Tests the mutual fund chart interaction by clicking different time period buttons (1M, 3M, YTD, etc.) and verifying that the chart updates and responds to hover interactions.

Starting URL: https://bibit.id/reksadana/RD66/avrist-ada-kas-mutiara

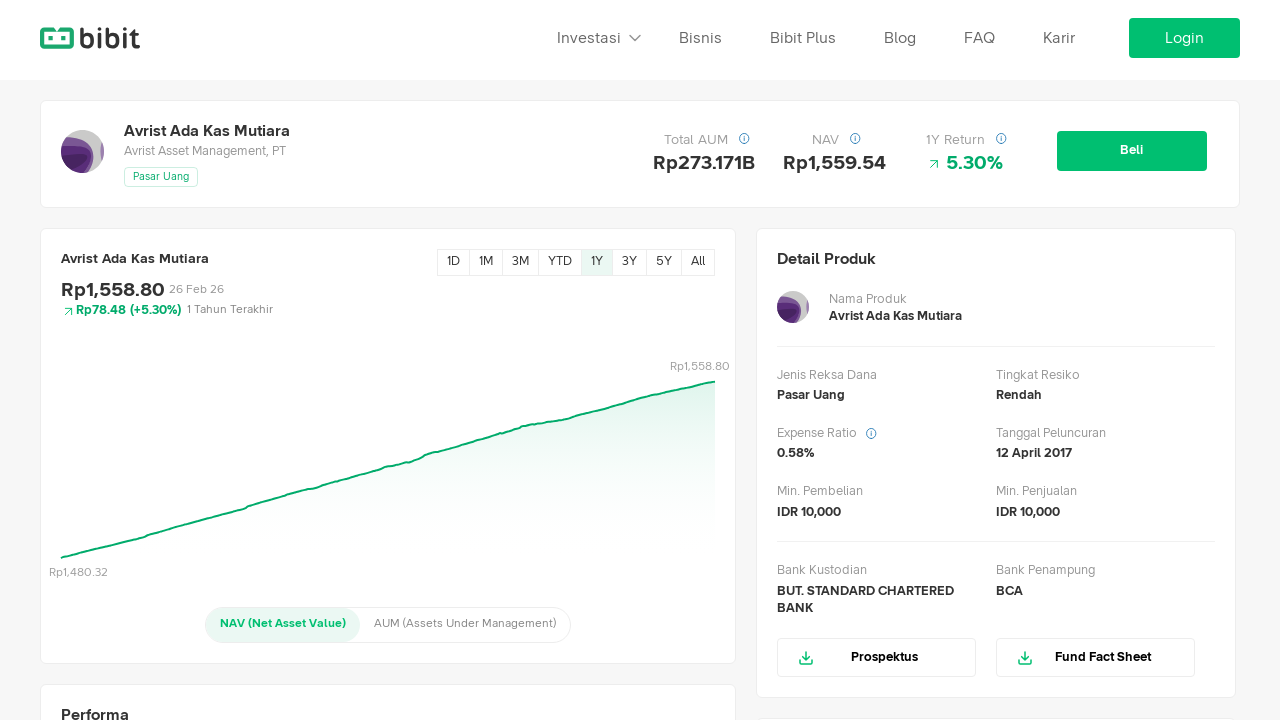

Navigated to mutual fund chart page
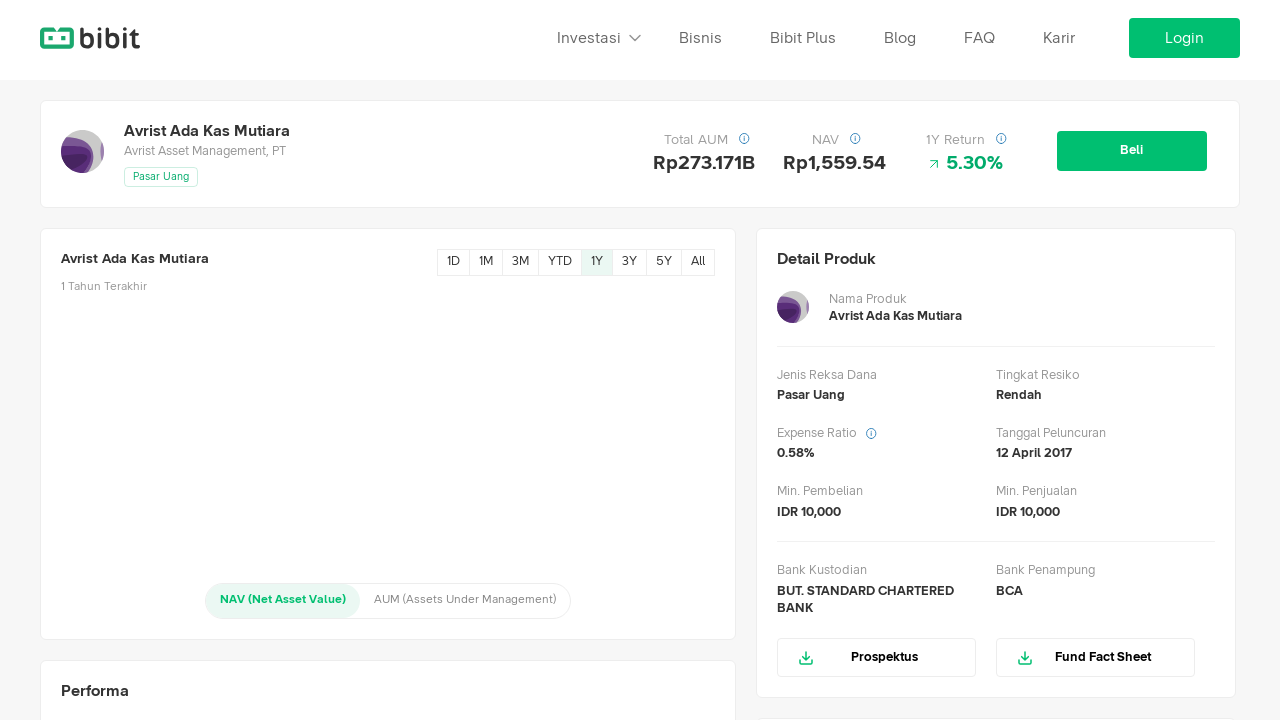

Found 1M period button
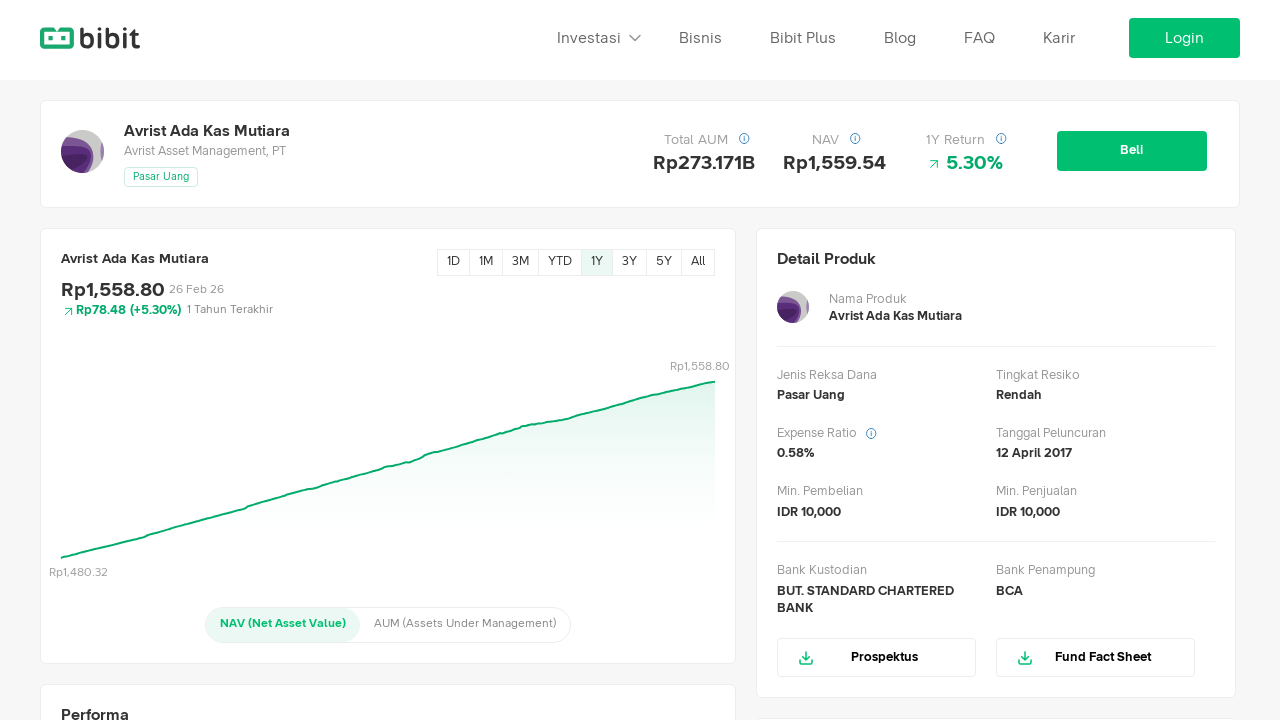

Clicked 1M period button
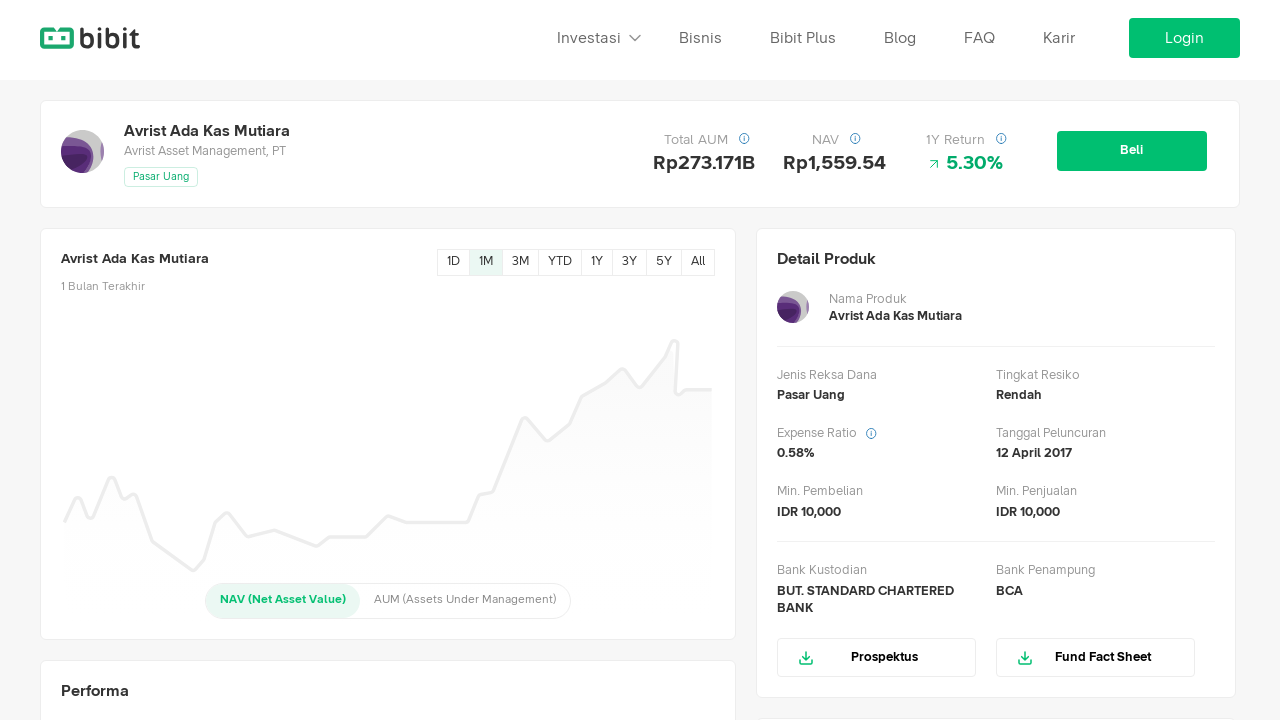

Waited for chart to update for 1M period
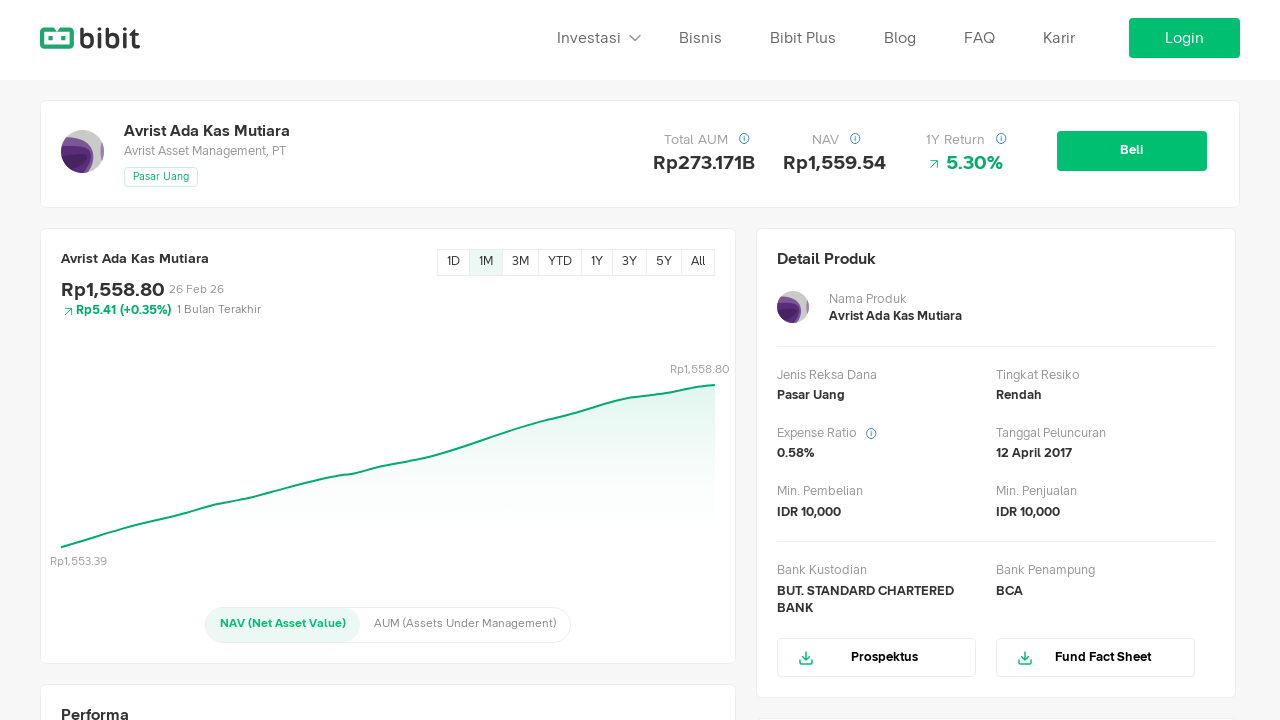

Chart SVG element is visible for 1M period
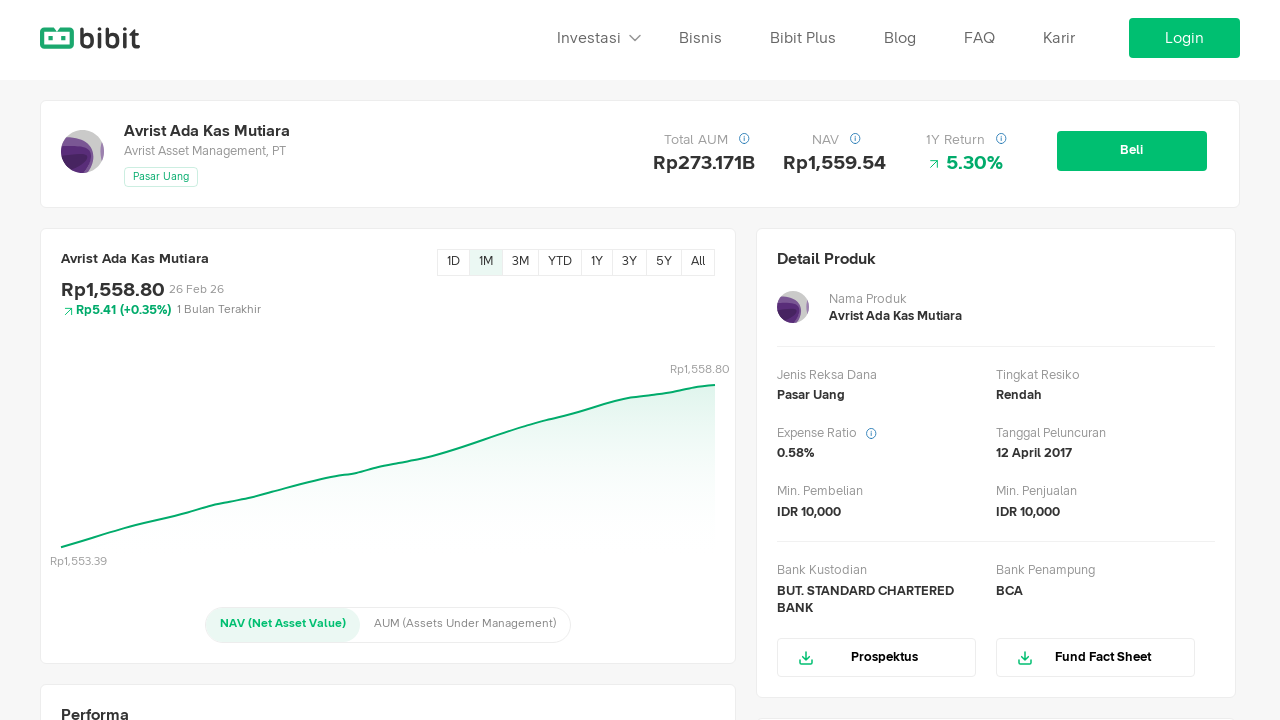

Retrieved bounding box dimensions for 1M period chart
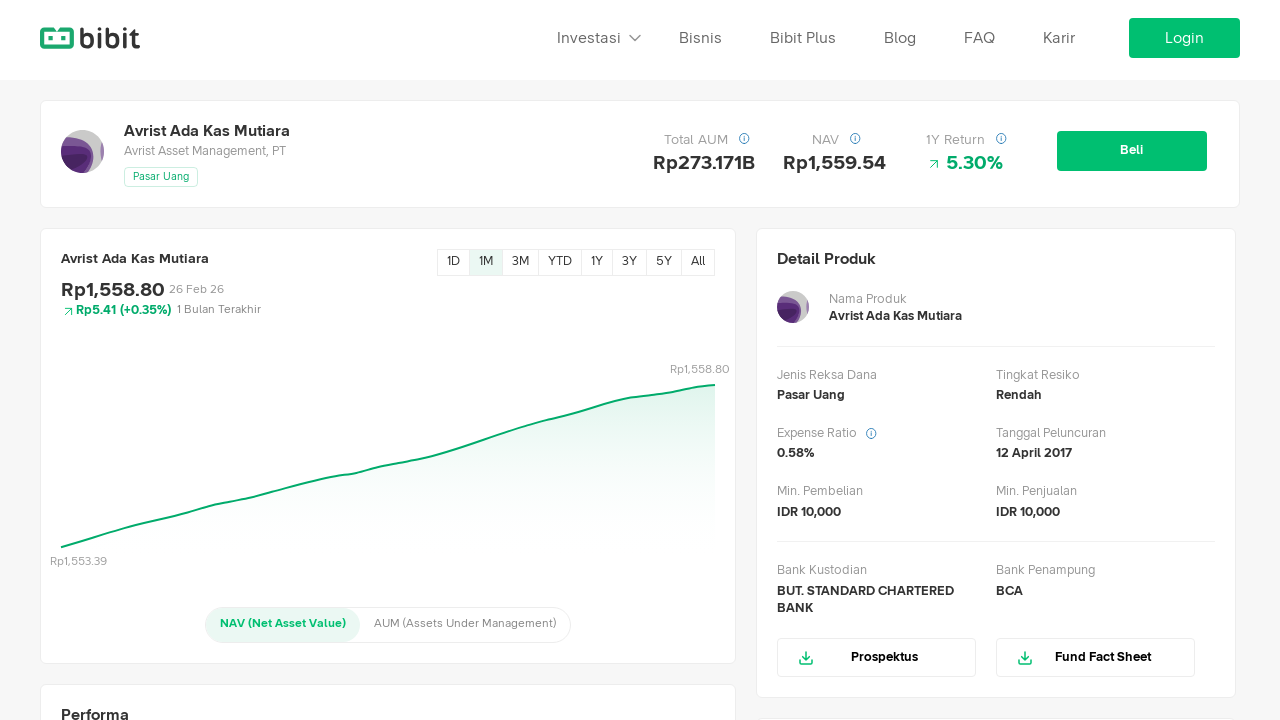

Moved mouse to 25% position on 1M period chart at (214, 474)
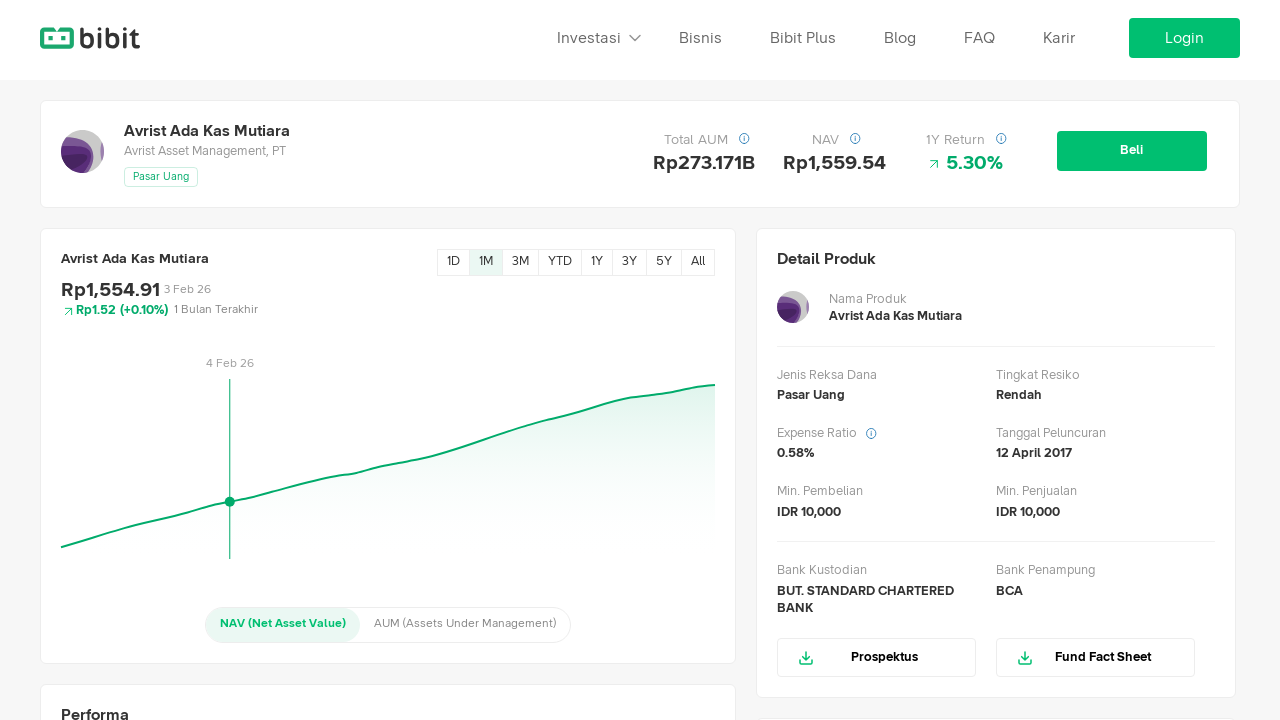

Waited for tooltip to appear at 25% position
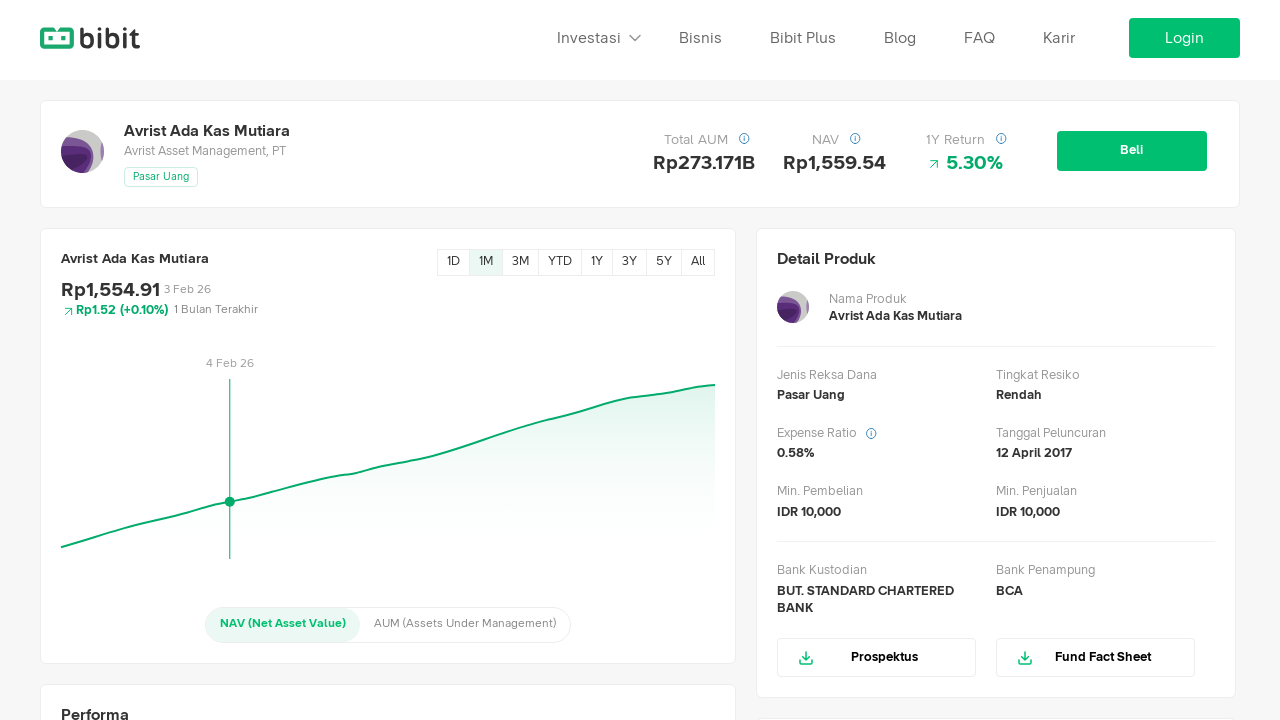

Tooltip value header visible at 25% position on 1M period
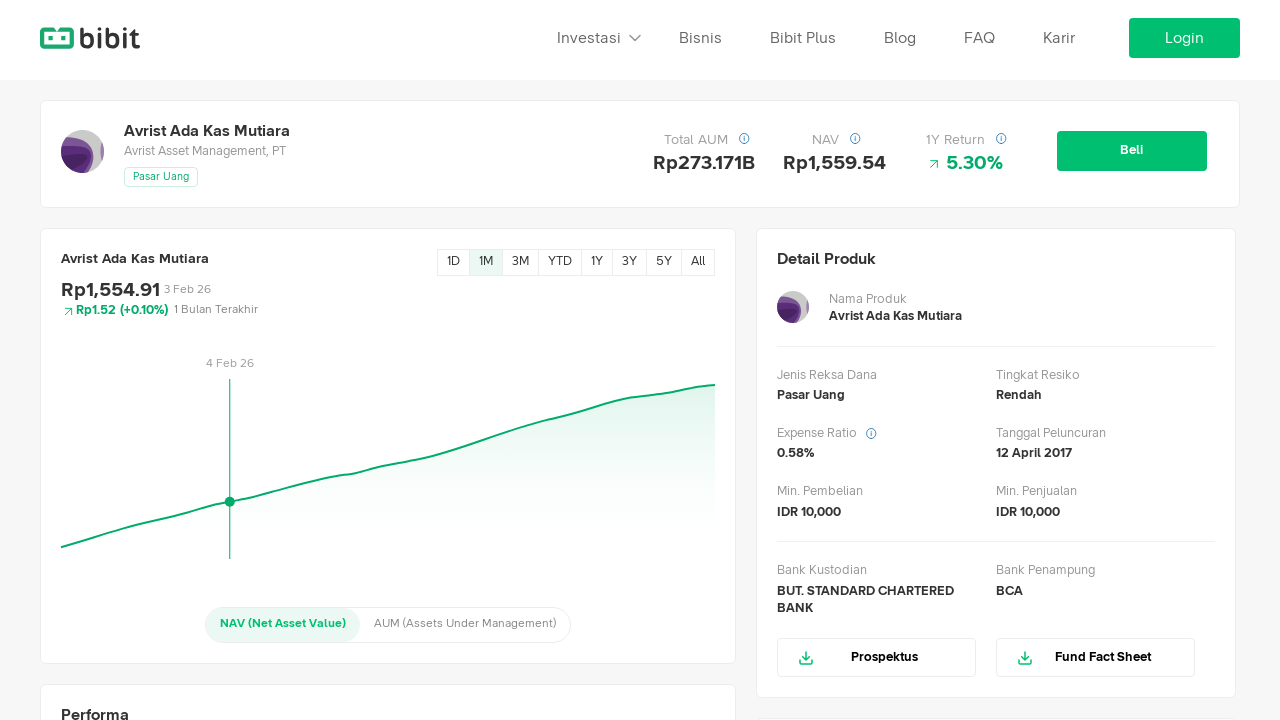

Tooltip date element visible at 25% position on 1M period
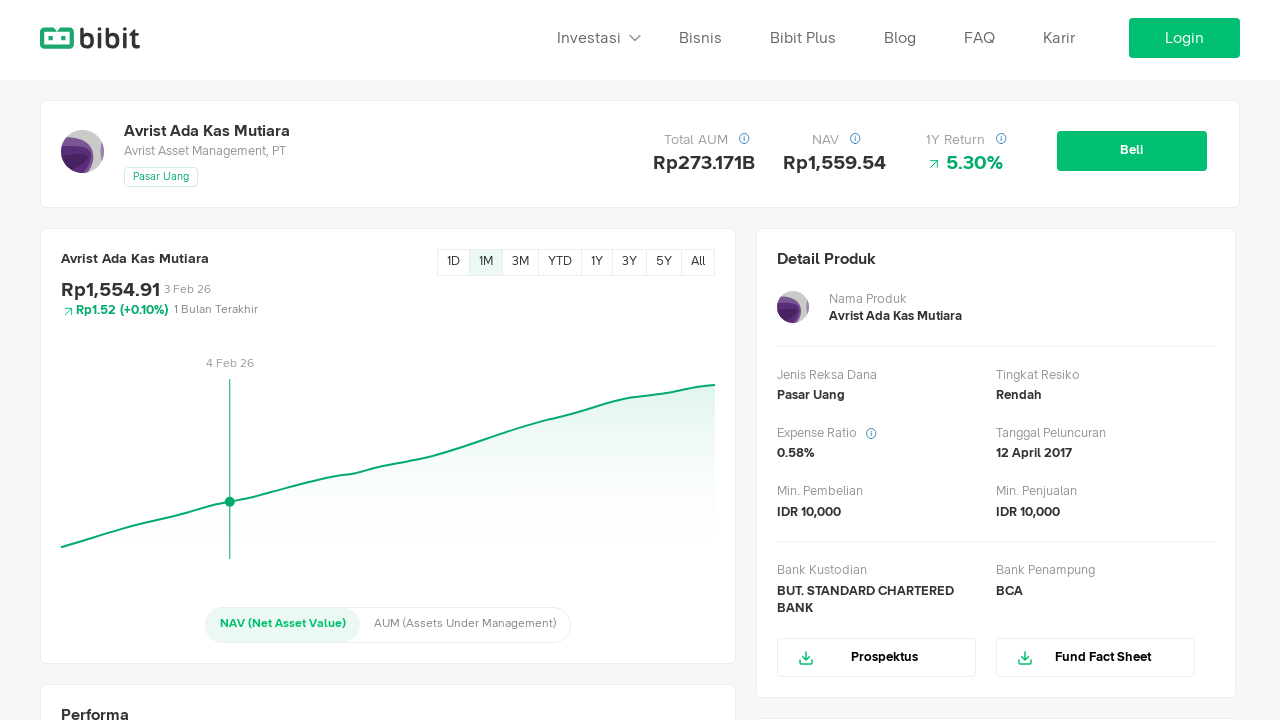

Moved mouse to 50% position on 1M period chart at (388, 474)
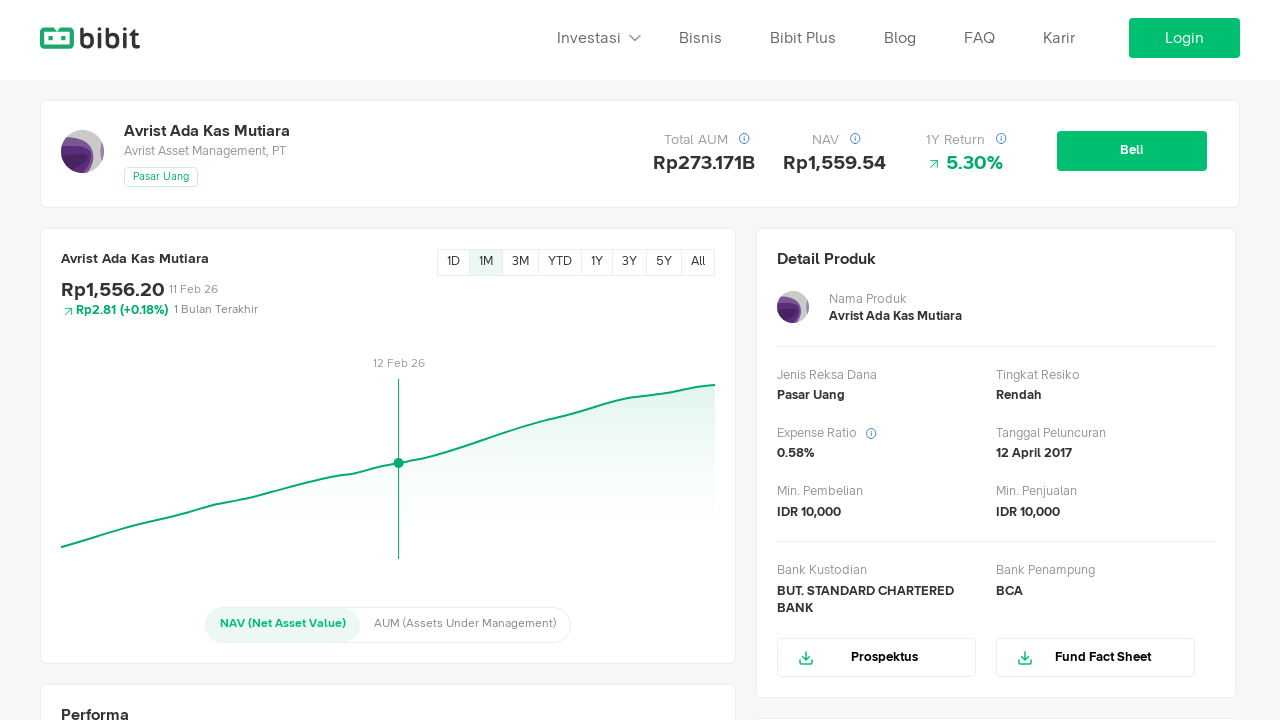

Waited for tooltip to appear at 50% position
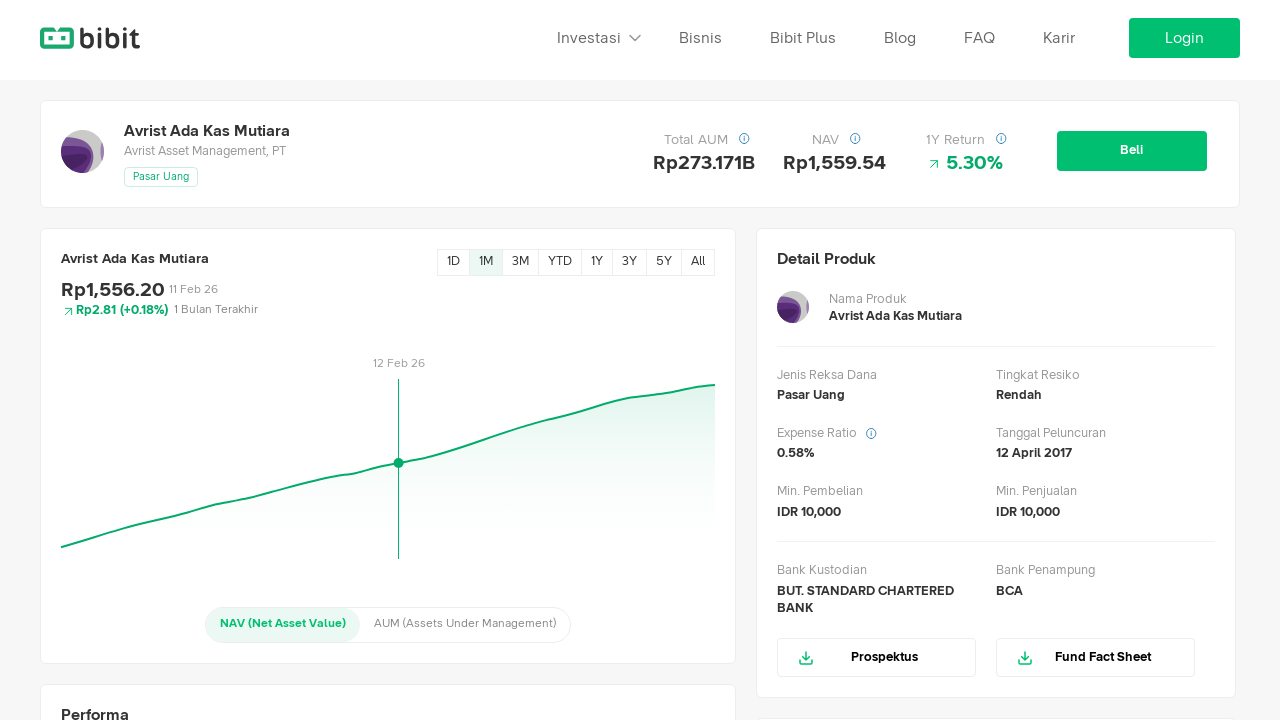

Tooltip value header visible at 50% position on 1M period
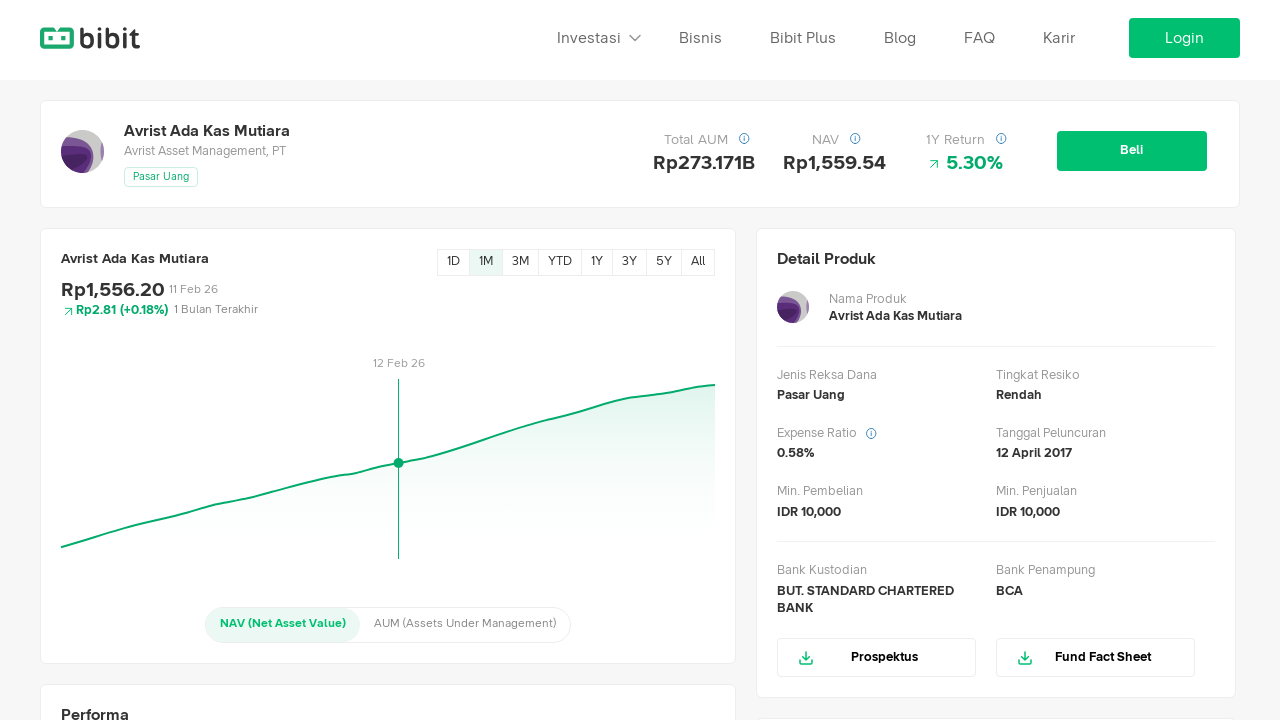

Tooltip date element visible at 50% position on 1M period
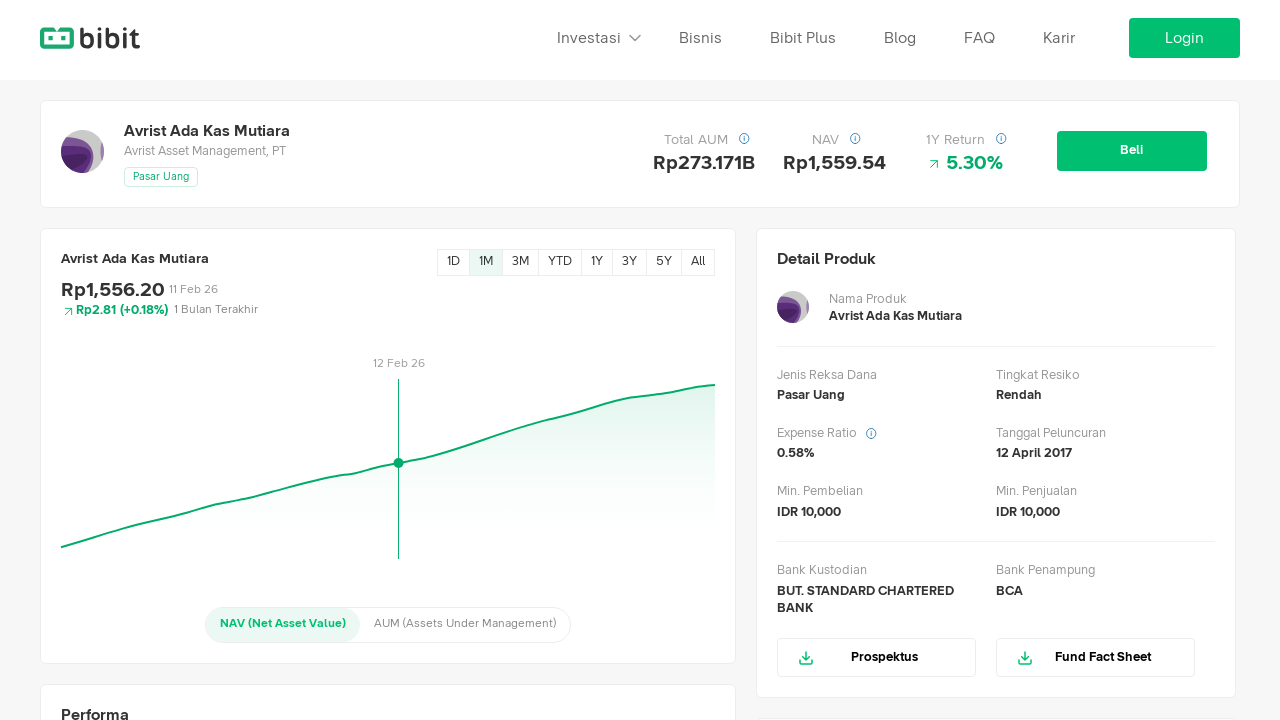

Moved mouse to 75% position on 1M period chart at (562, 474)
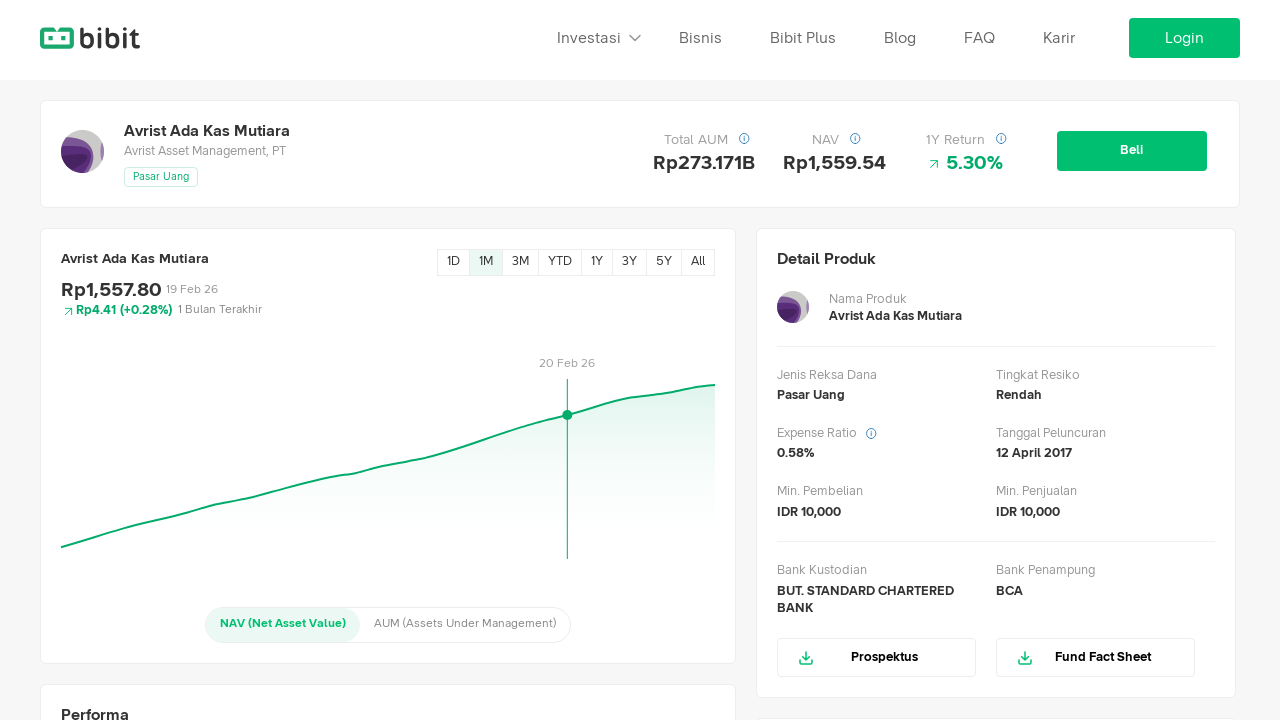

Waited for tooltip to appear at 75% position
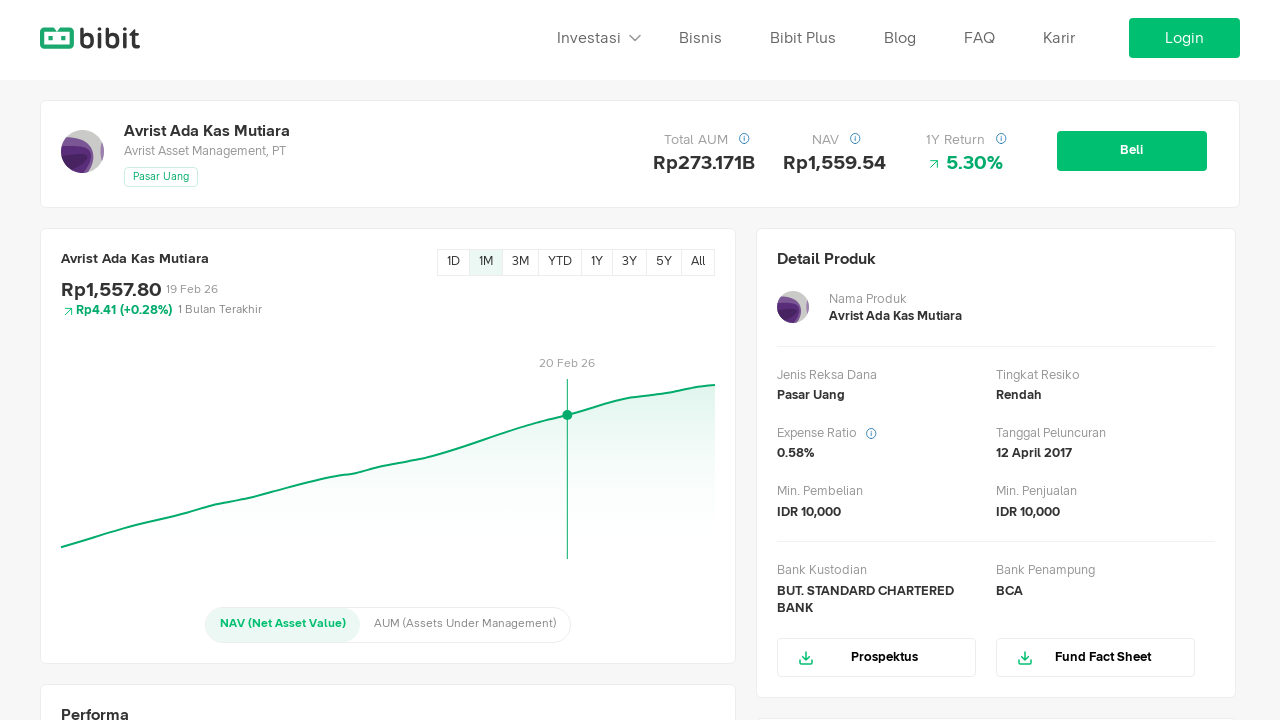

Tooltip value header visible at 75% position on 1M period
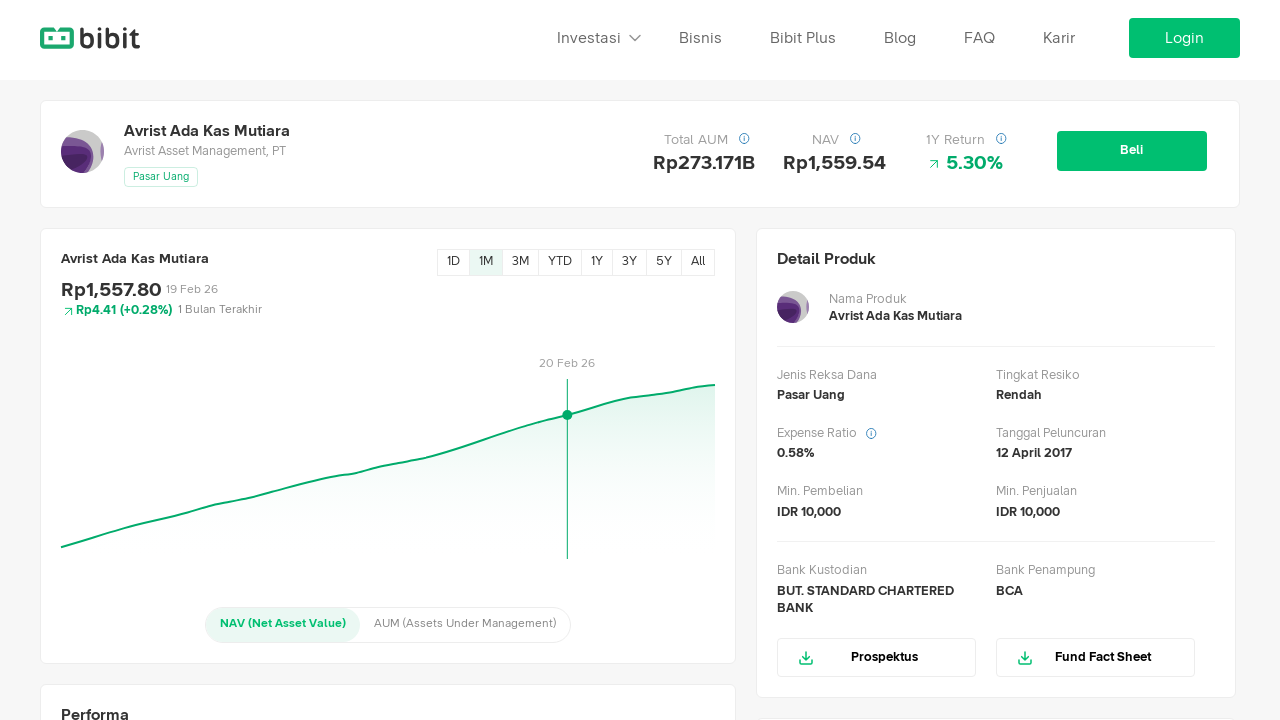

Tooltip date element visible at 75% position on 1M period
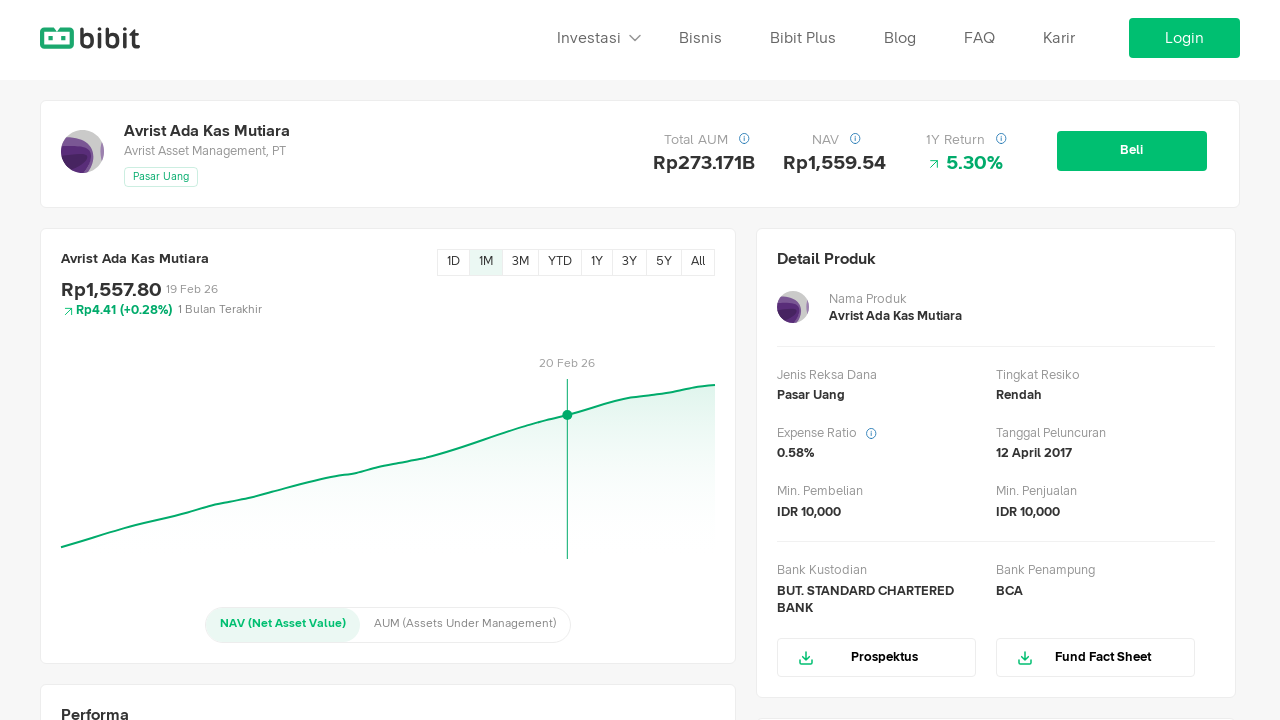

Found 3M period button
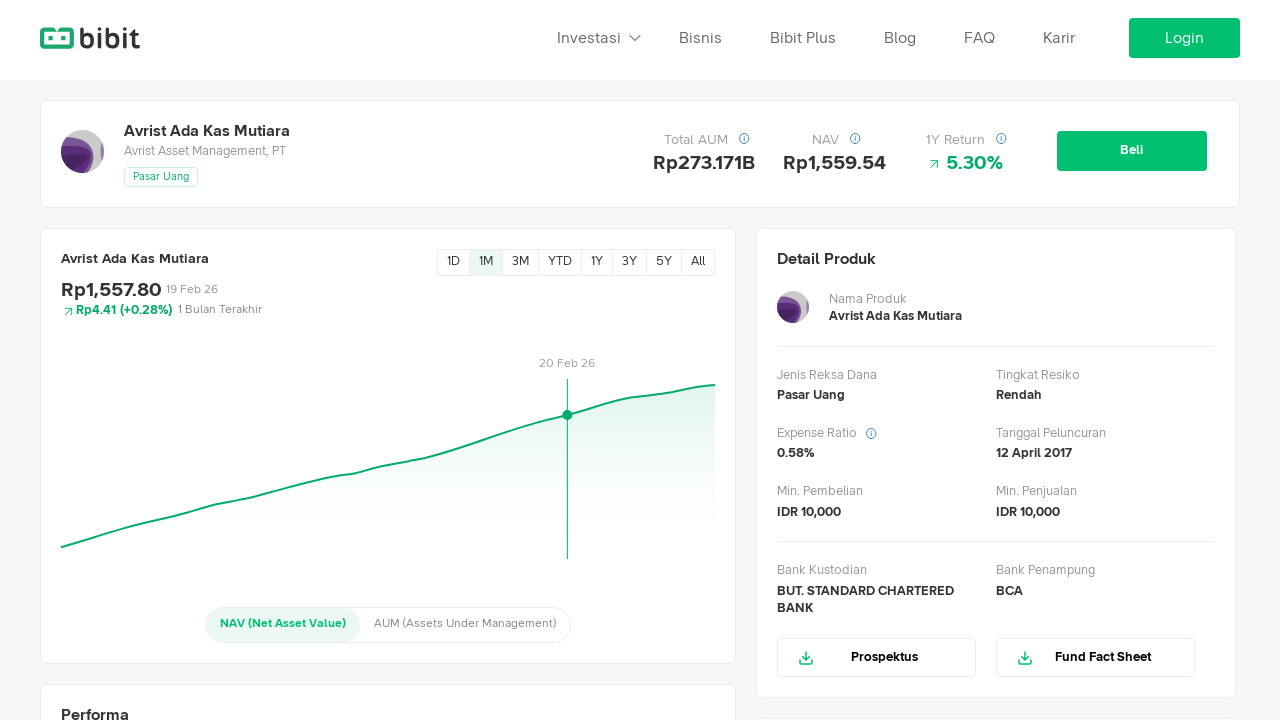

Clicked 3M period button
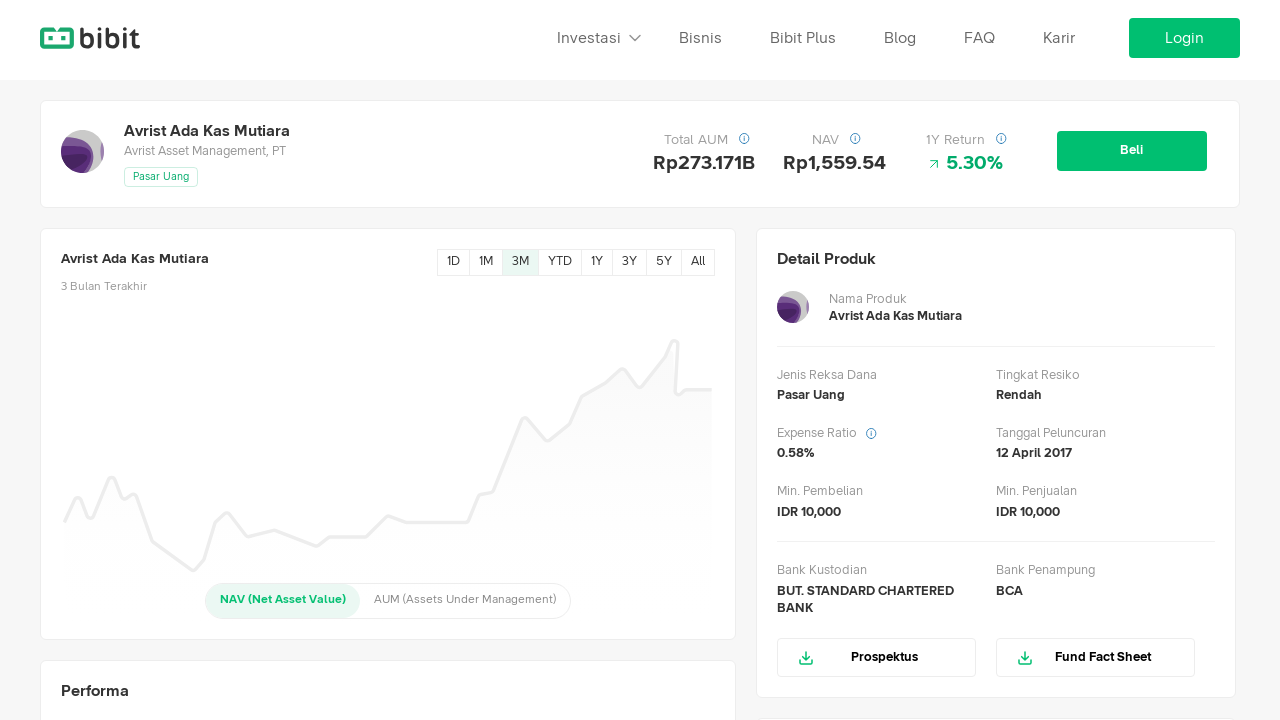

Waited for chart to update for 3M period
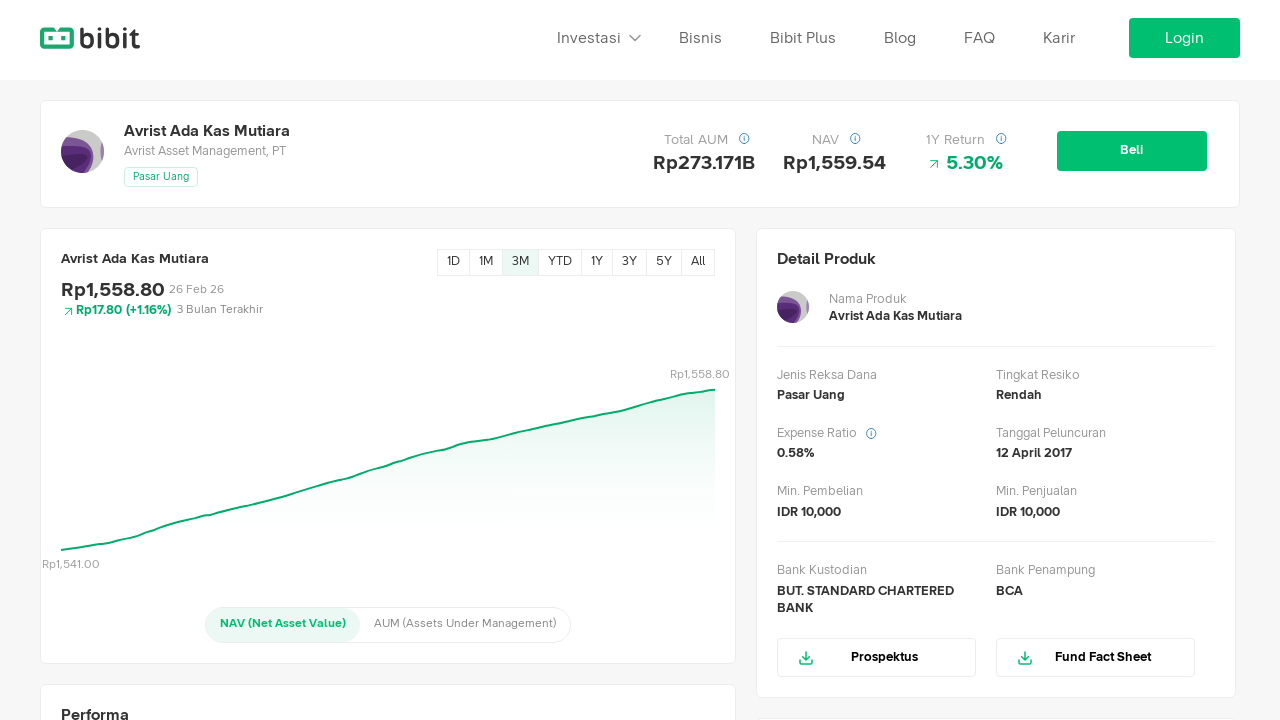

Chart SVG element is visible for 3M period
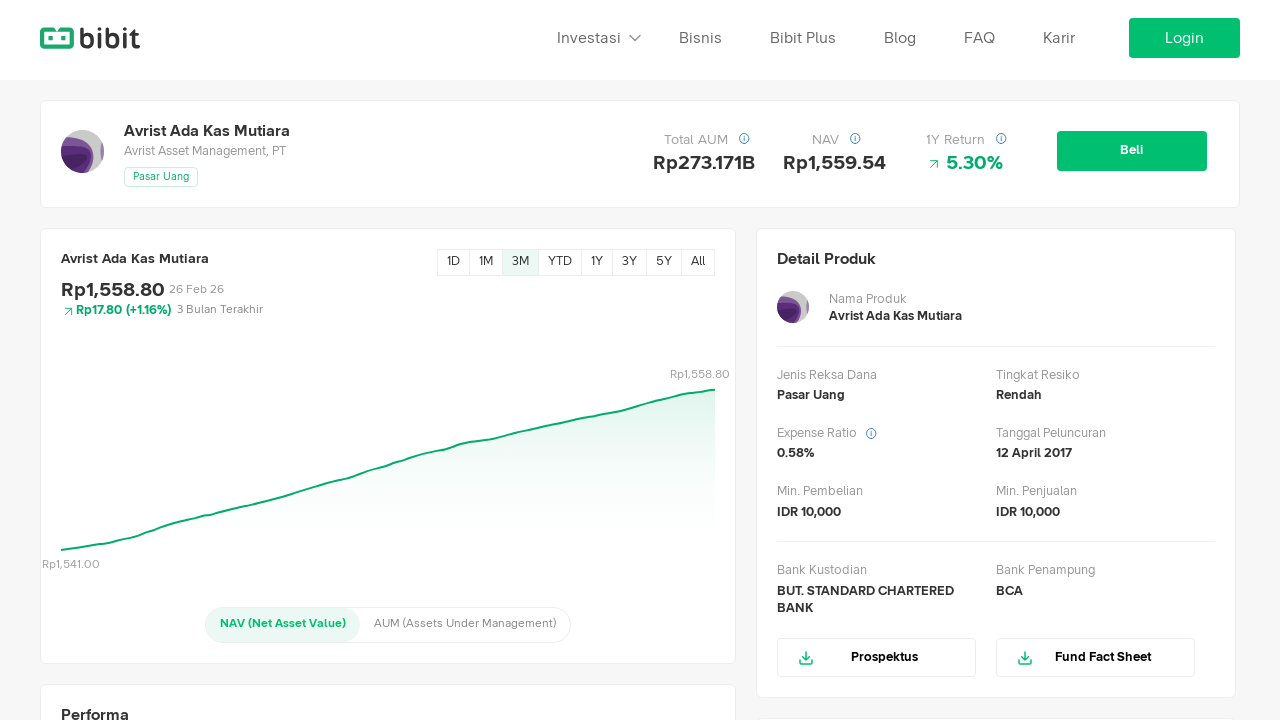

Retrieved bounding box dimensions for 3M period chart
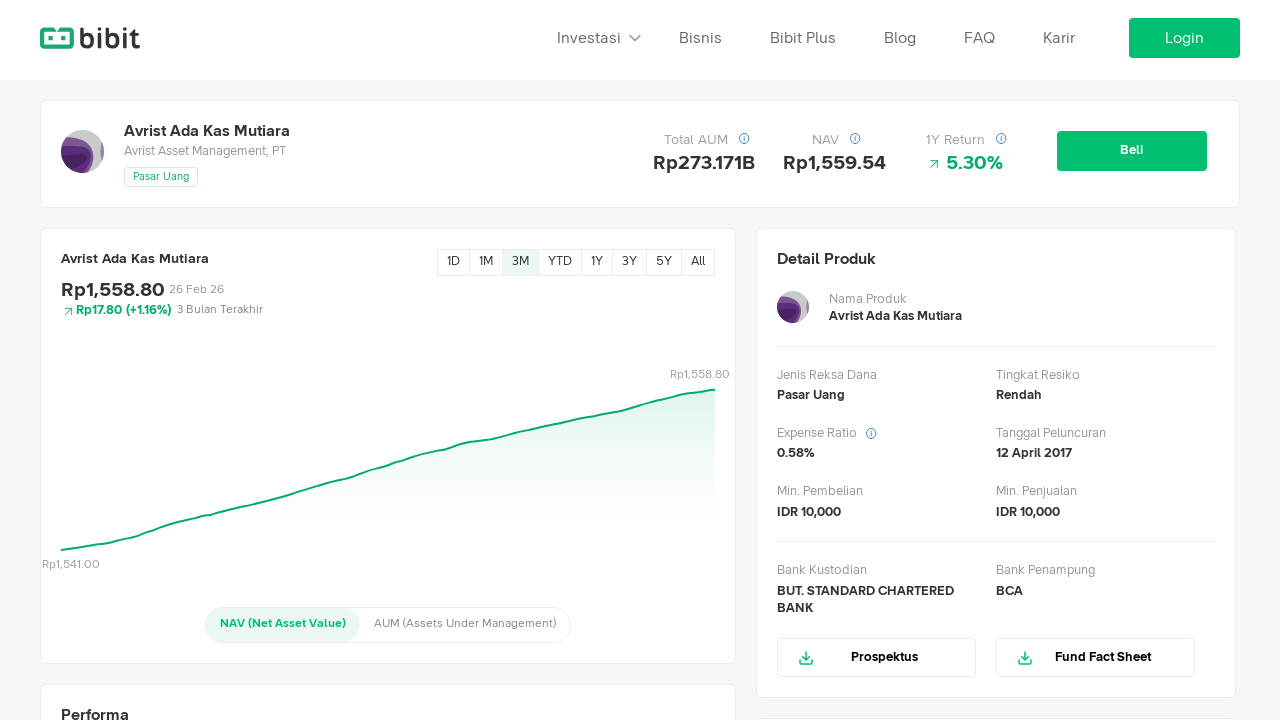

Moved mouse to 25% position on 3M period chart at (214, 474)
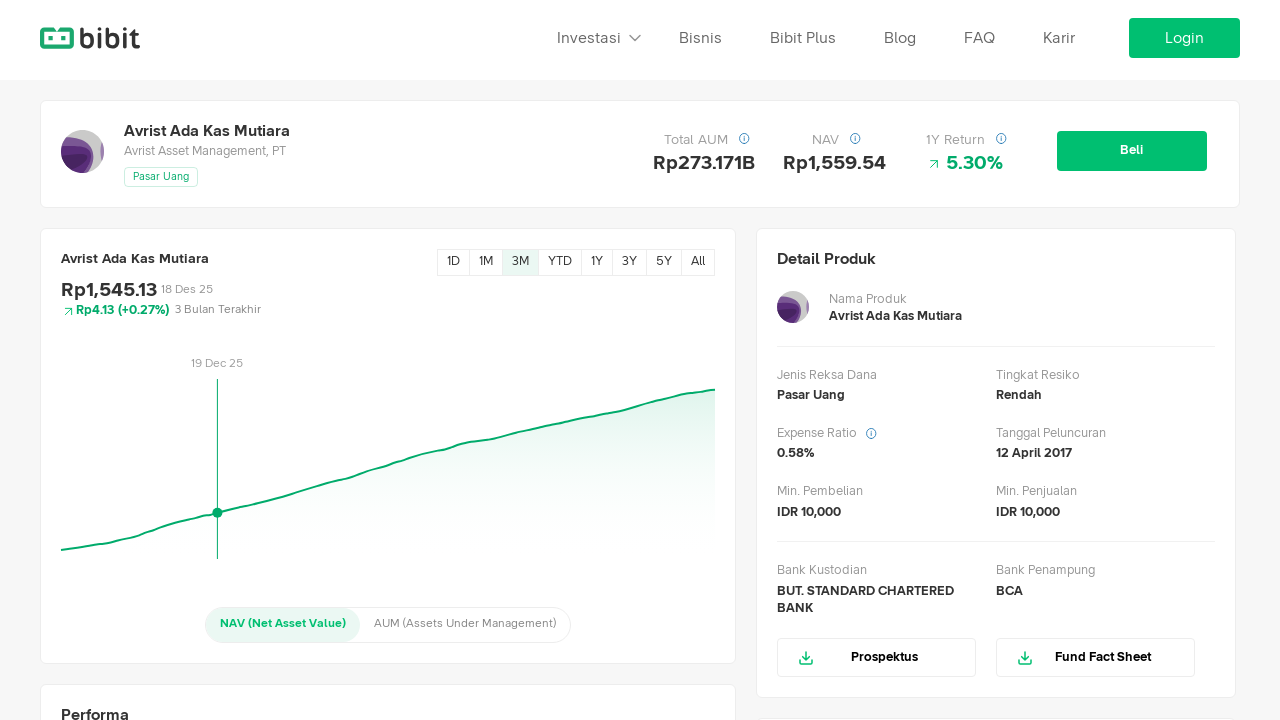

Waited for tooltip to appear at 25% position
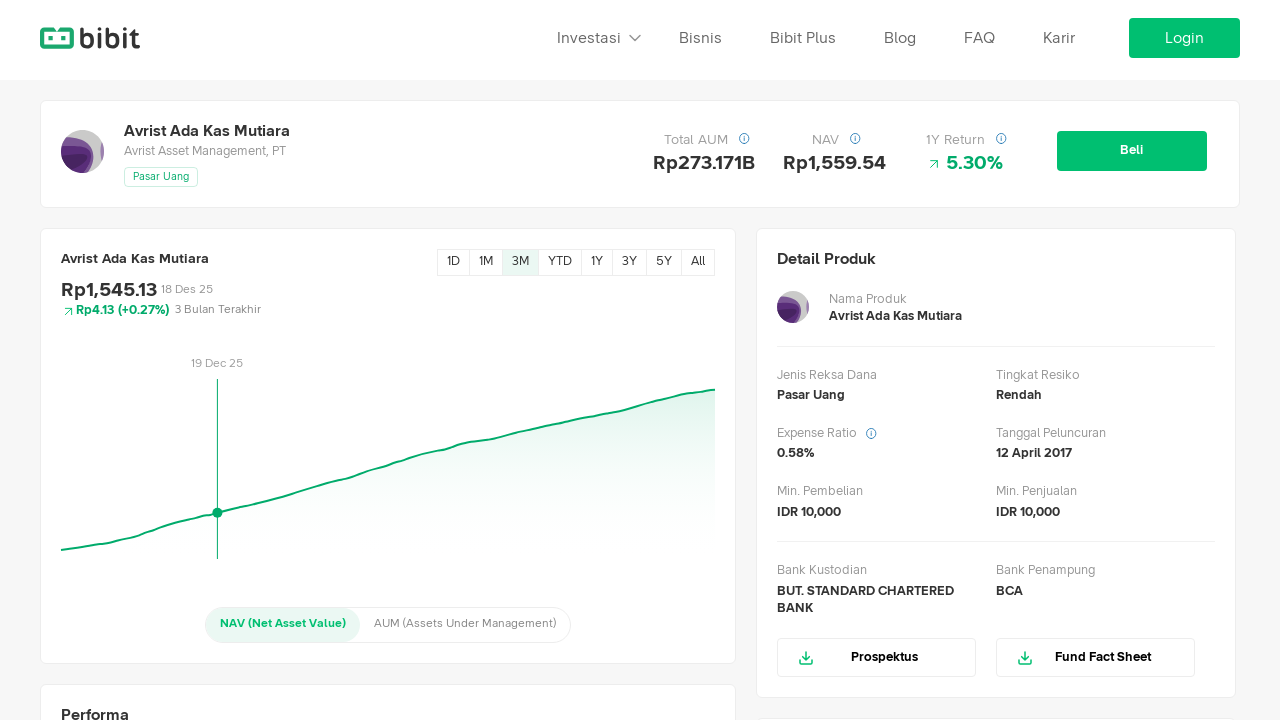

Tooltip value header visible at 25% position on 3M period
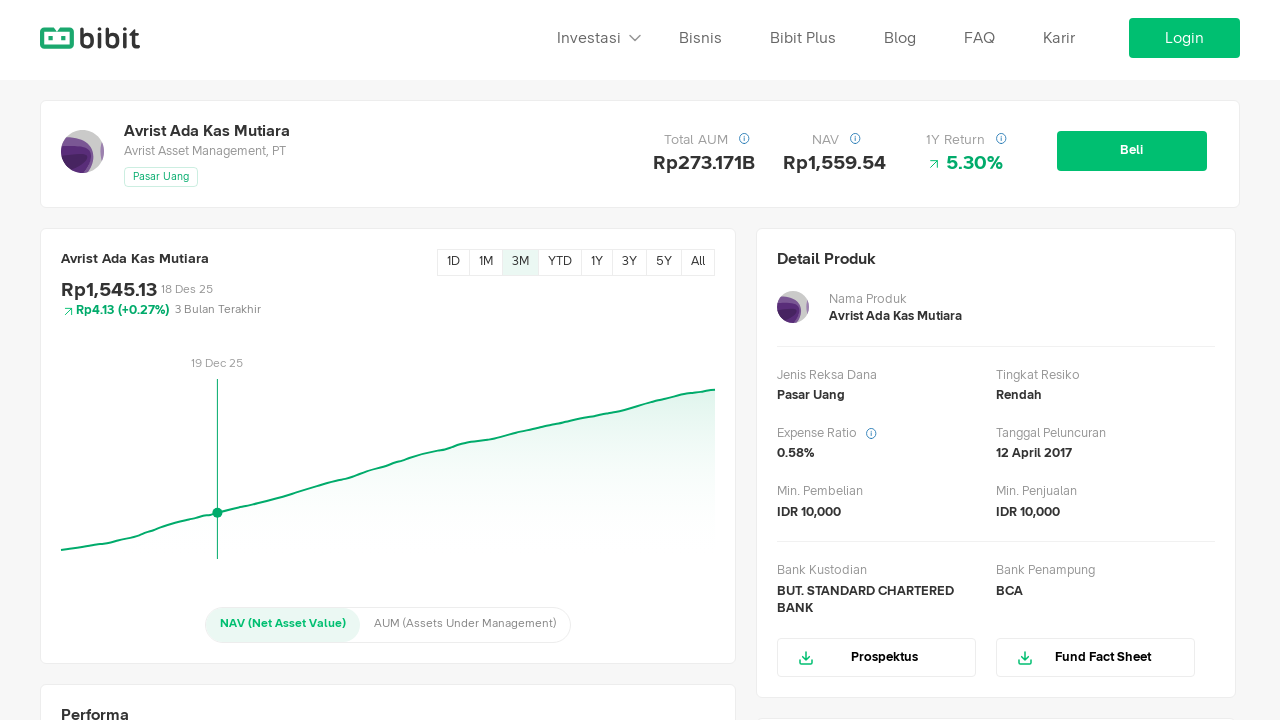

Tooltip date element visible at 25% position on 3M period
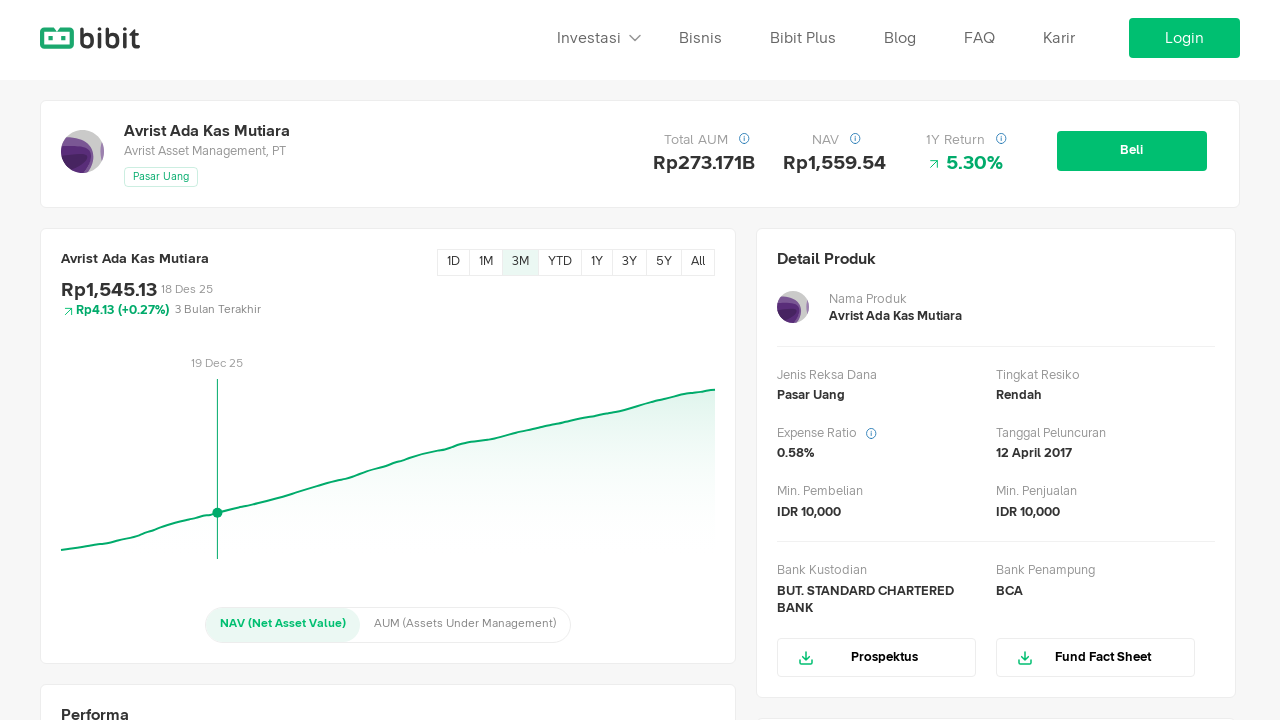

Moved mouse to 50% position on 3M period chart at (388, 474)
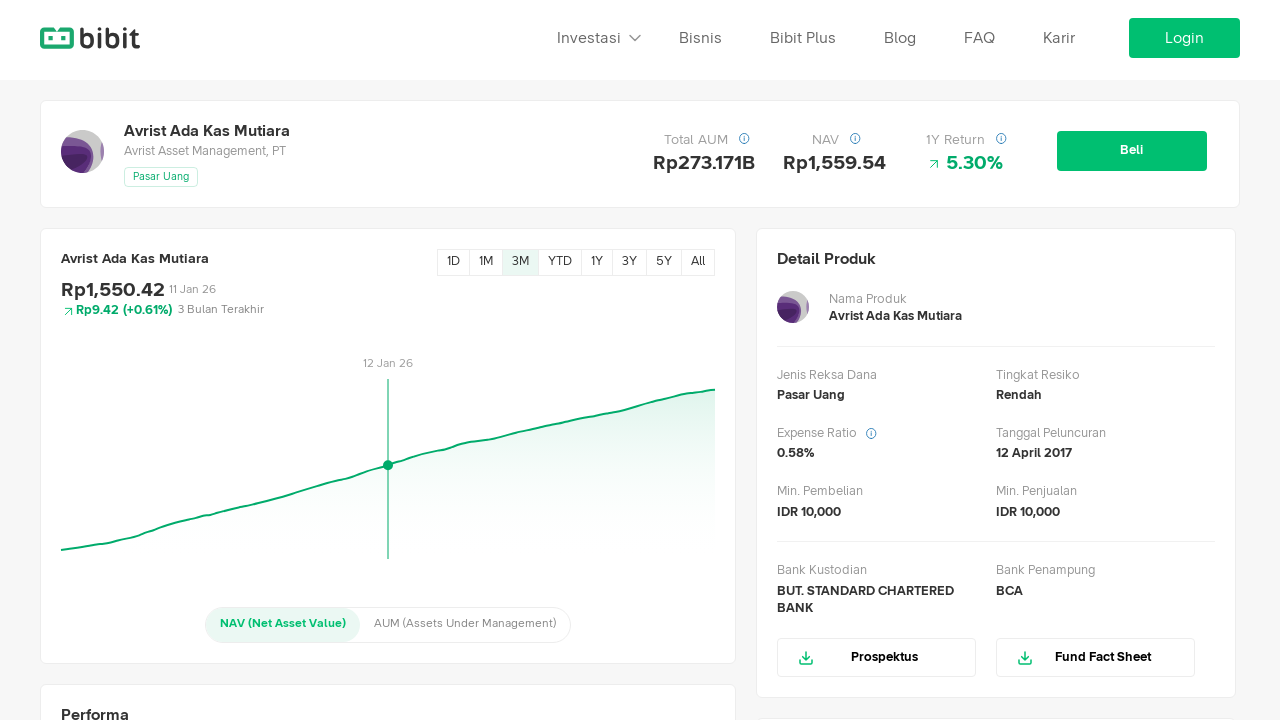

Waited for tooltip to appear at 50% position
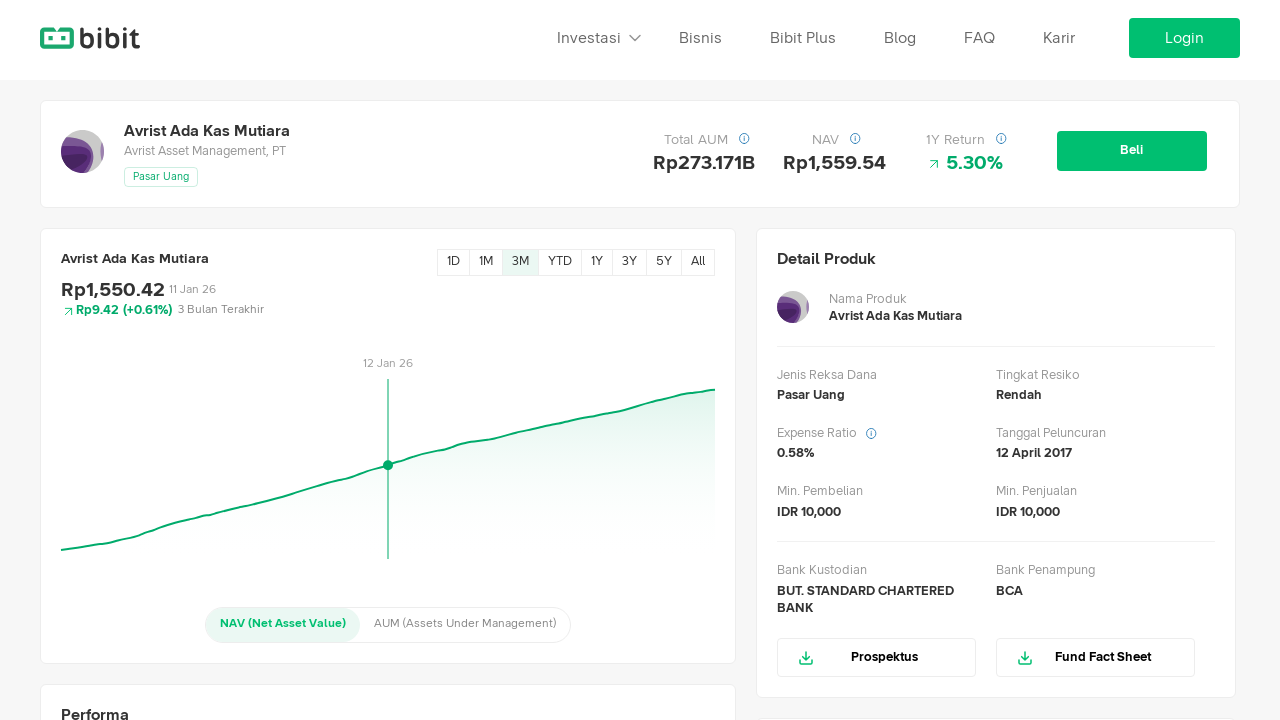

Tooltip value header visible at 50% position on 3M period
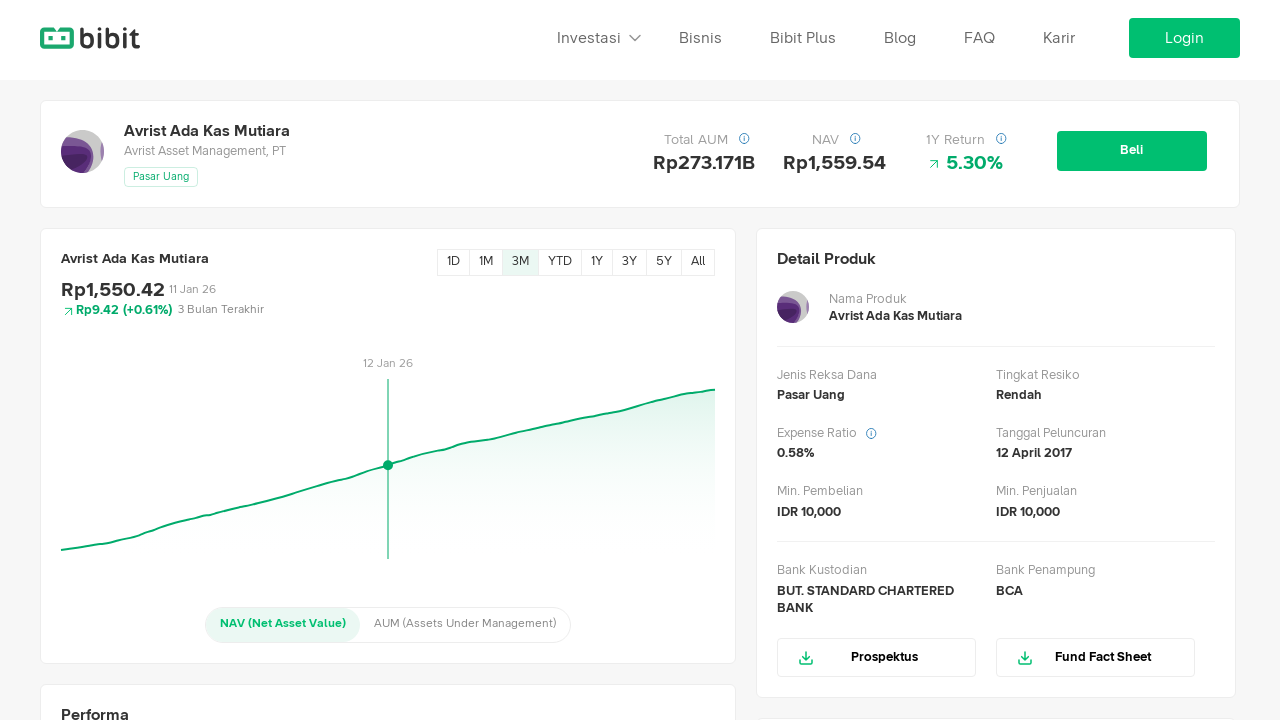

Tooltip date element visible at 50% position on 3M period
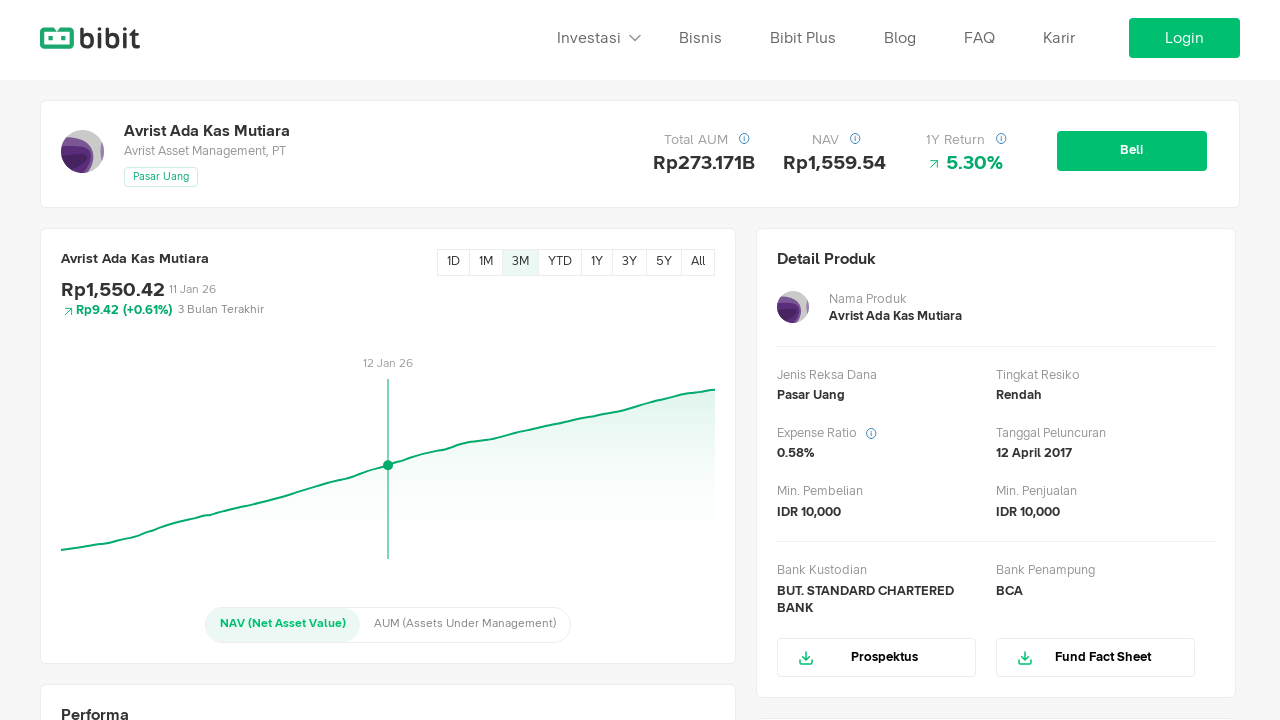

Moved mouse to 75% position on 3M period chart at (562, 474)
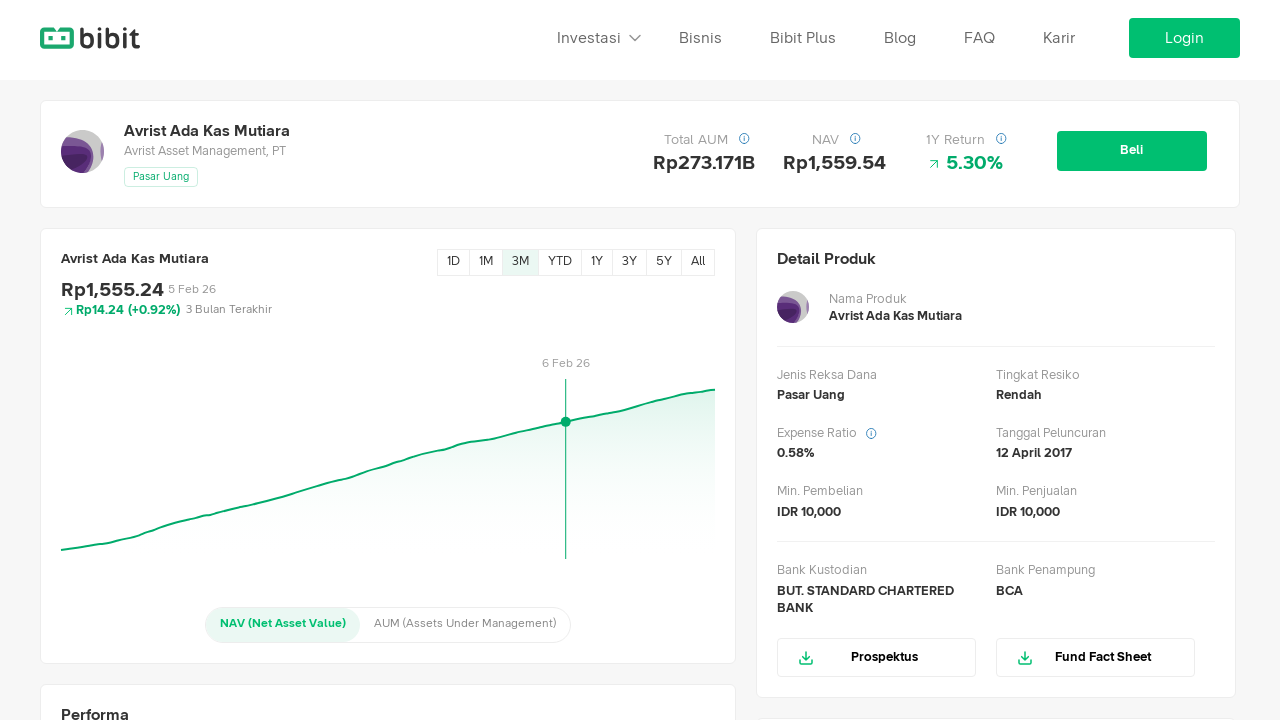

Waited for tooltip to appear at 75% position
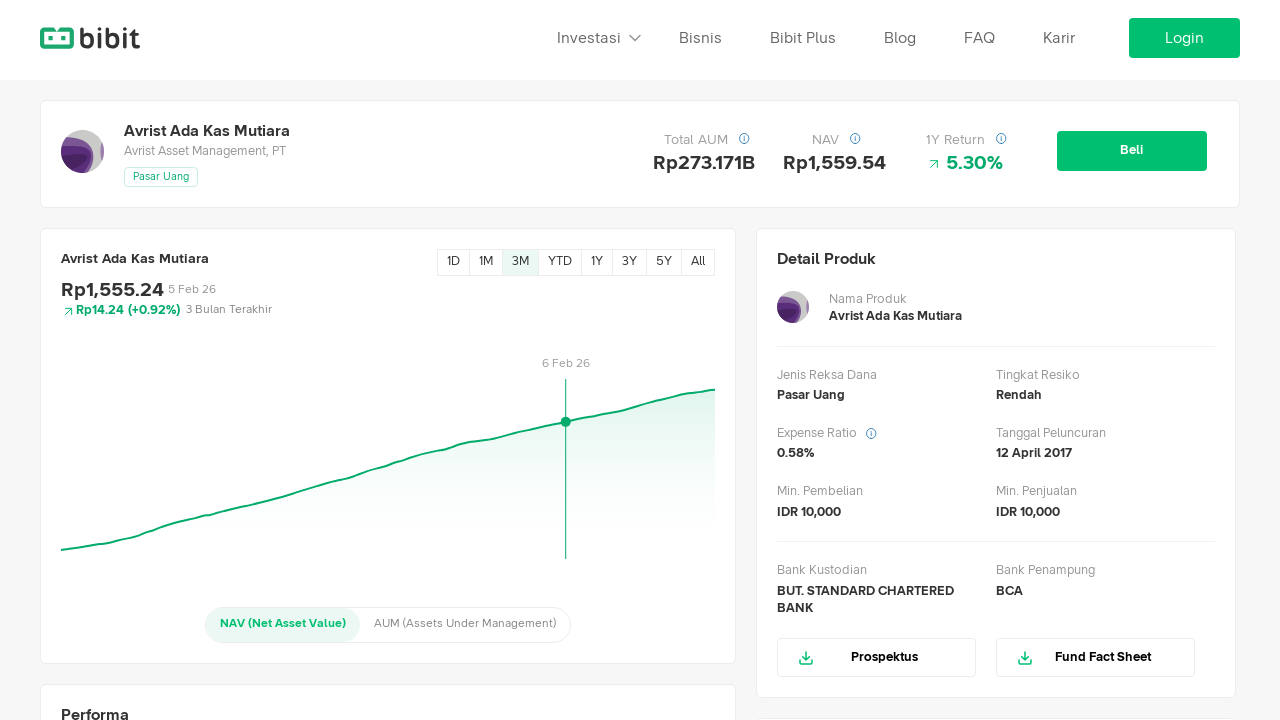

Tooltip value header visible at 75% position on 3M period
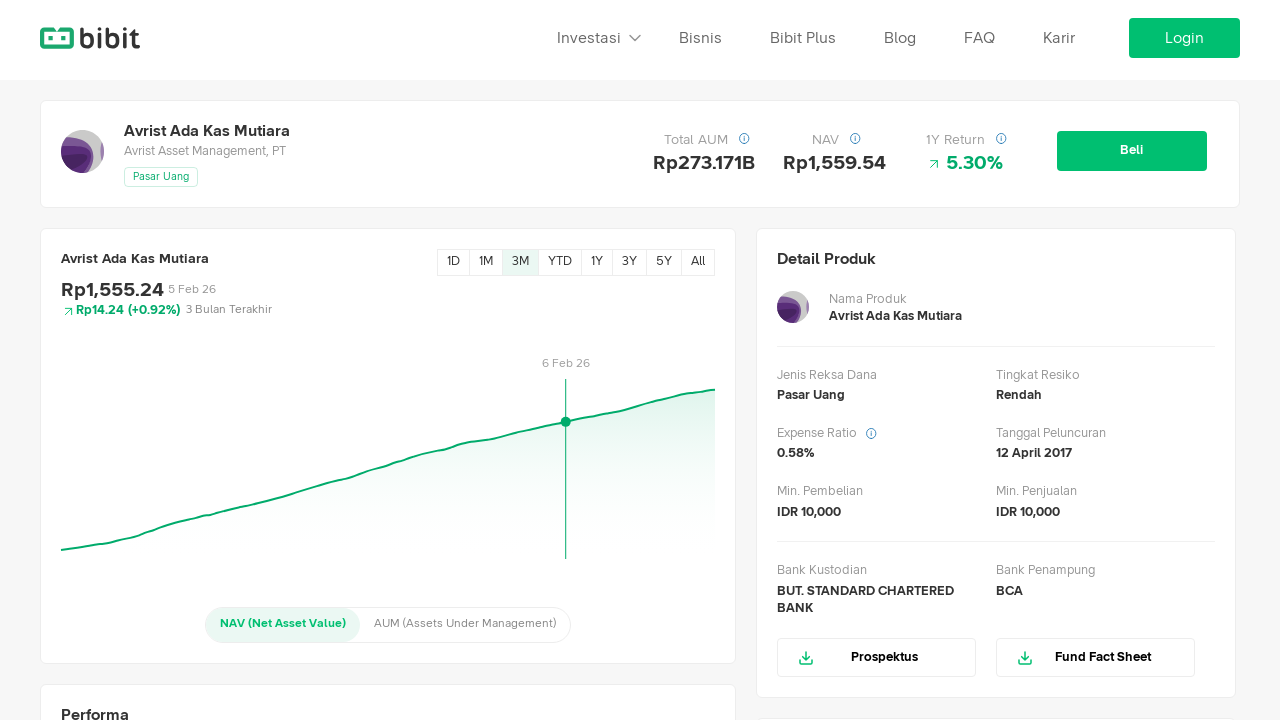

Tooltip date element visible at 75% position on 3M period
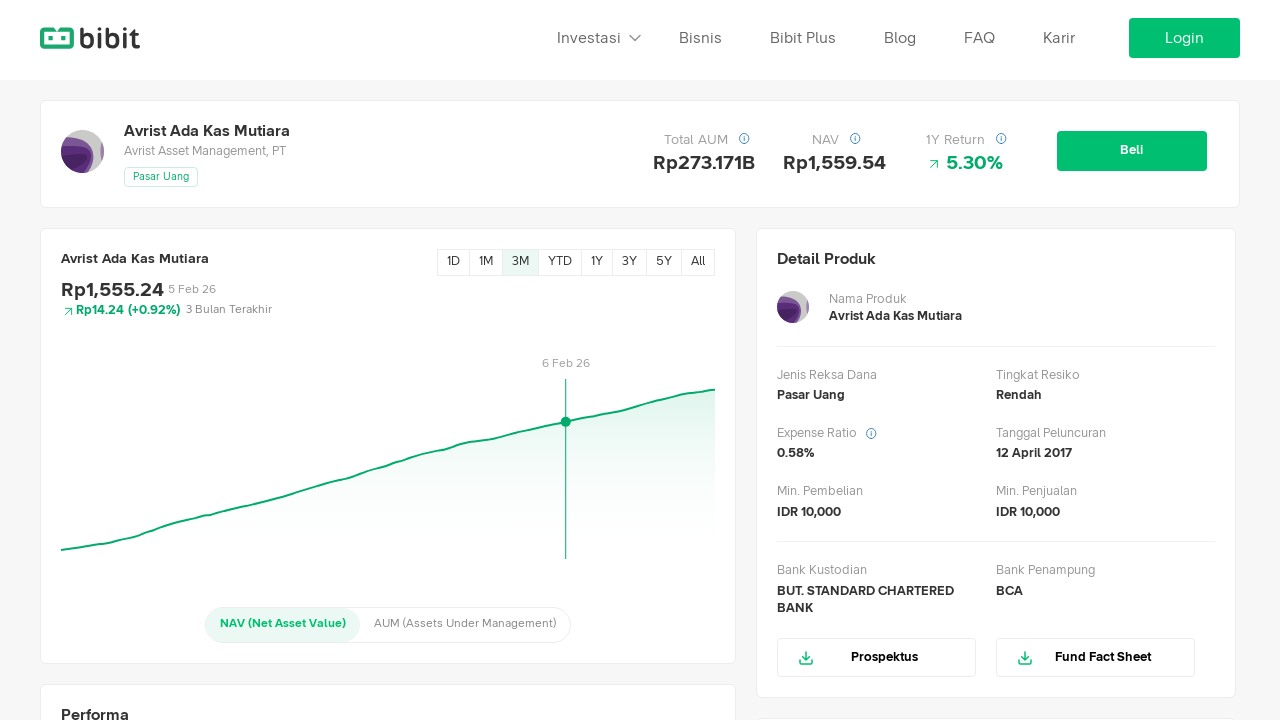

Found YTD period button
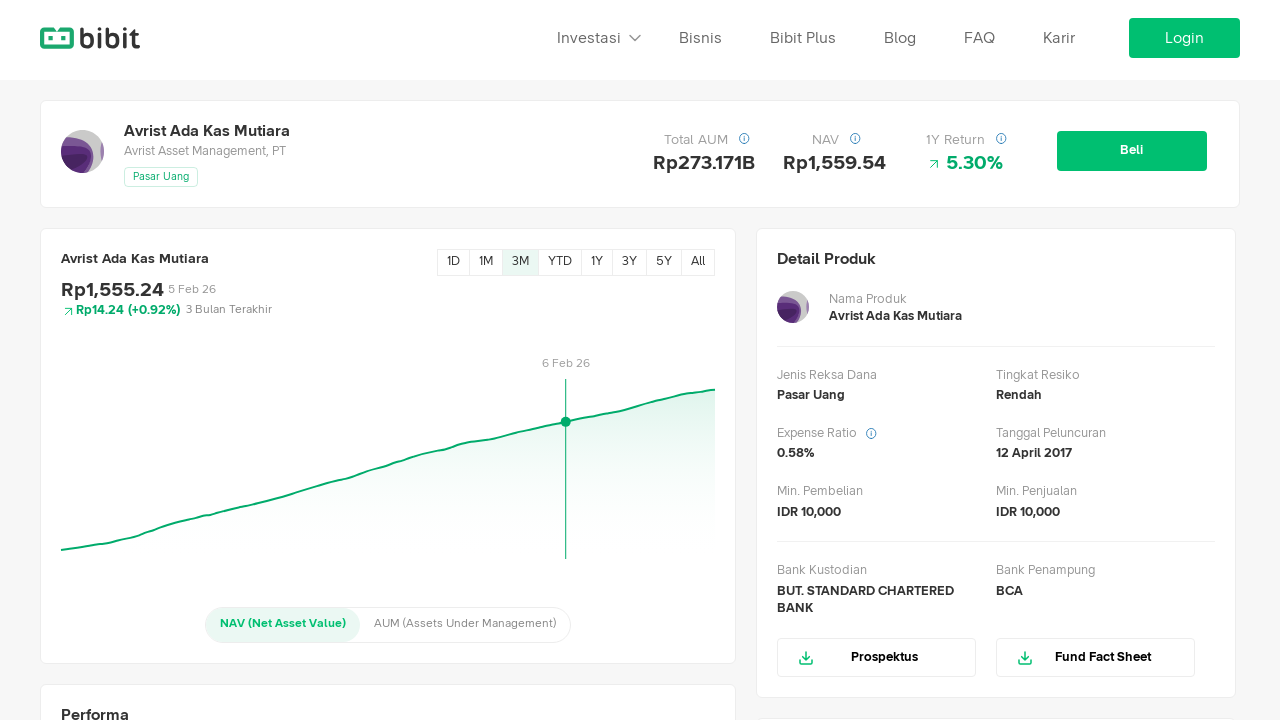

Clicked YTD period button
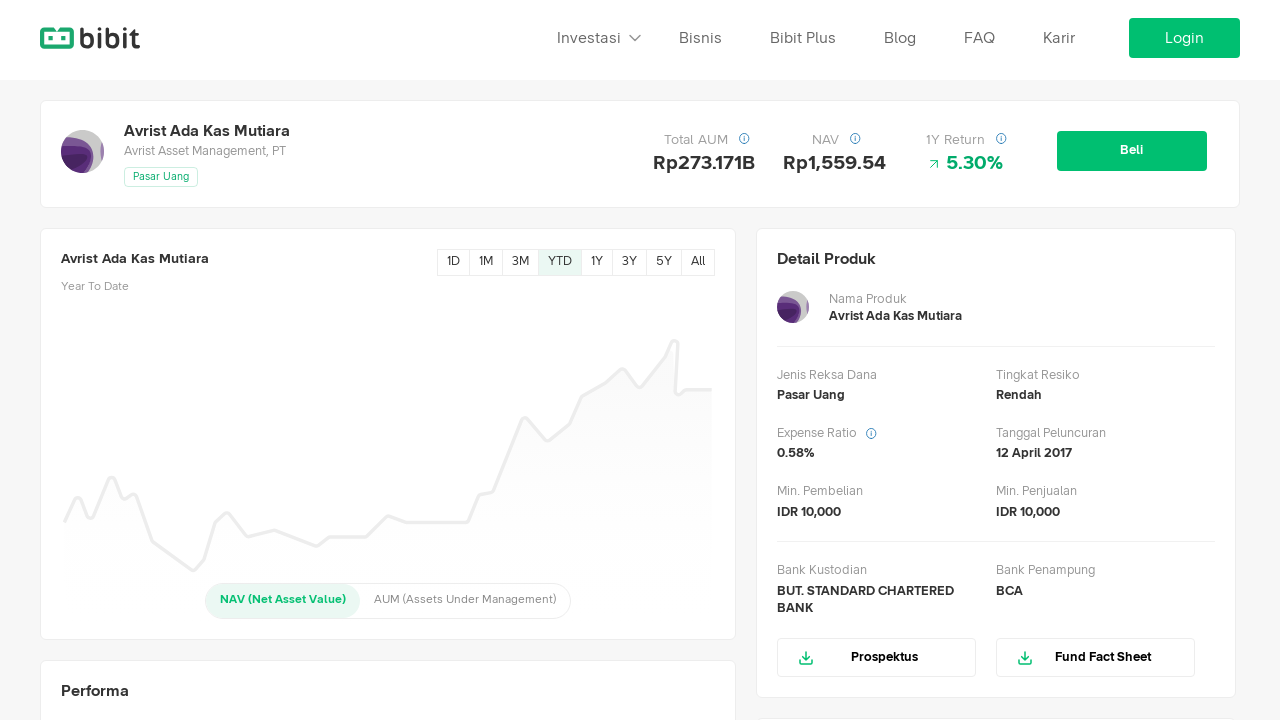

Waited for chart to update for YTD period
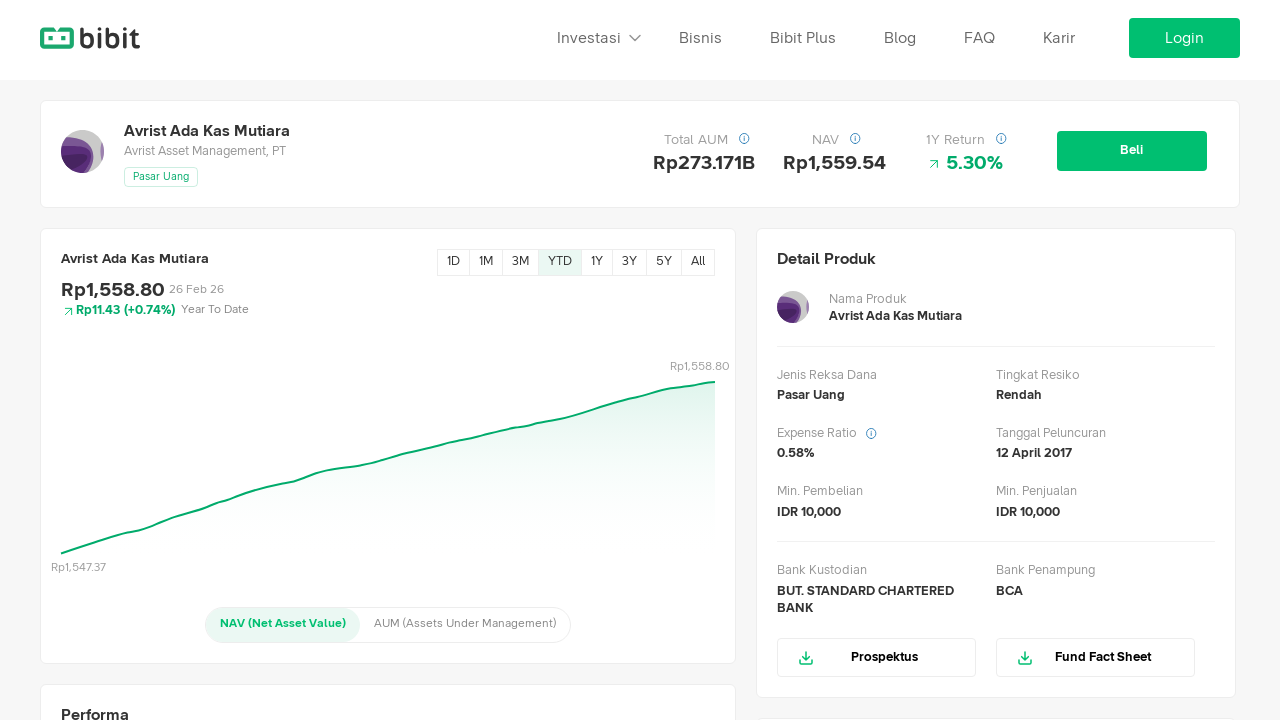

Chart SVG element is visible for YTD period
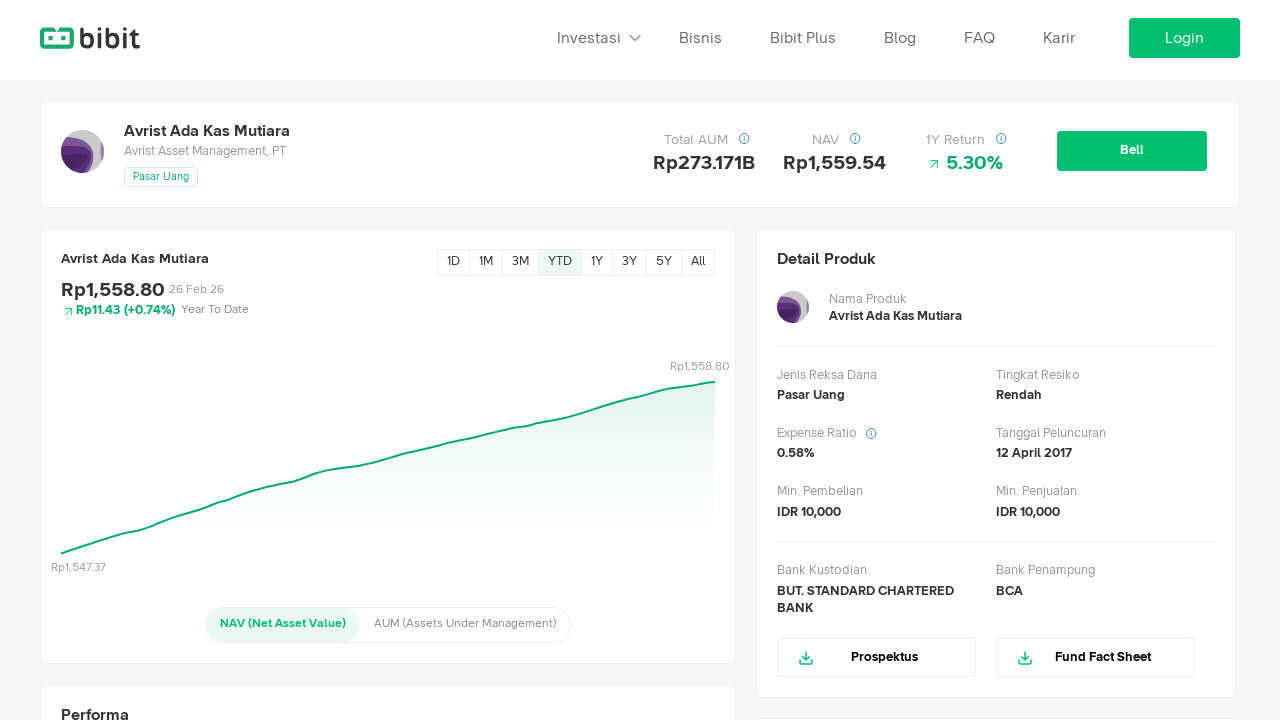

Retrieved bounding box dimensions for YTD period chart
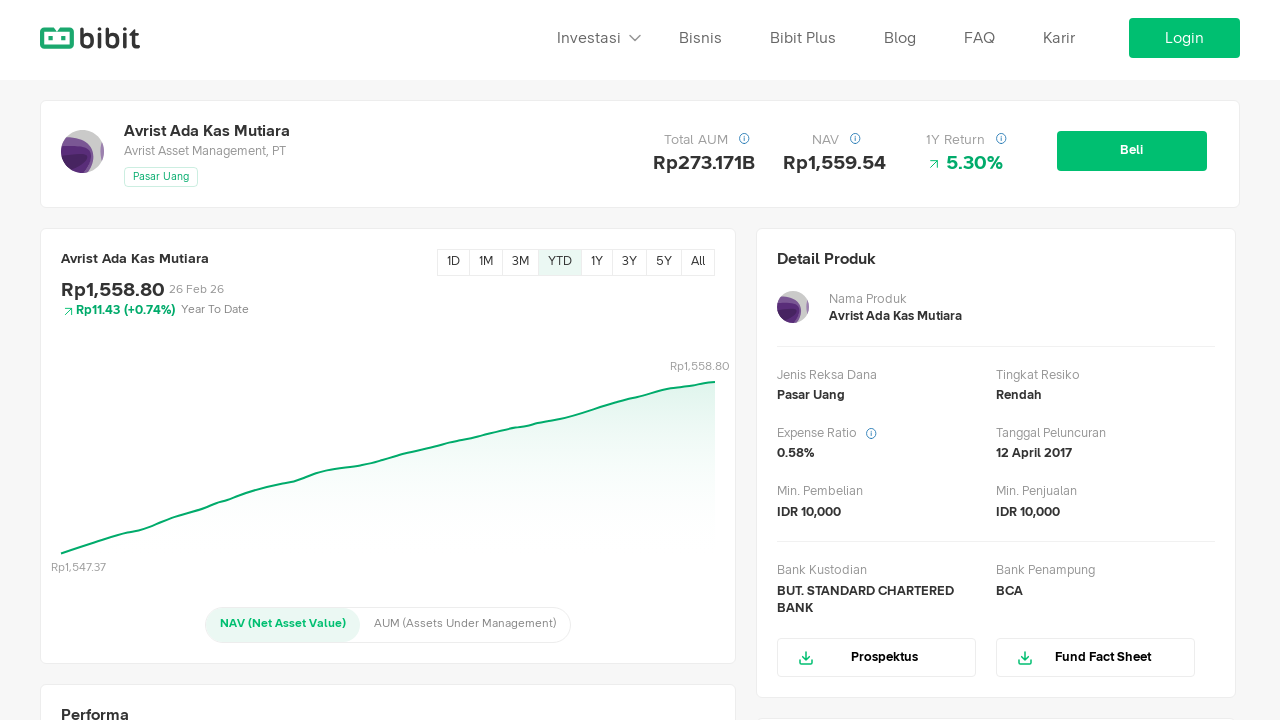

Moved mouse to 25% position on YTD period chart at (214, 474)
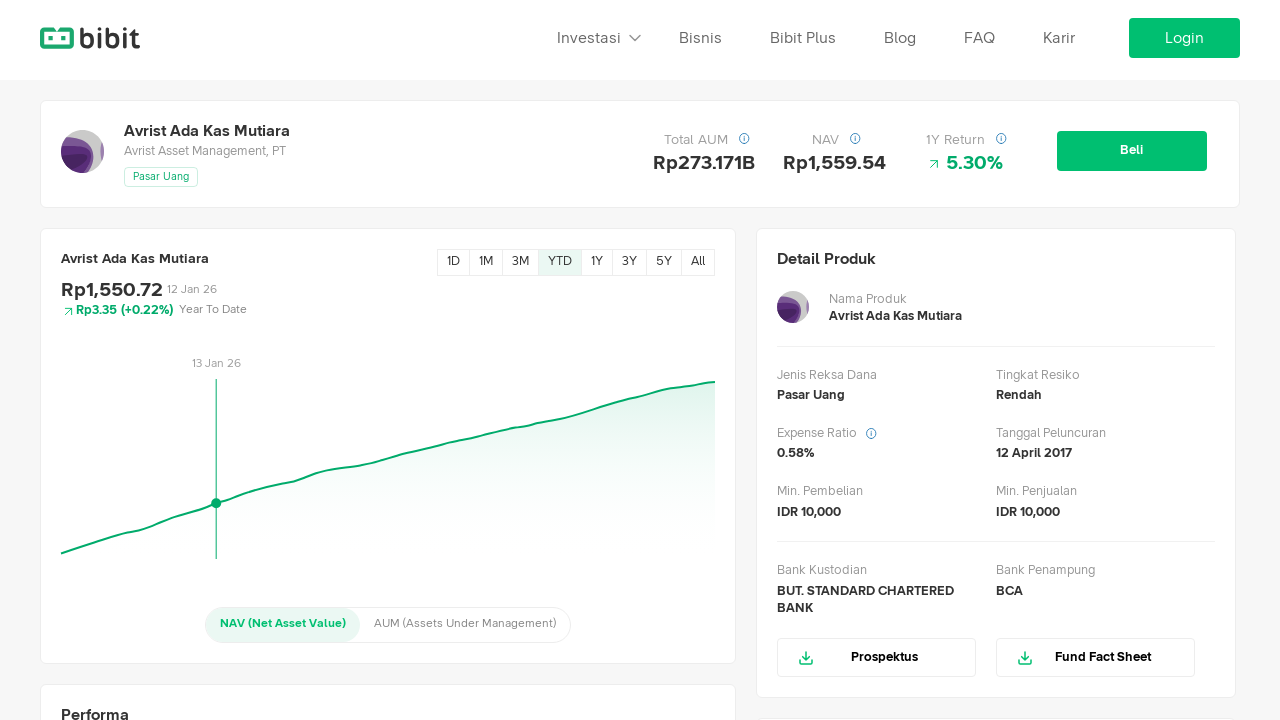

Waited for tooltip to appear at 25% position
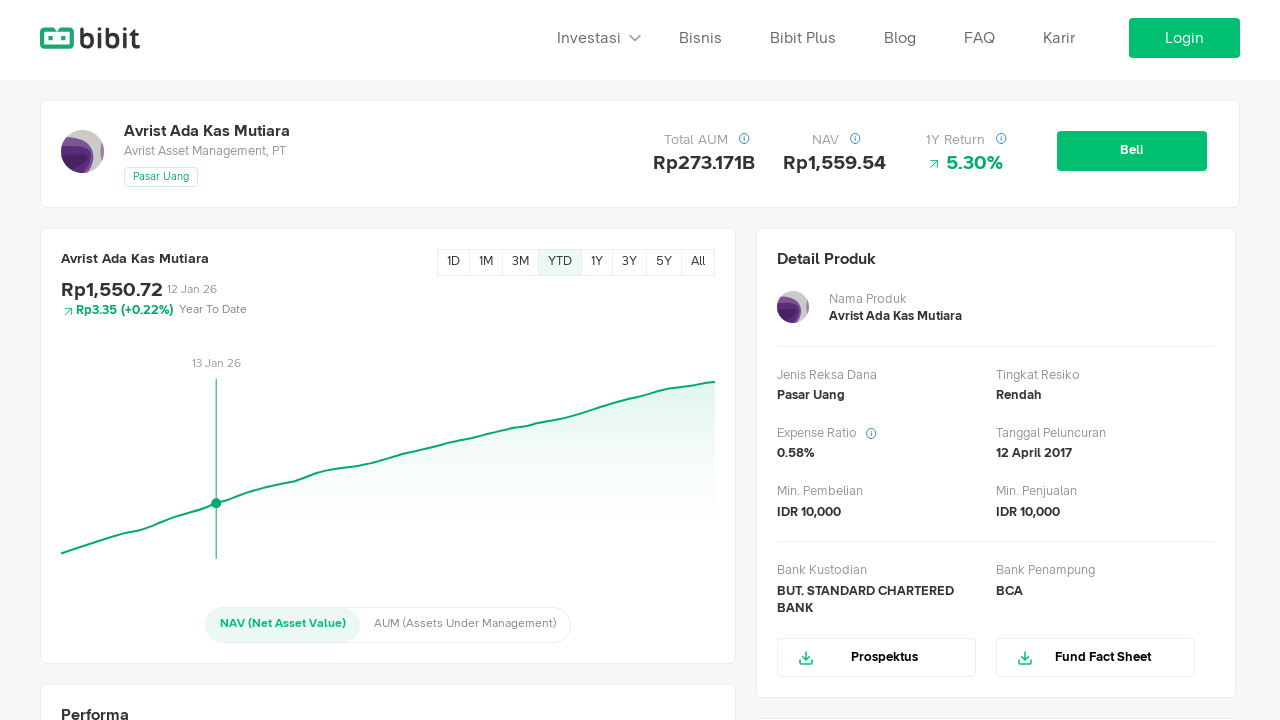

Tooltip value header visible at 25% position on YTD period
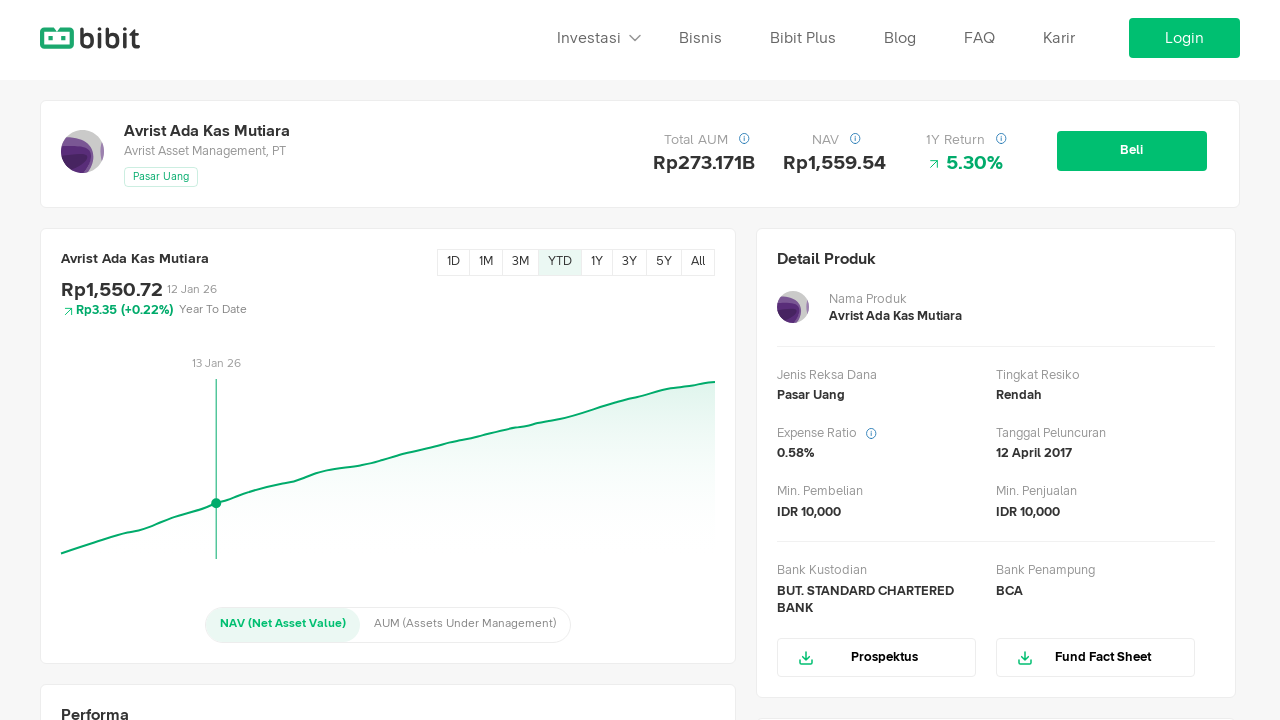

Tooltip date element visible at 25% position on YTD period
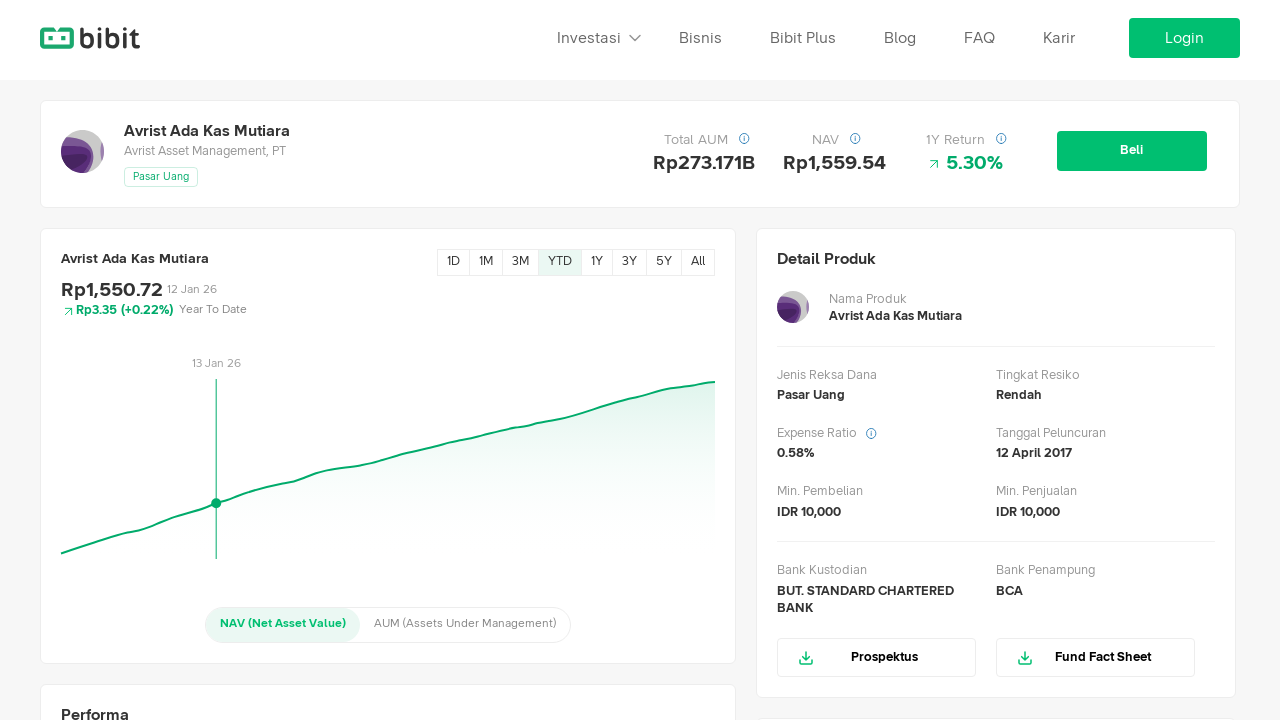

Moved mouse to 50% position on YTD period chart at (388, 474)
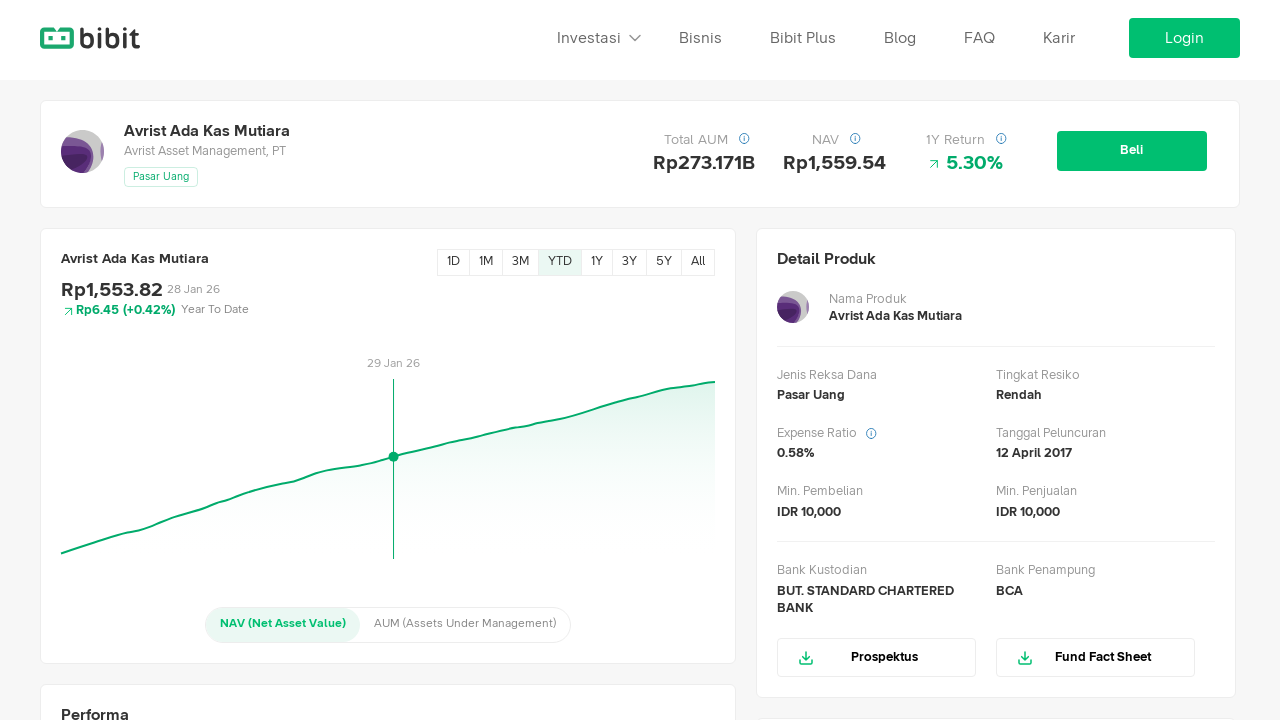

Waited for tooltip to appear at 50% position
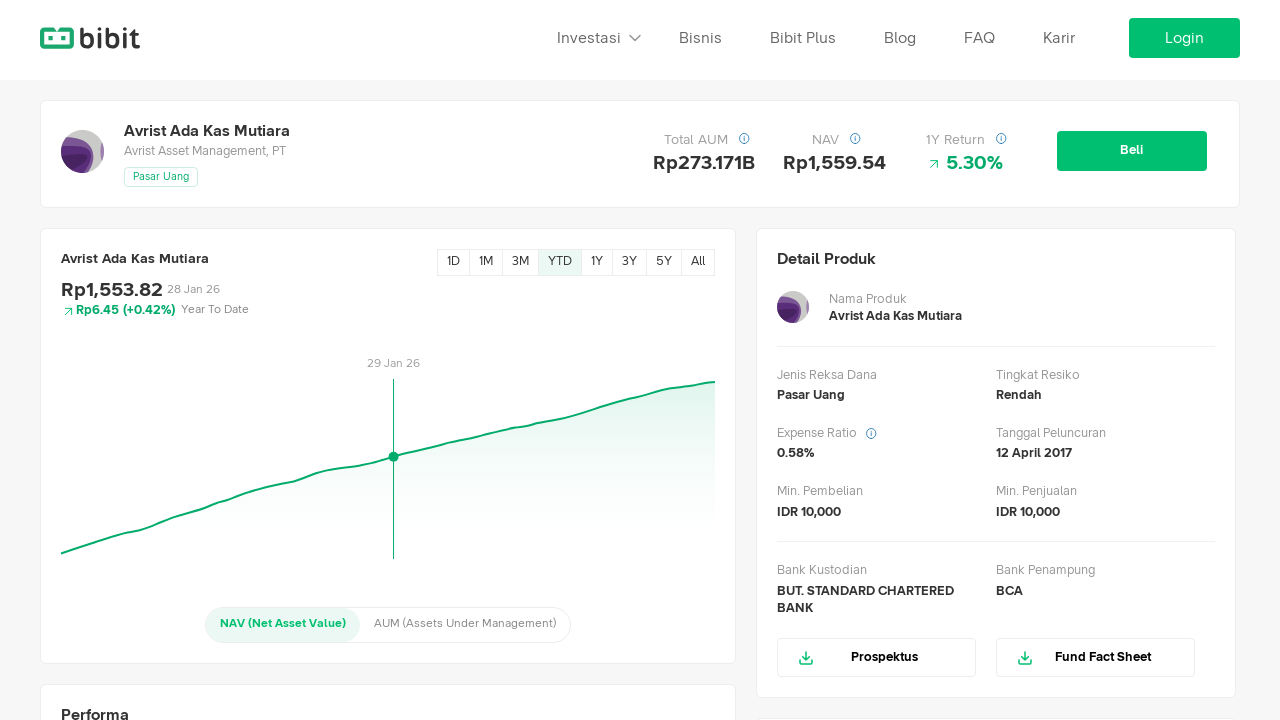

Tooltip value header visible at 50% position on YTD period
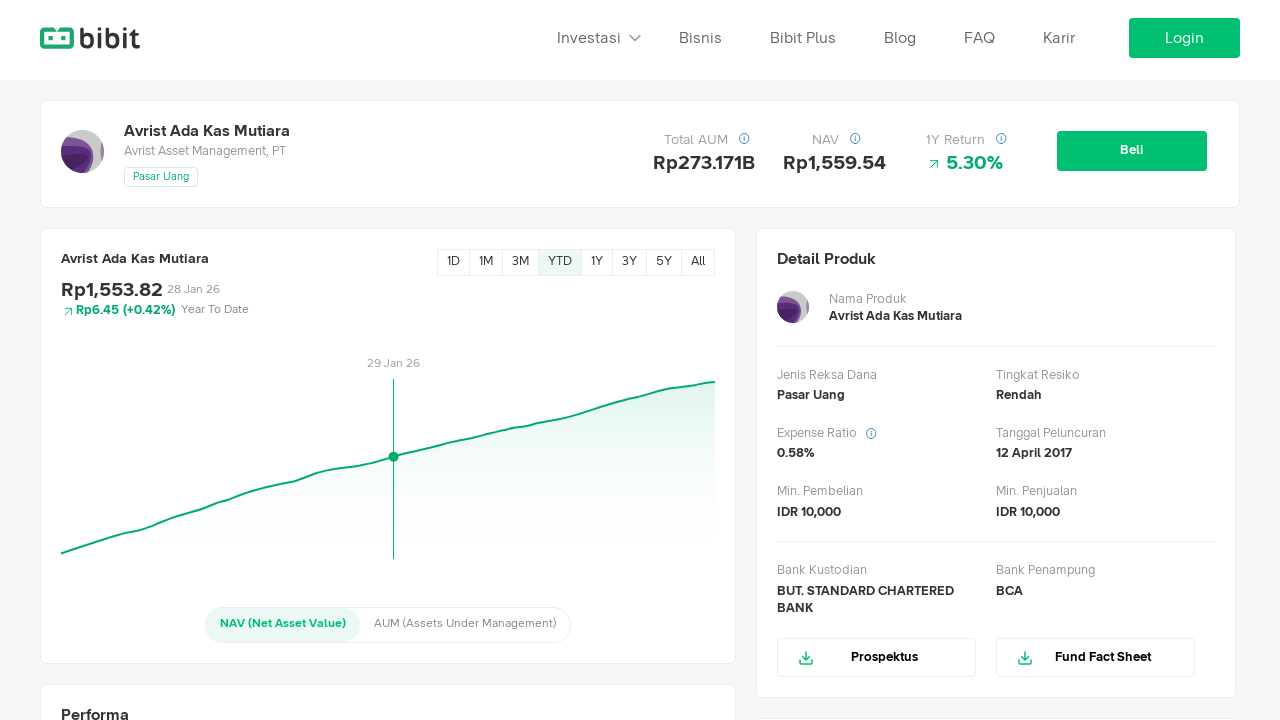

Tooltip date element visible at 50% position on YTD period
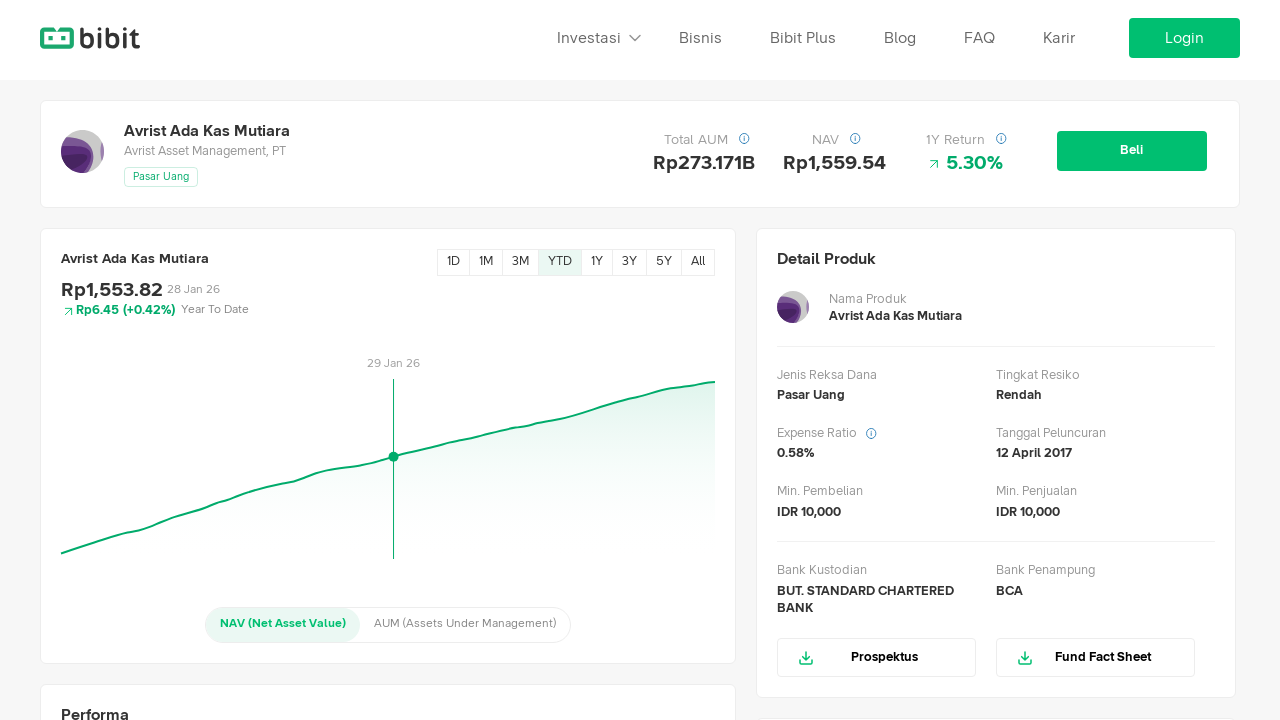

Moved mouse to 75% position on YTD period chart at (562, 474)
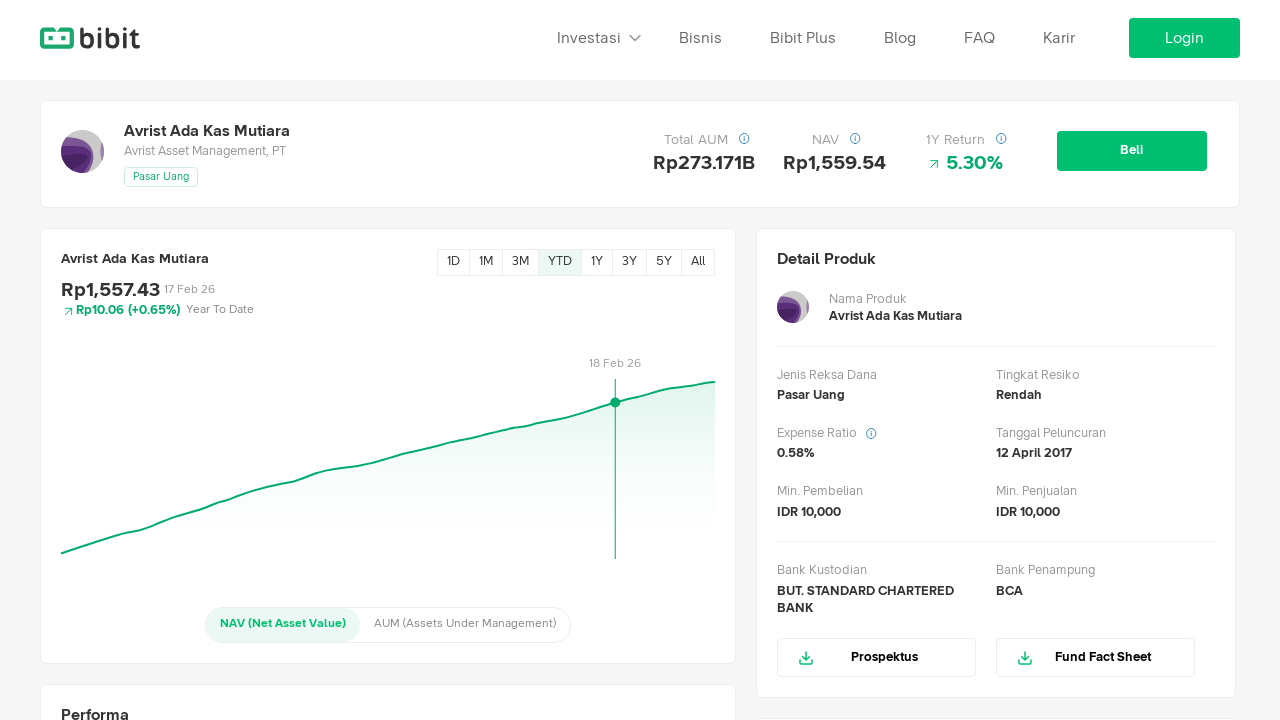

Waited for tooltip to appear at 75% position
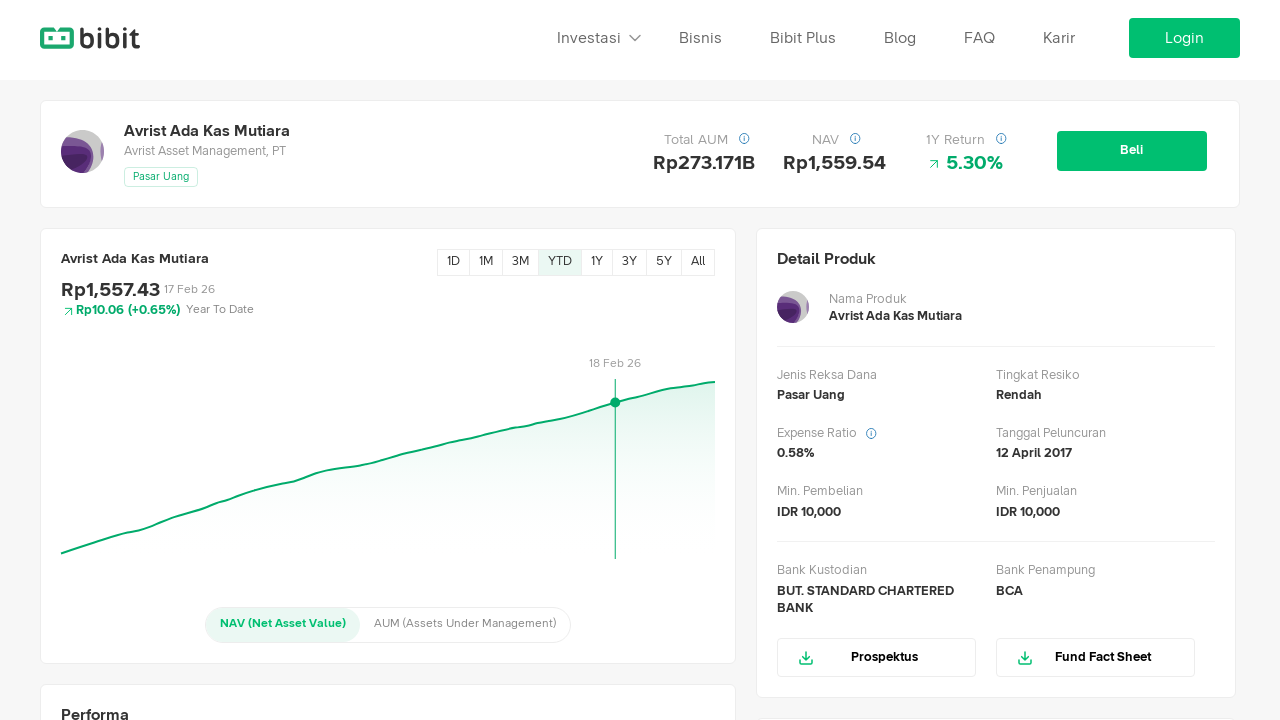

Tooltip value header visible at 75% position on YTD period
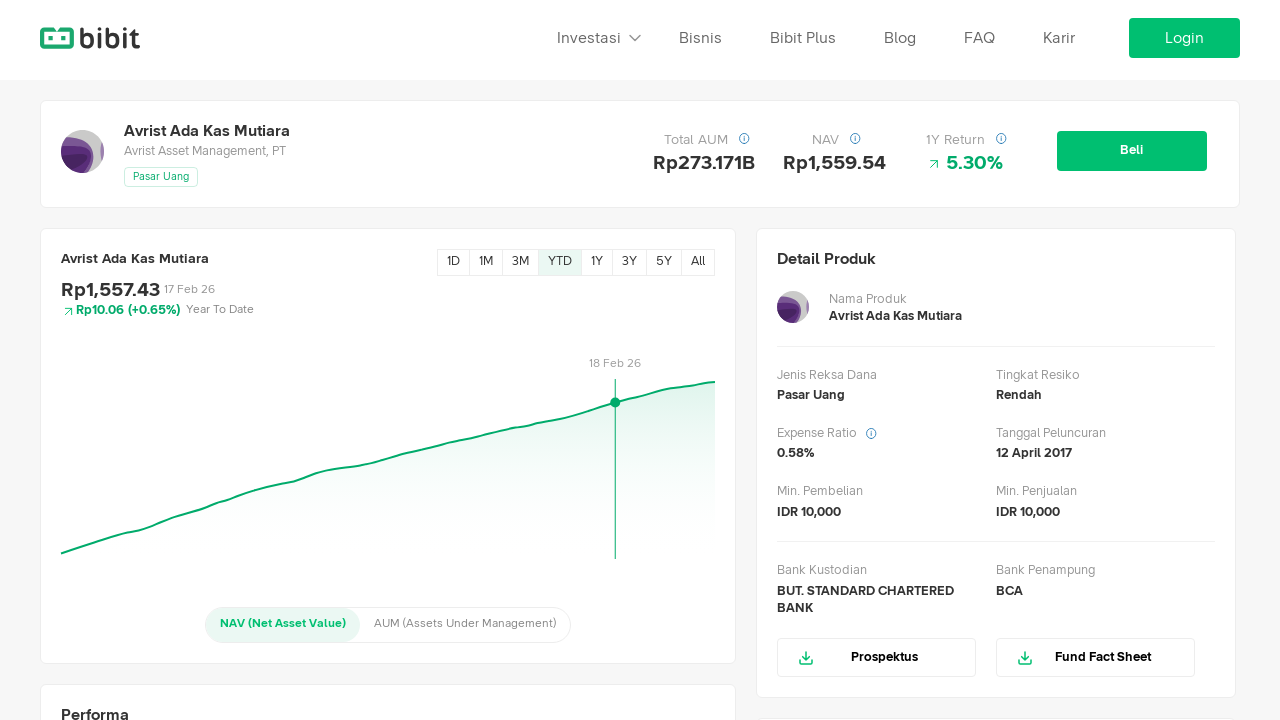

Tooltip date element visible at 75% position on YTD period
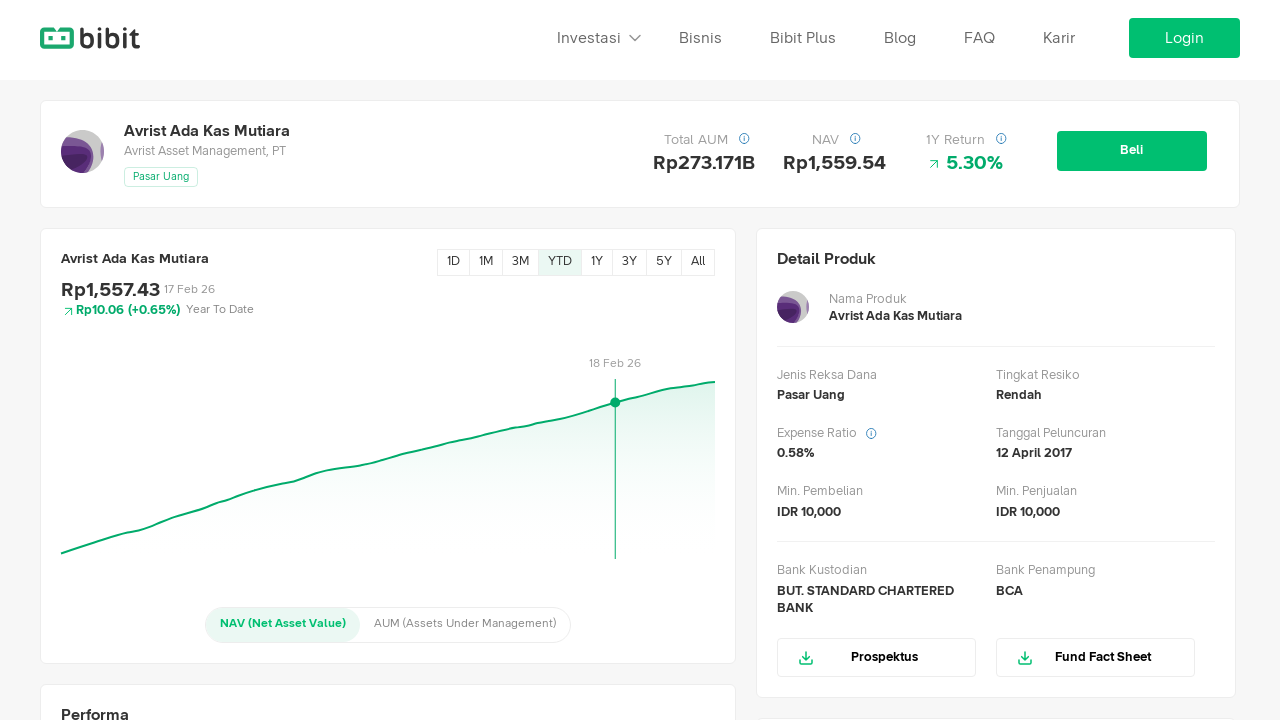

Found 1Y period button
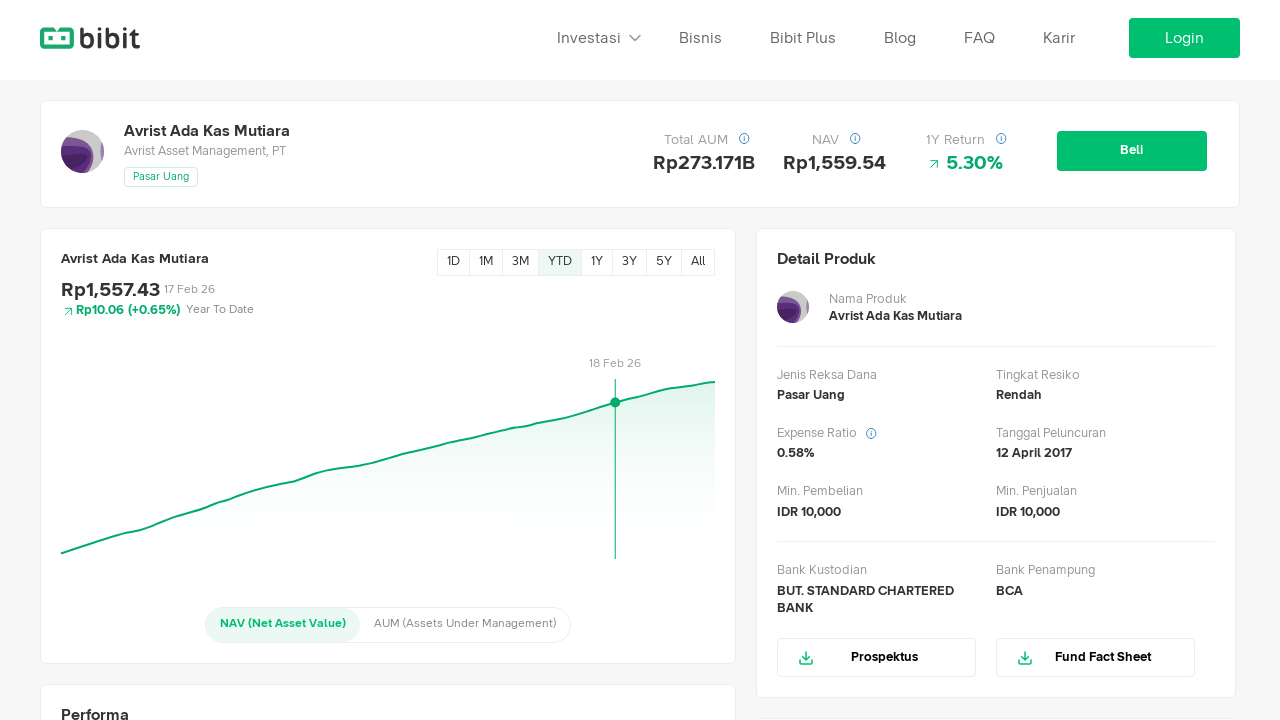

Clicked 1Y period button
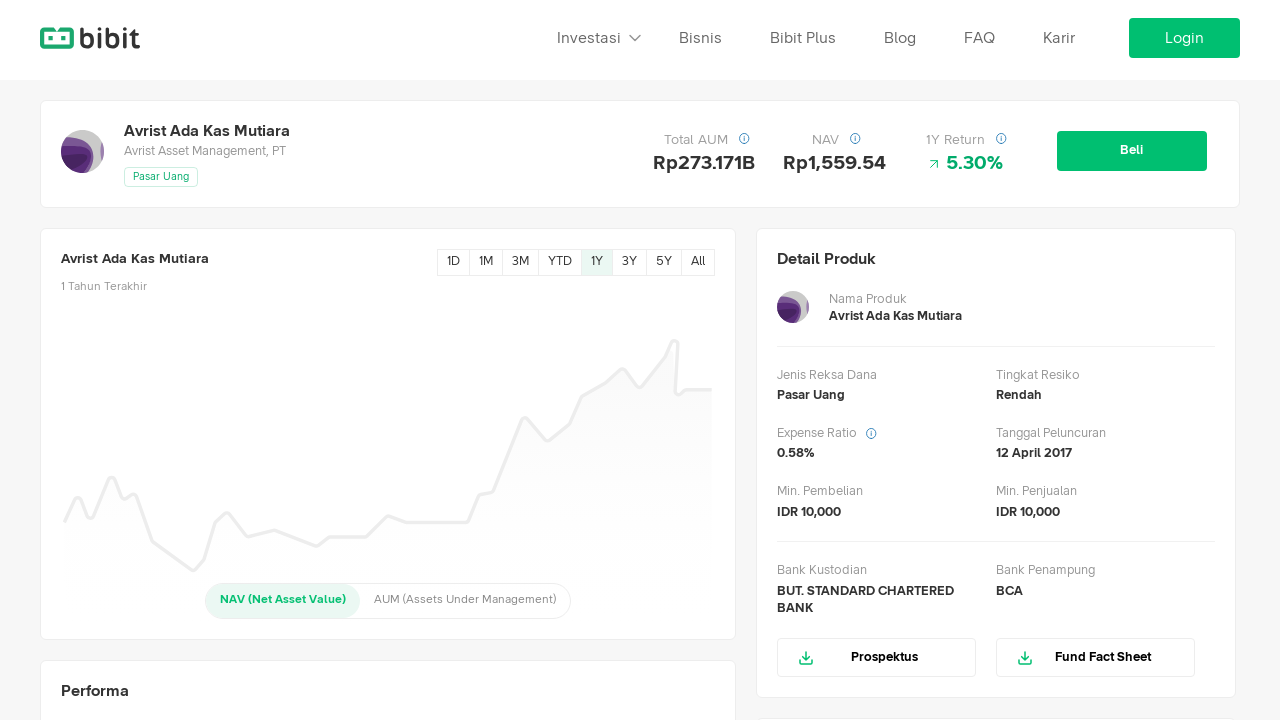

Waited for chart to update for 1Y period
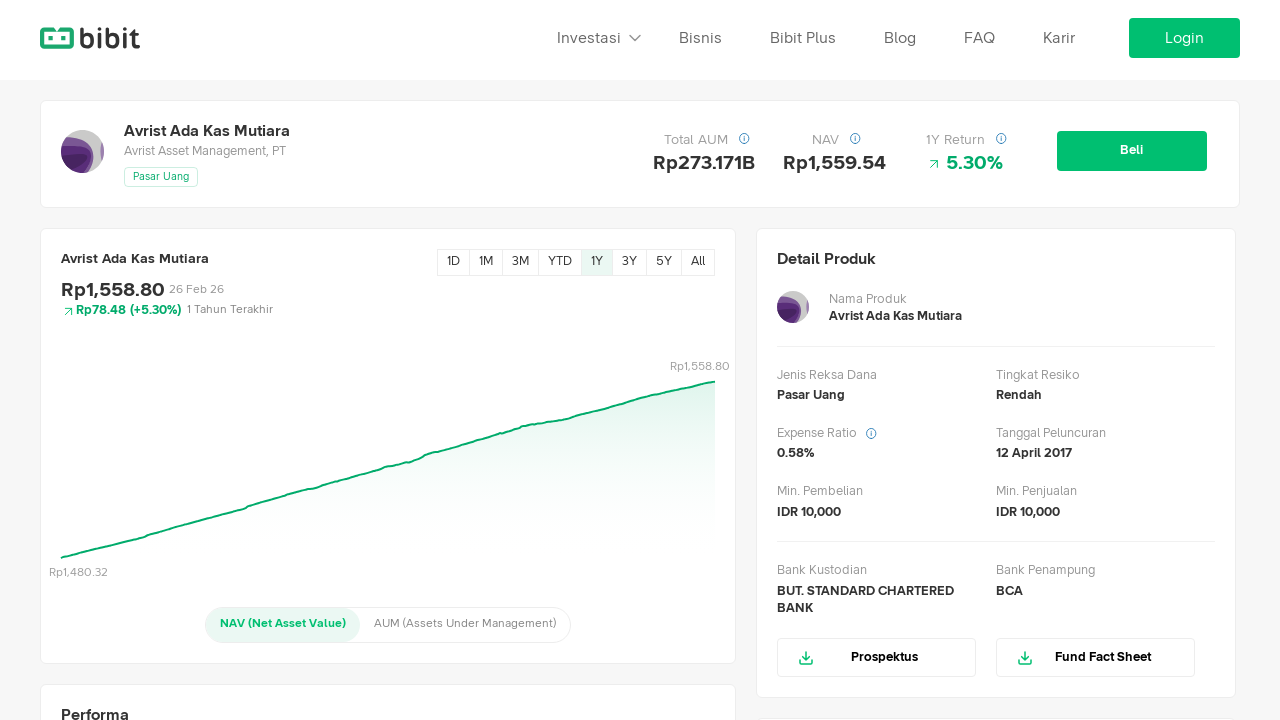

Chart SVG element is visible for 1Y period
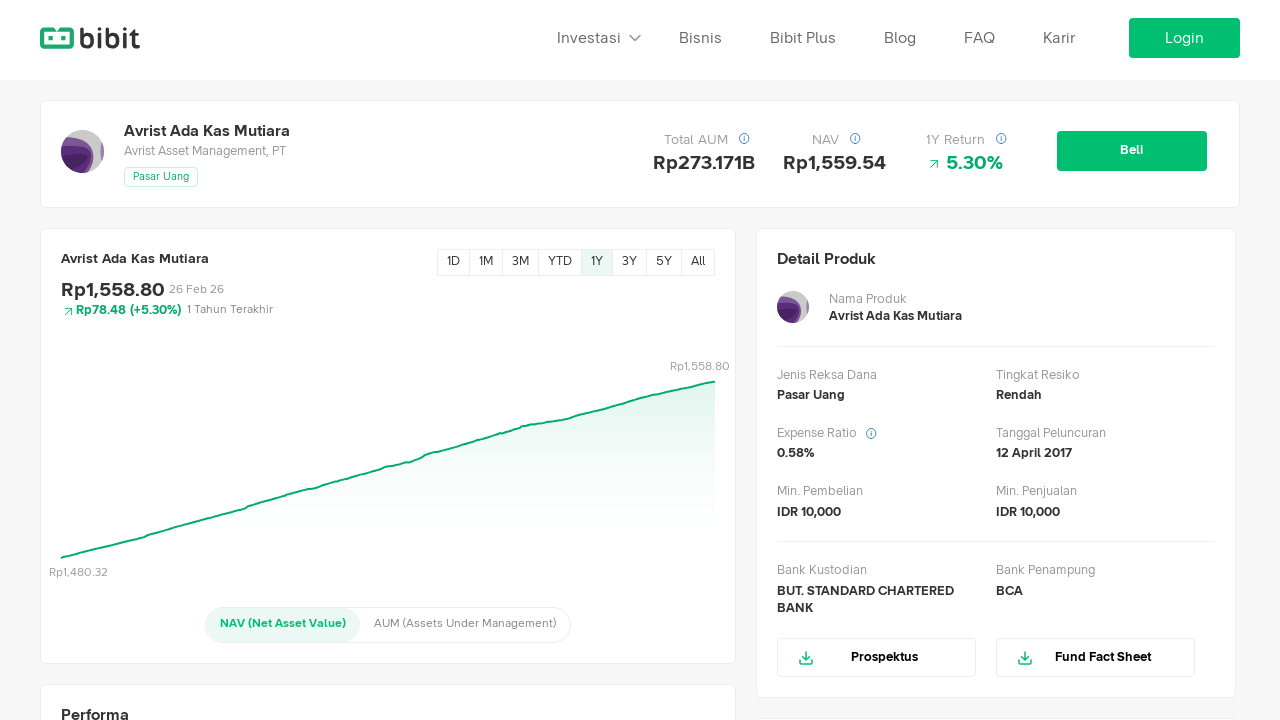

Retrieved bounding box dimensions for 1Y period chart
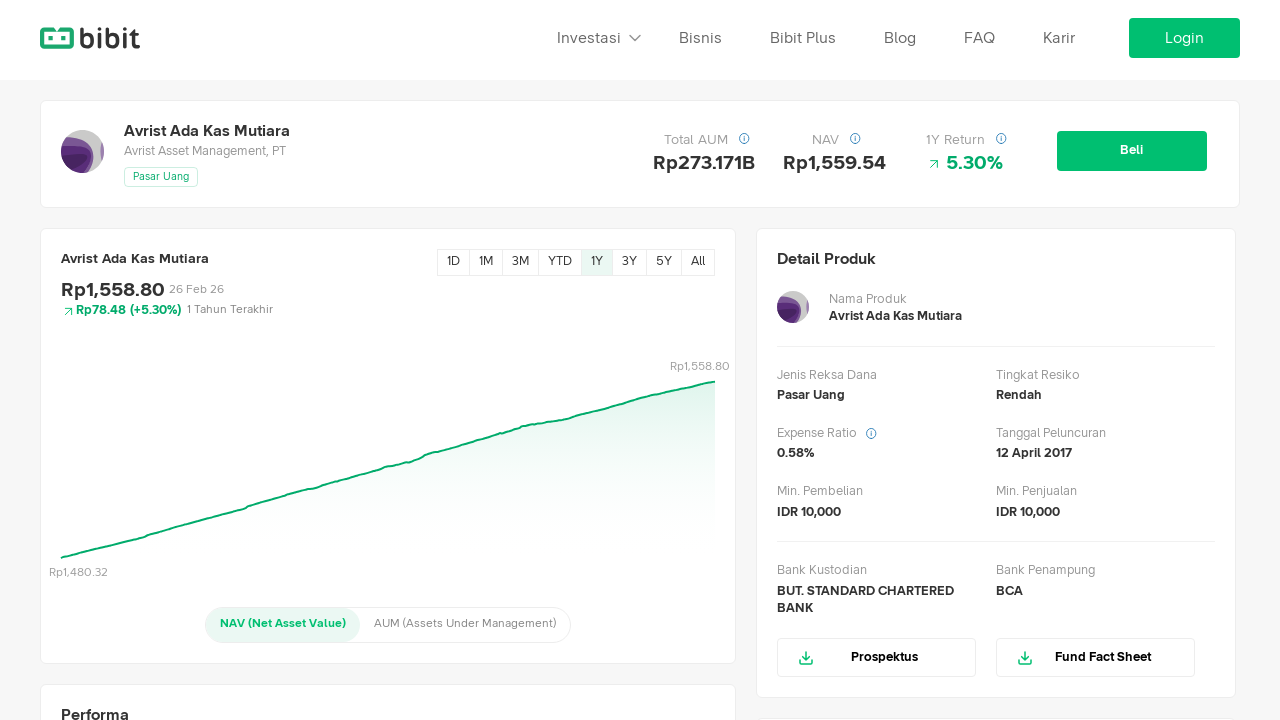

Moved mouse to 25% position on 1Y period chart at (214, 474)
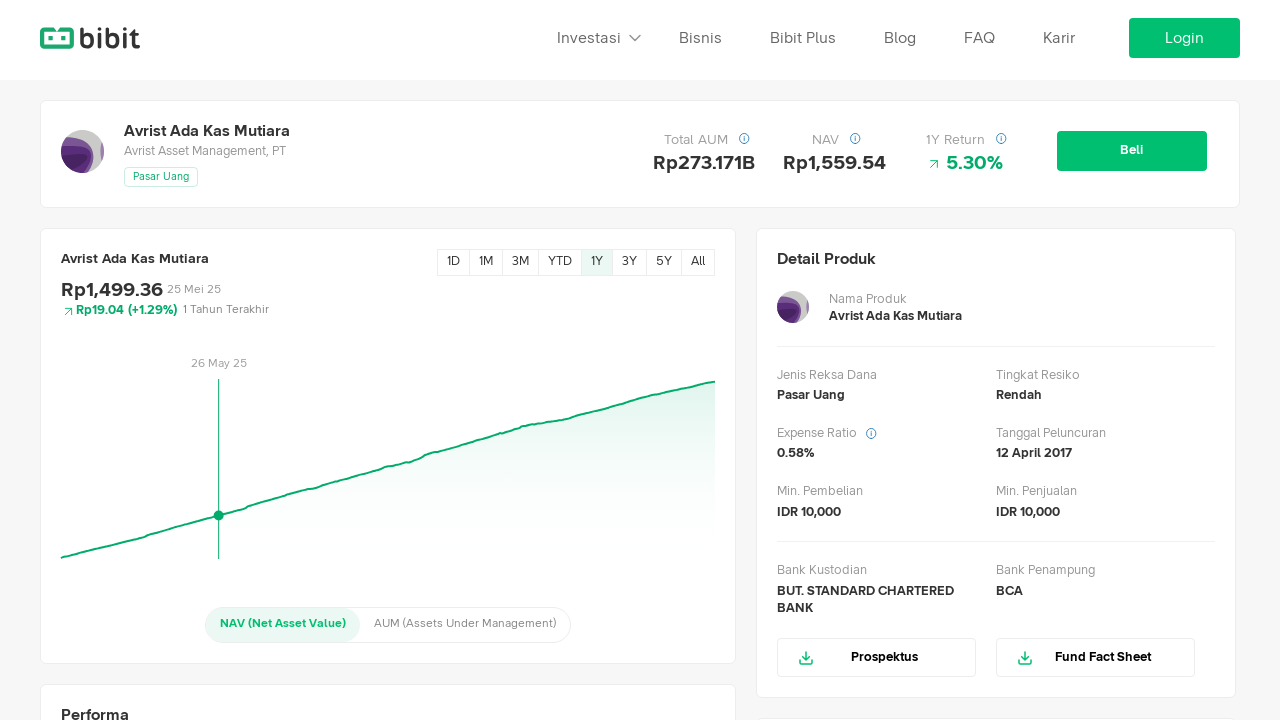

Waited for tooltip to appear at 25% position
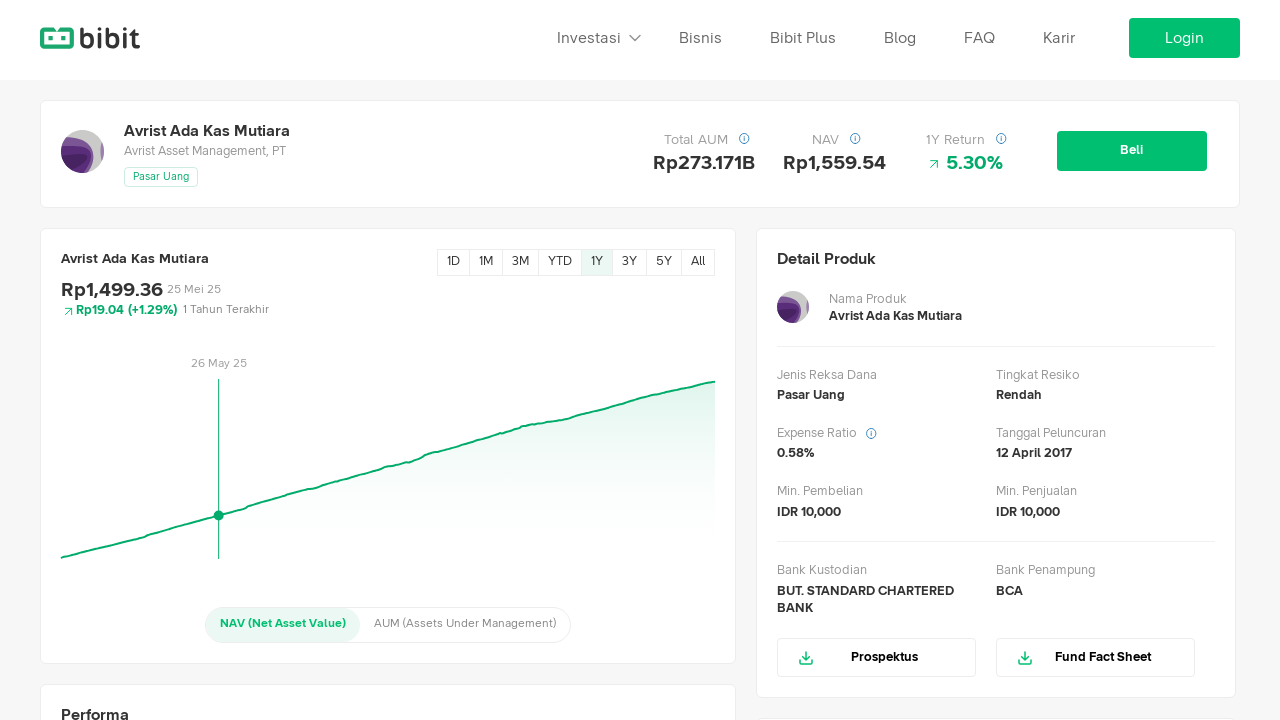

Tooltip value header visible at 25% position on 1Y period
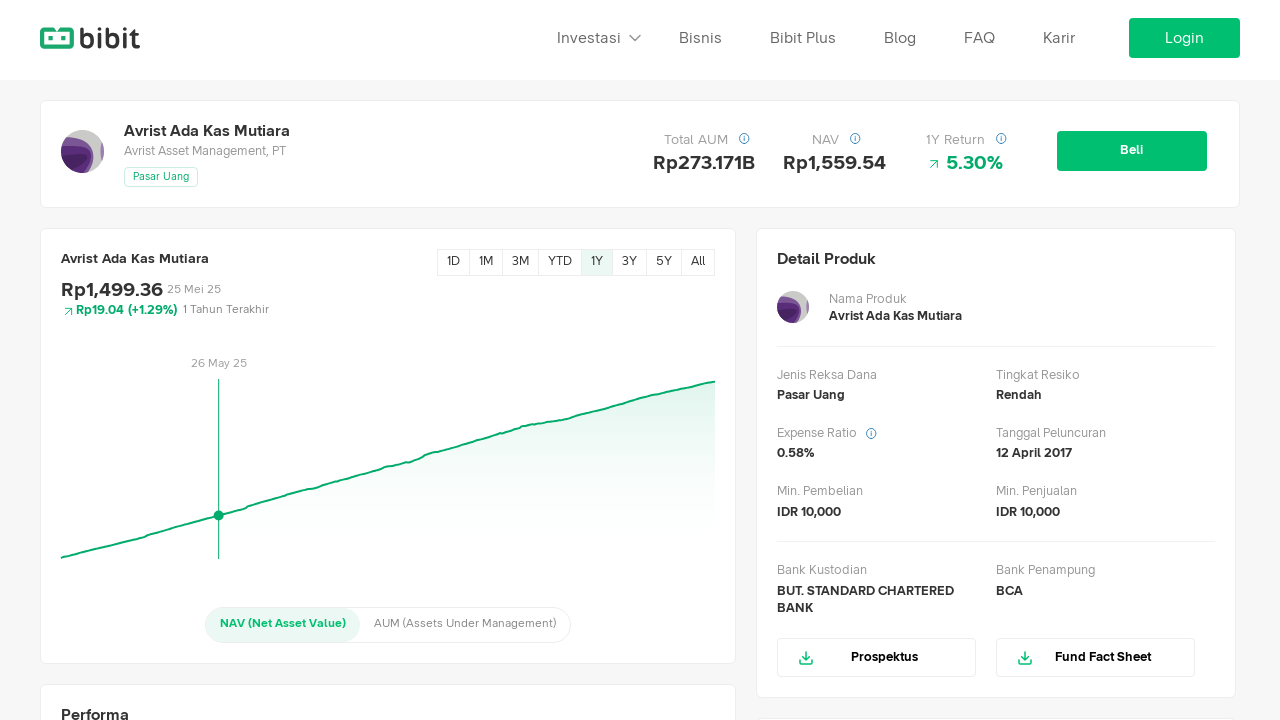

Tooltip date element visible at 25% position on 1Y period
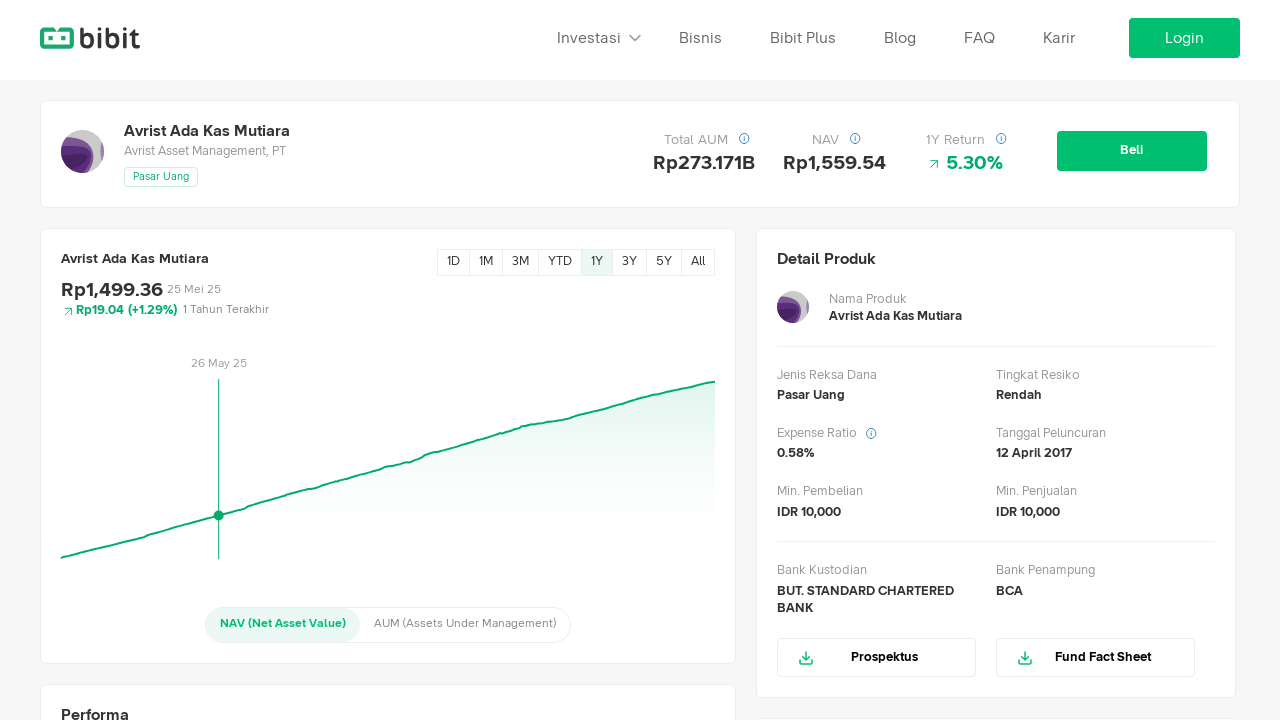

Moved mouse to 50% position on 1Y period chart at (388, 474)
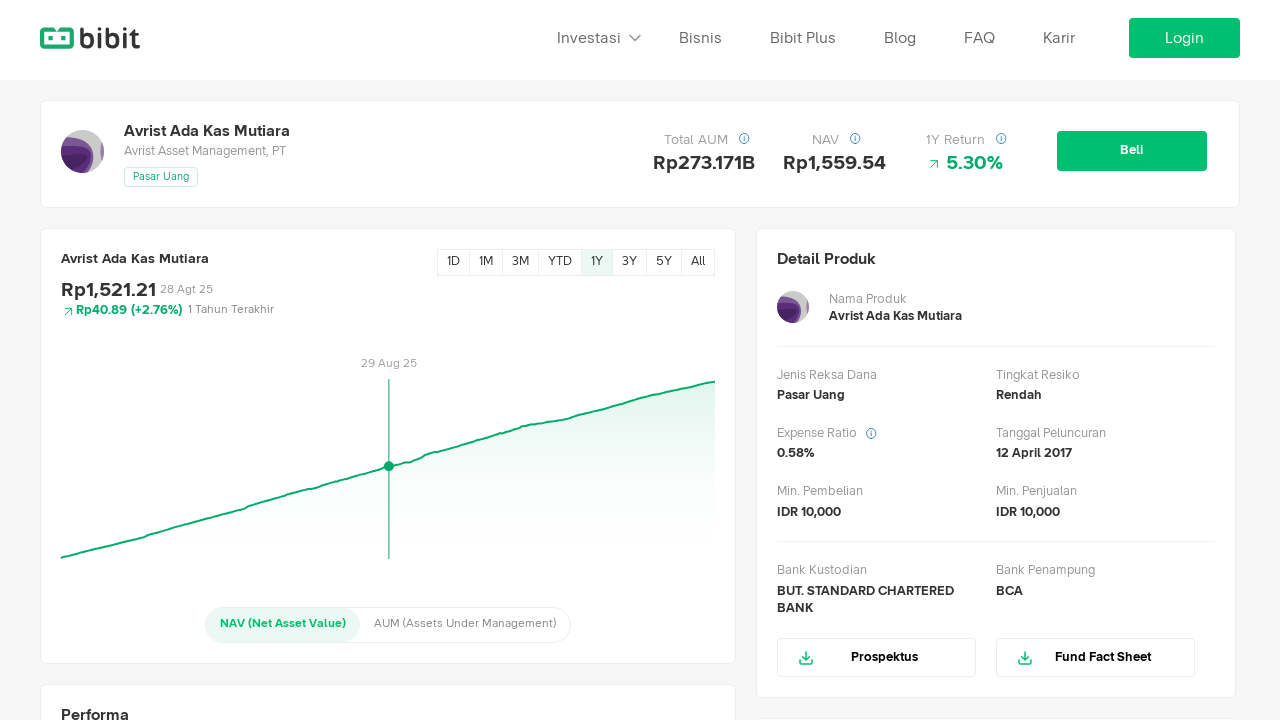

Waited for tooltip to appear at 50% position
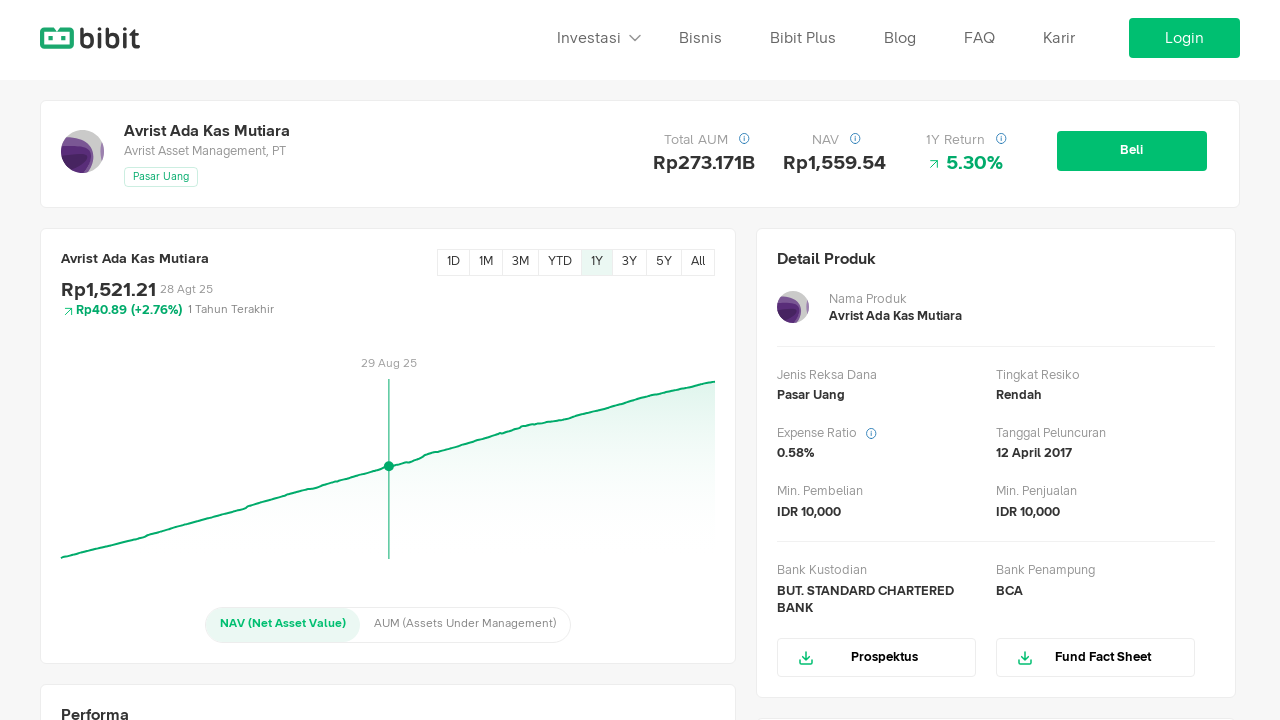

Tooltip value header visible at 50% position on 1Y period
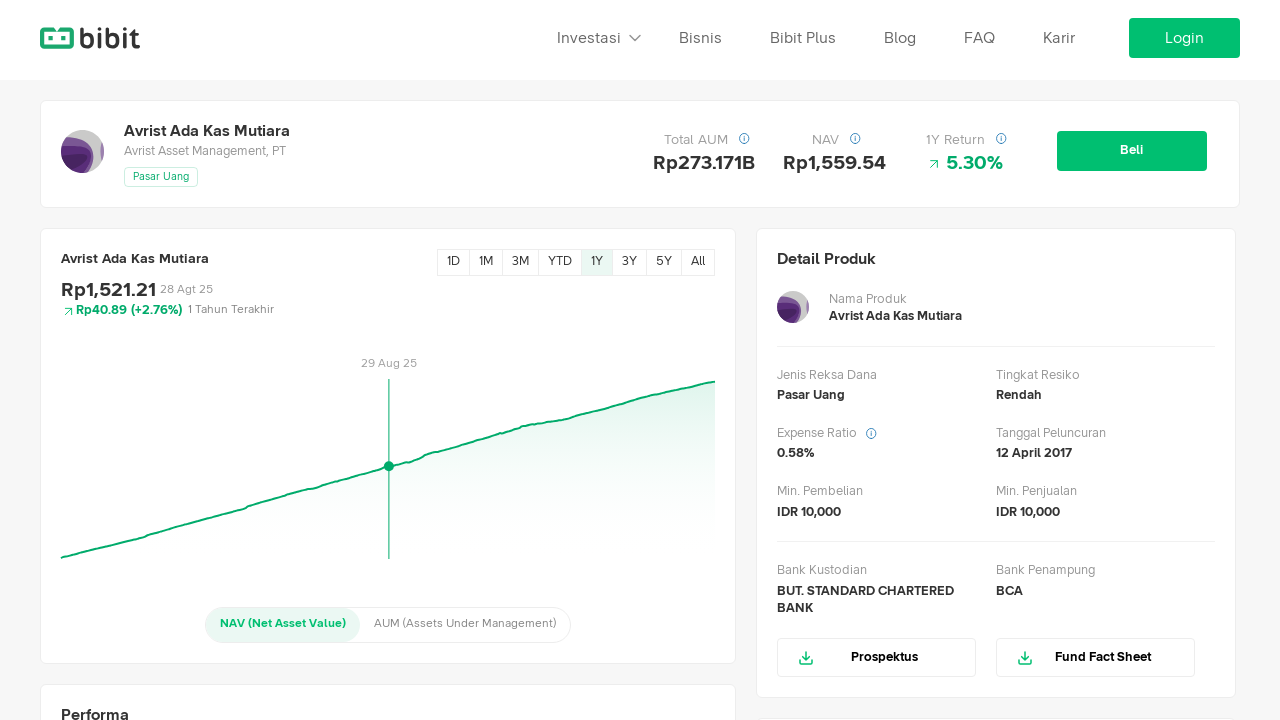

Tooltip date element visible at 50% position on 1Y period
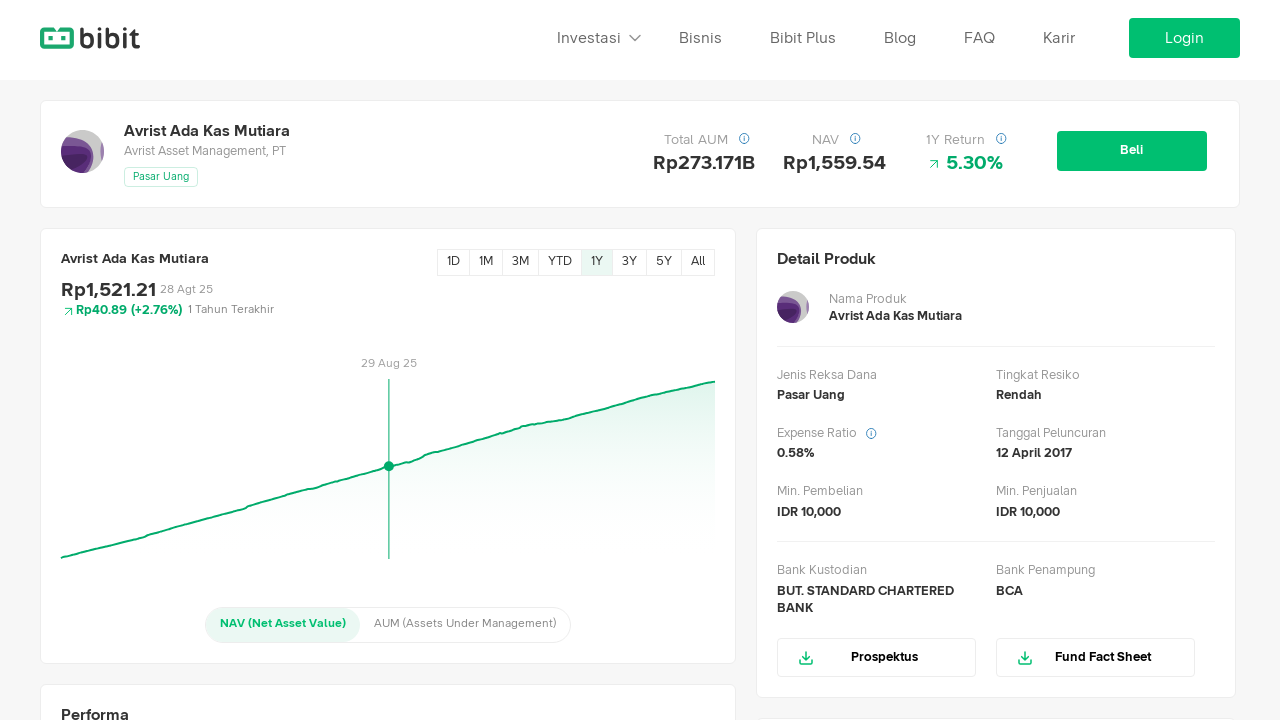

Moved mouse to 75% position on 1Y period chart at (562, 474)
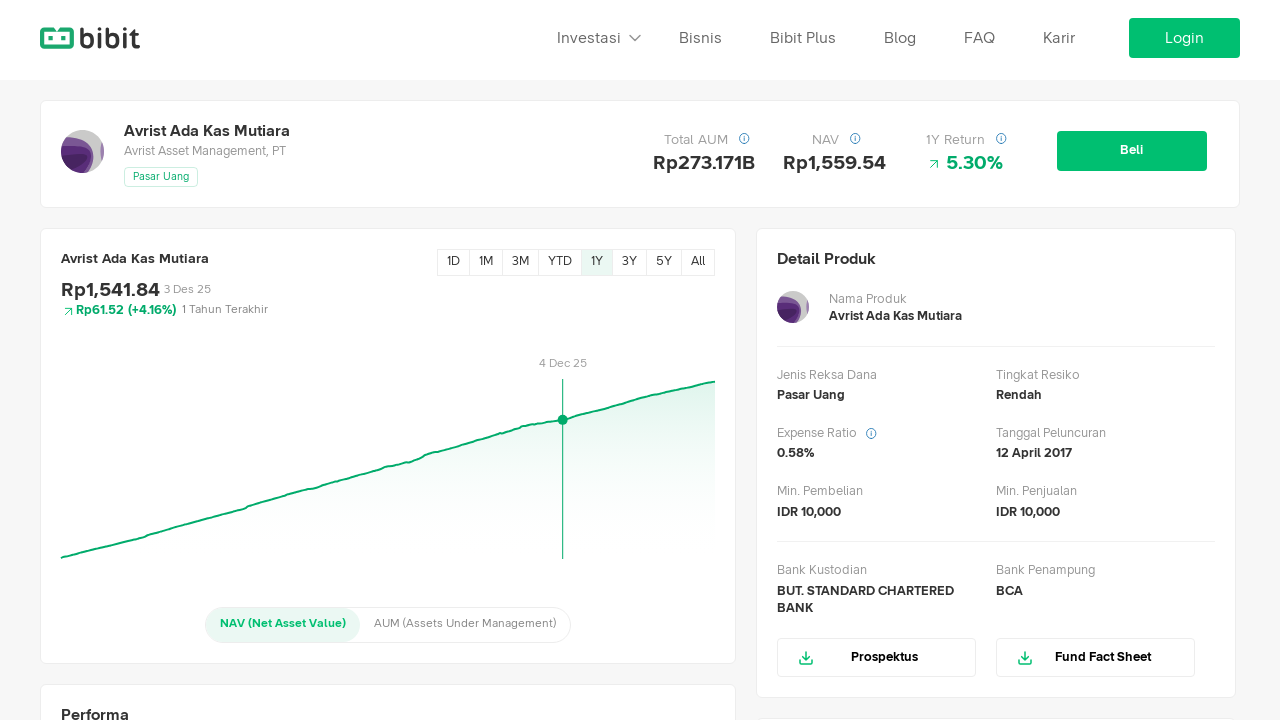

Waited for tooltip to appear at 75% position
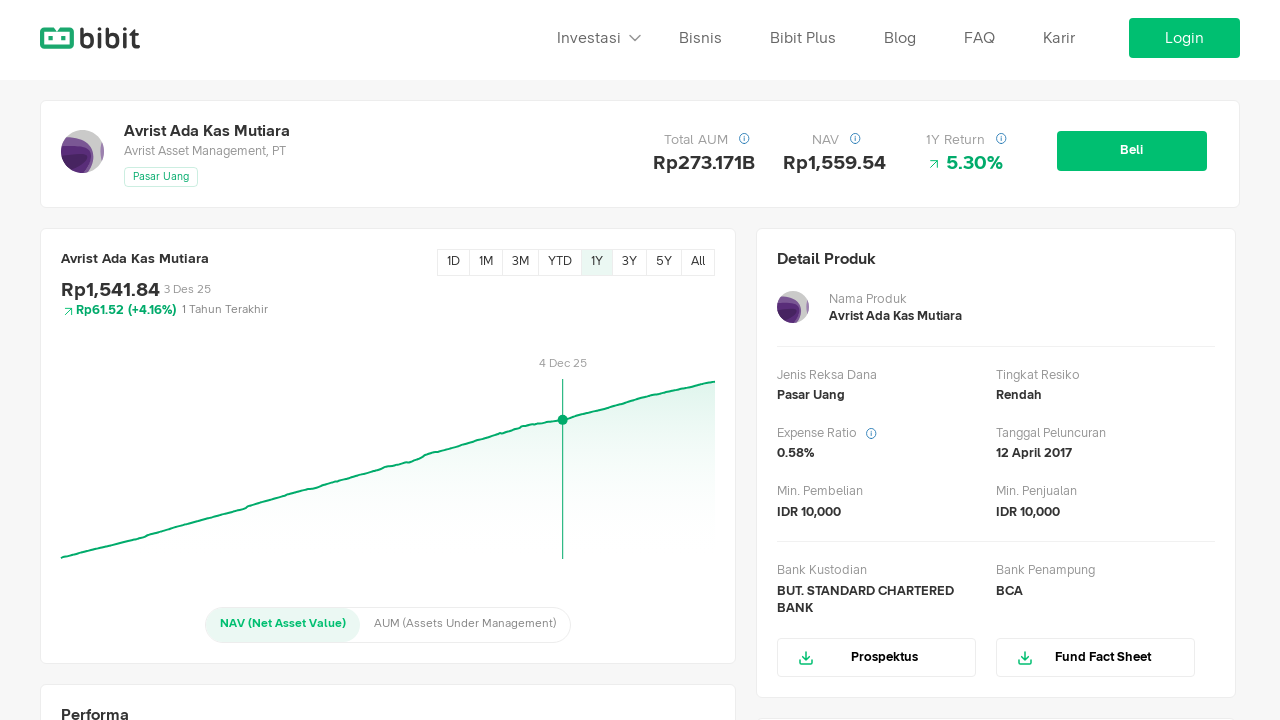

Tooltip value header visible at 75% position on 1Y period
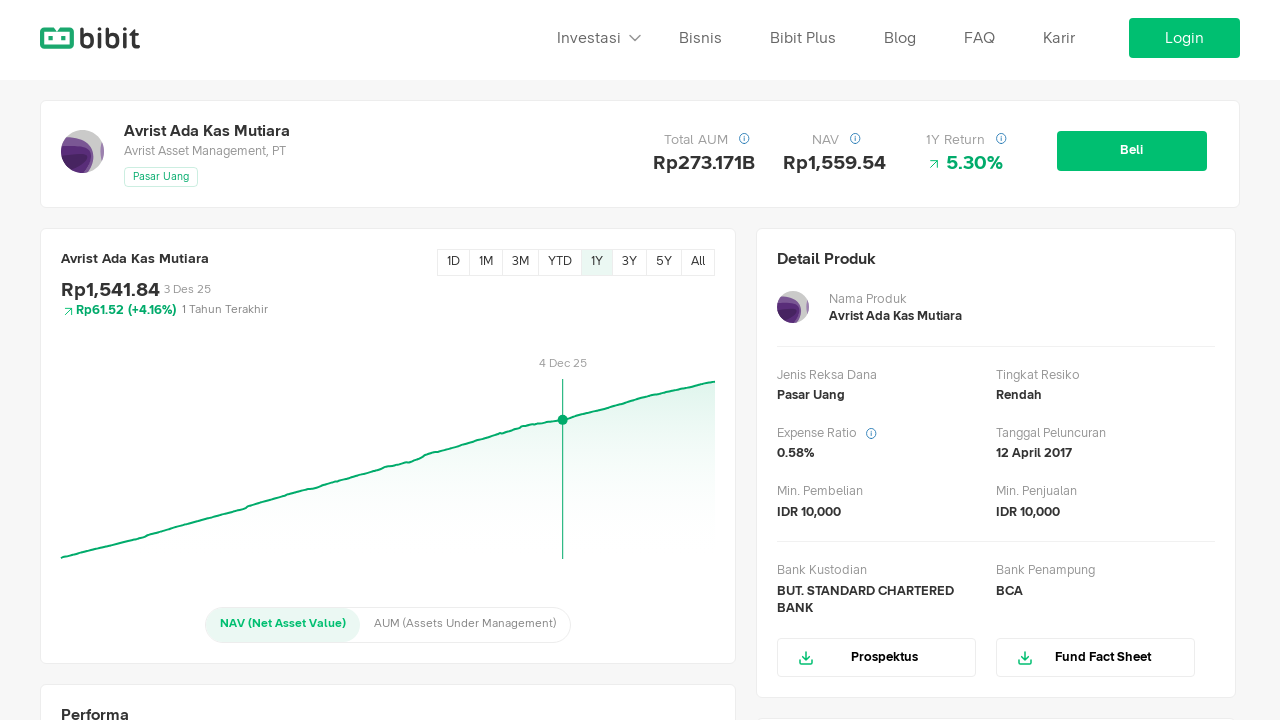

Tooltip date element visible at 75% position on 1Y period
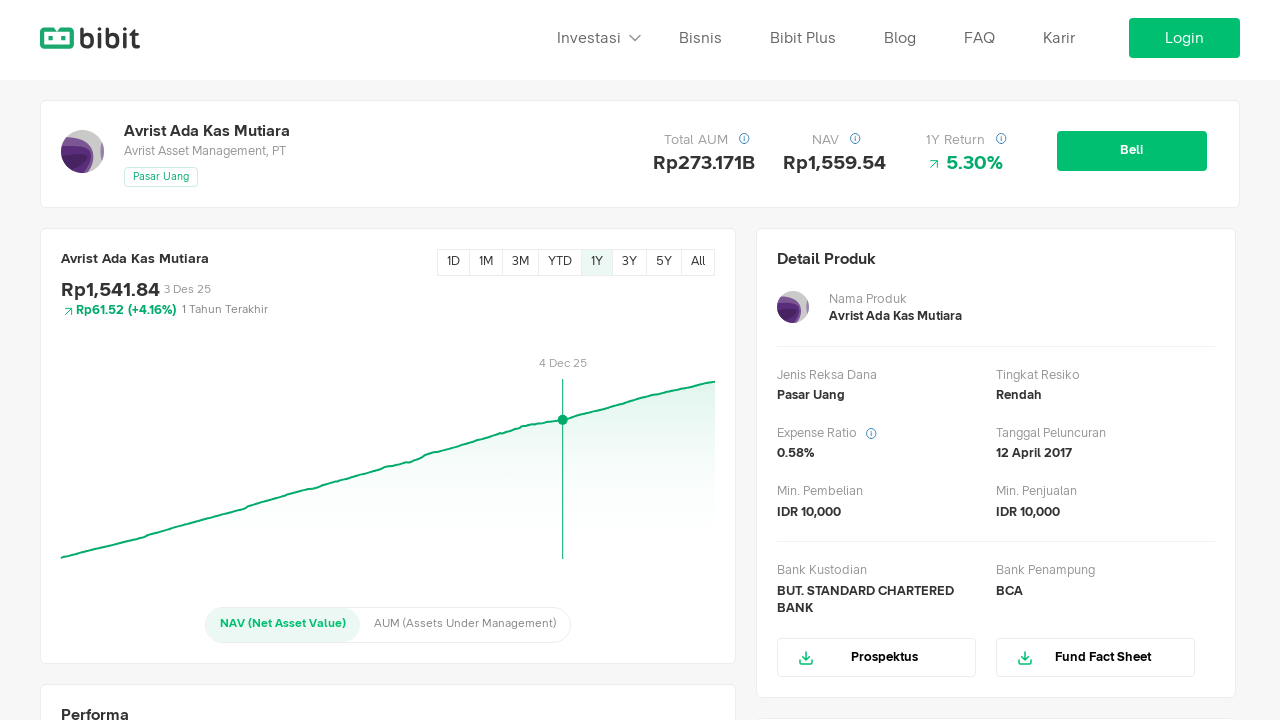

Found 3Y period button
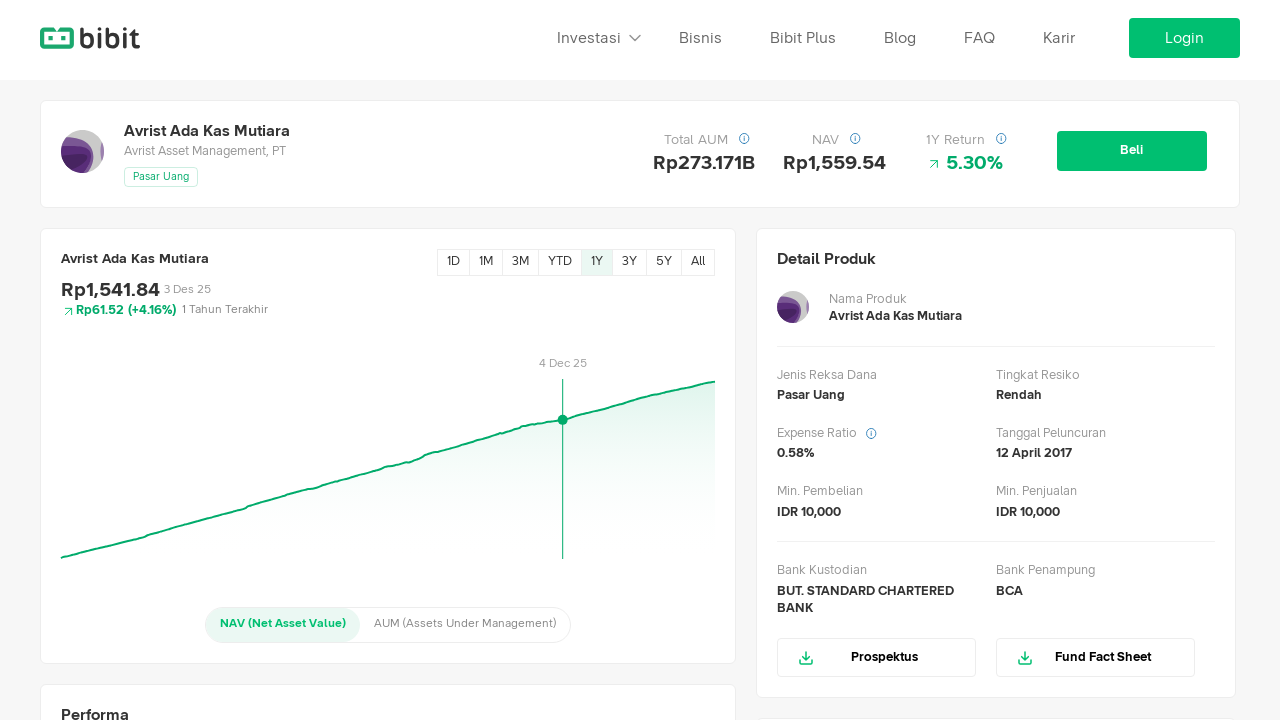

Clicked 3Y period button
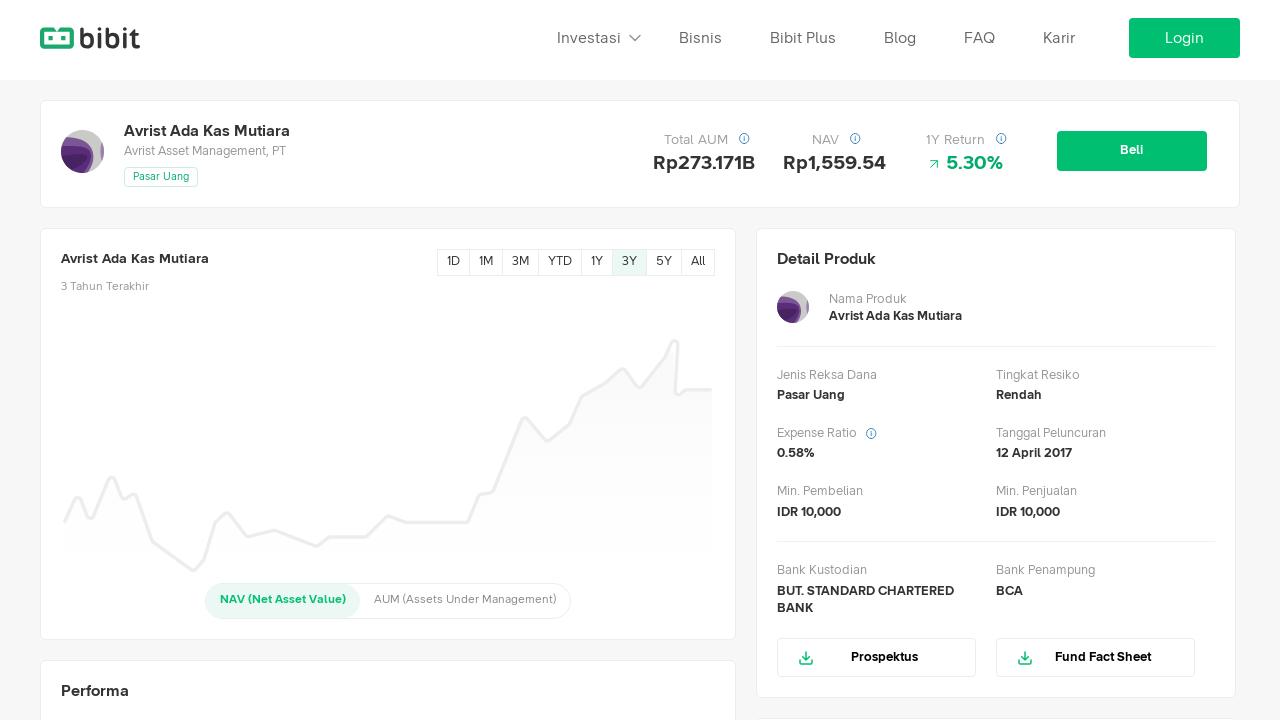

Waited for chart to update for 3Y period
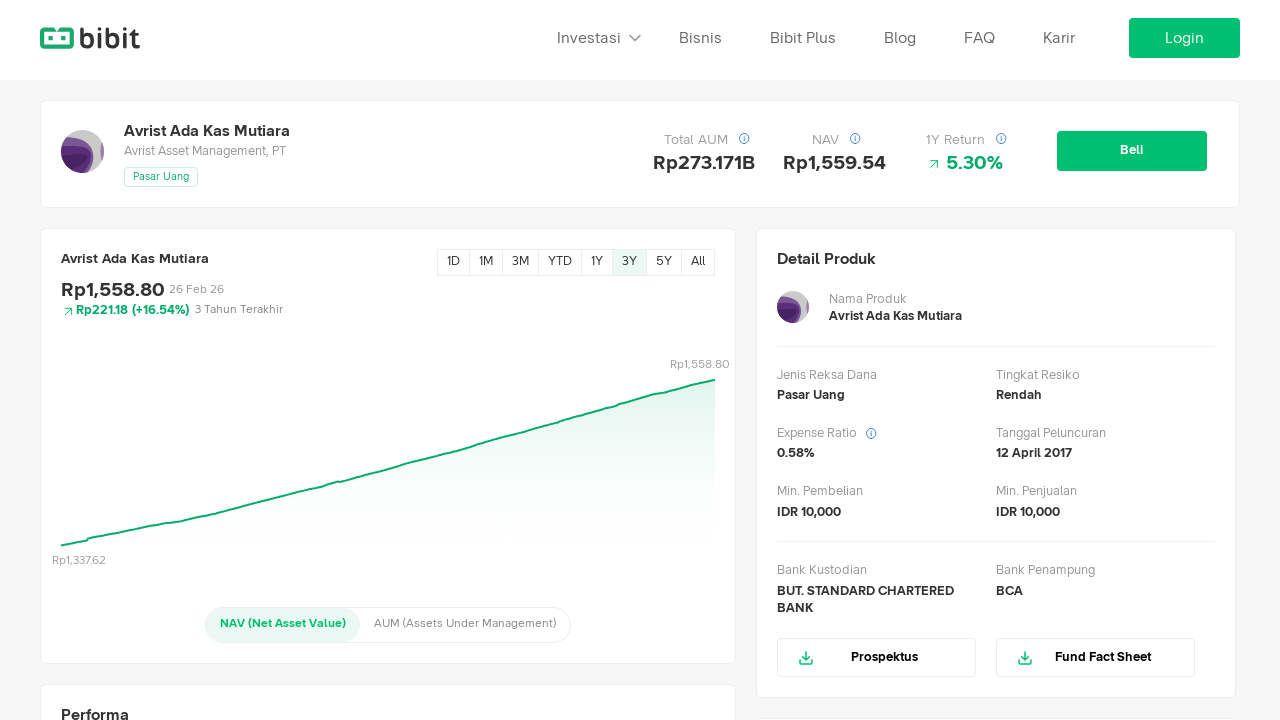

Chart SVG element is visible for 3Y period
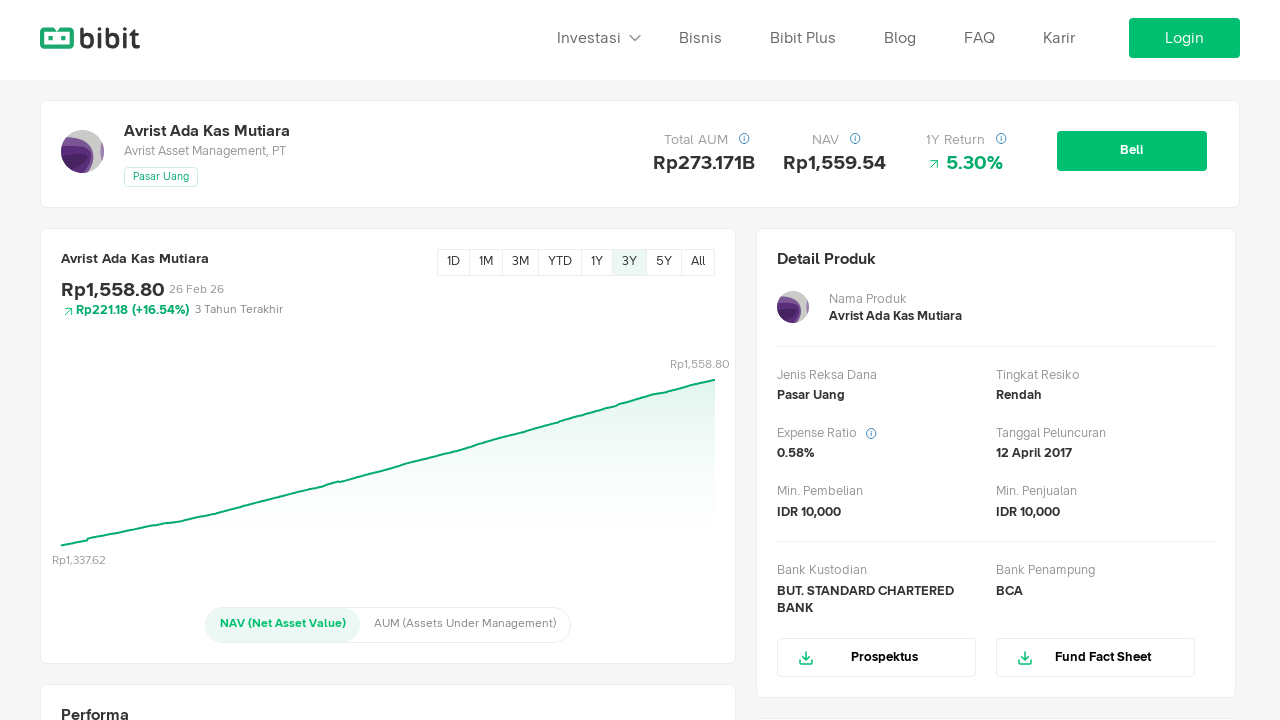

Retrieved bounding box dimensions for 3Y period chart
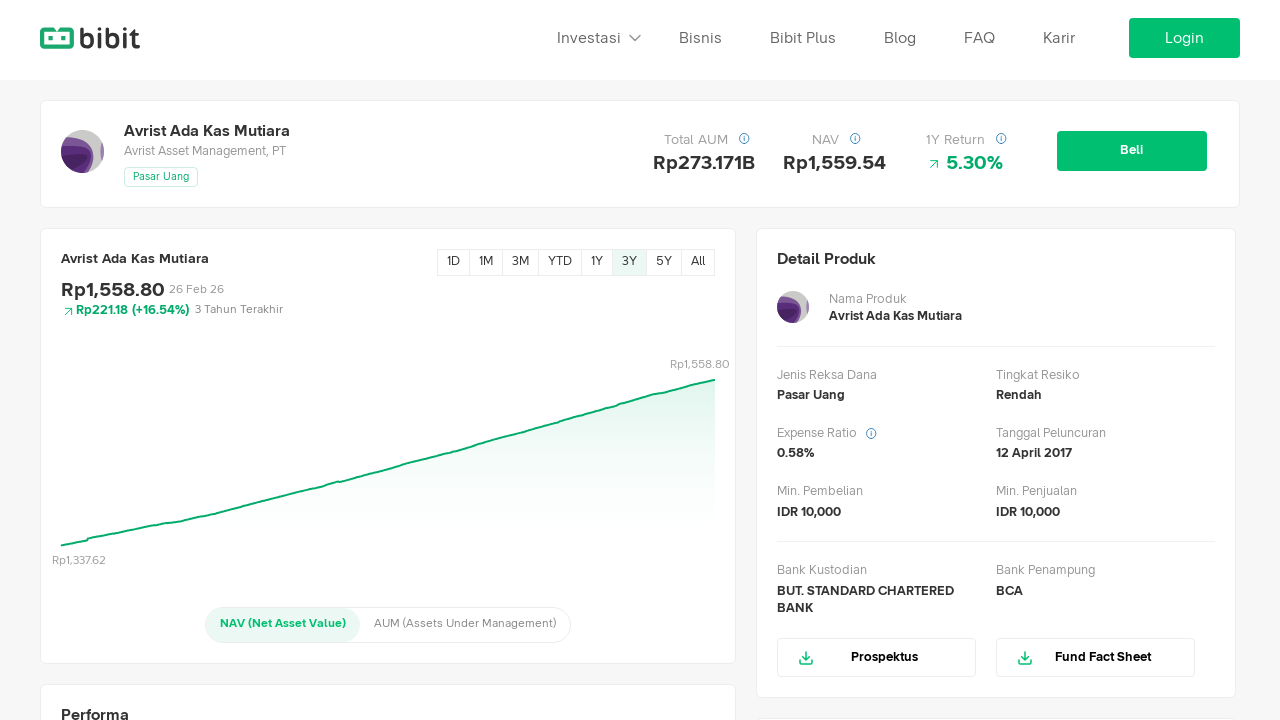

Moved mouse to 25% position on 3Y period chart at (214, 474)
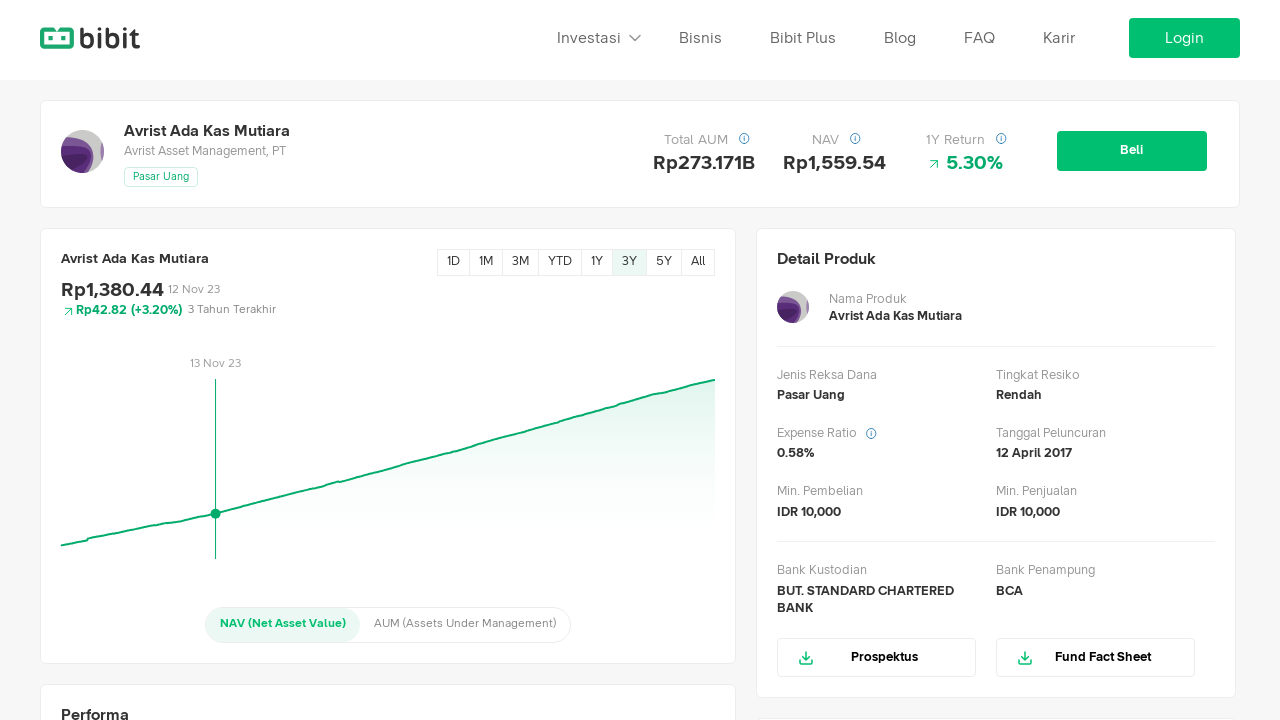

Waited for tooltip to appear at 25% position
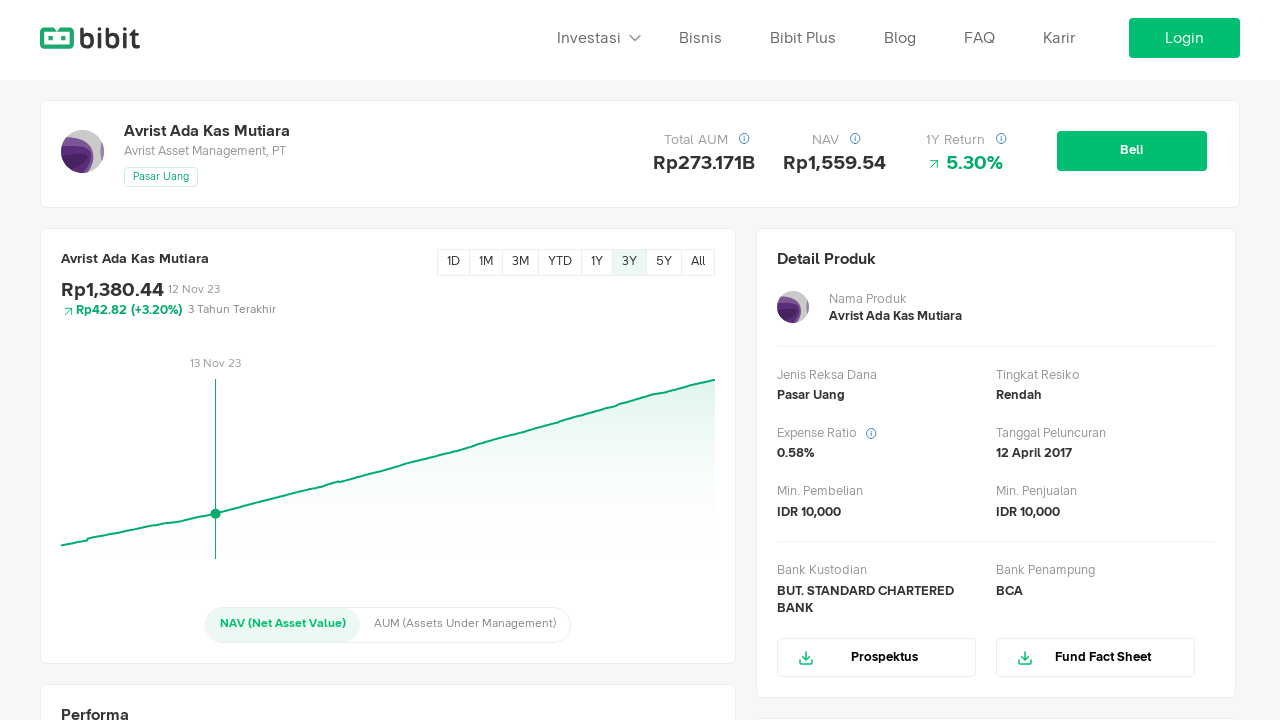

Tooltip value header visible at 25% position on 3Y period
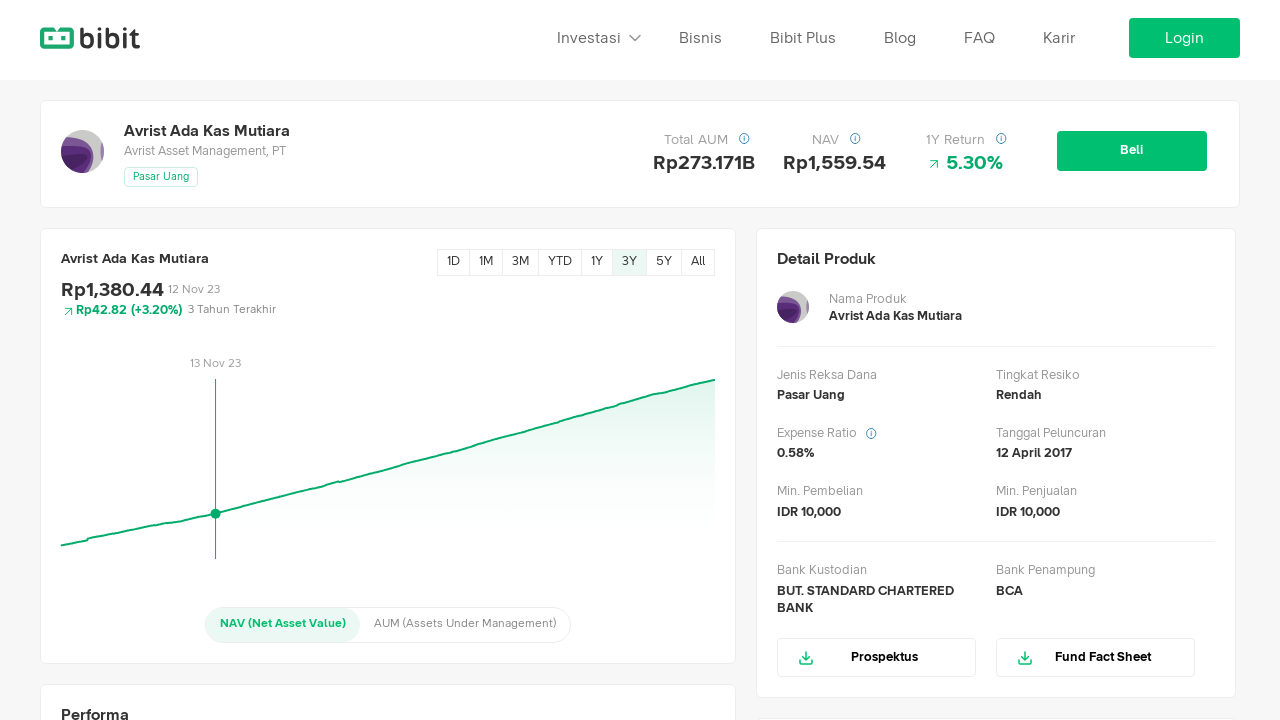

Tooltip date element visible at 25% position on 3Y period
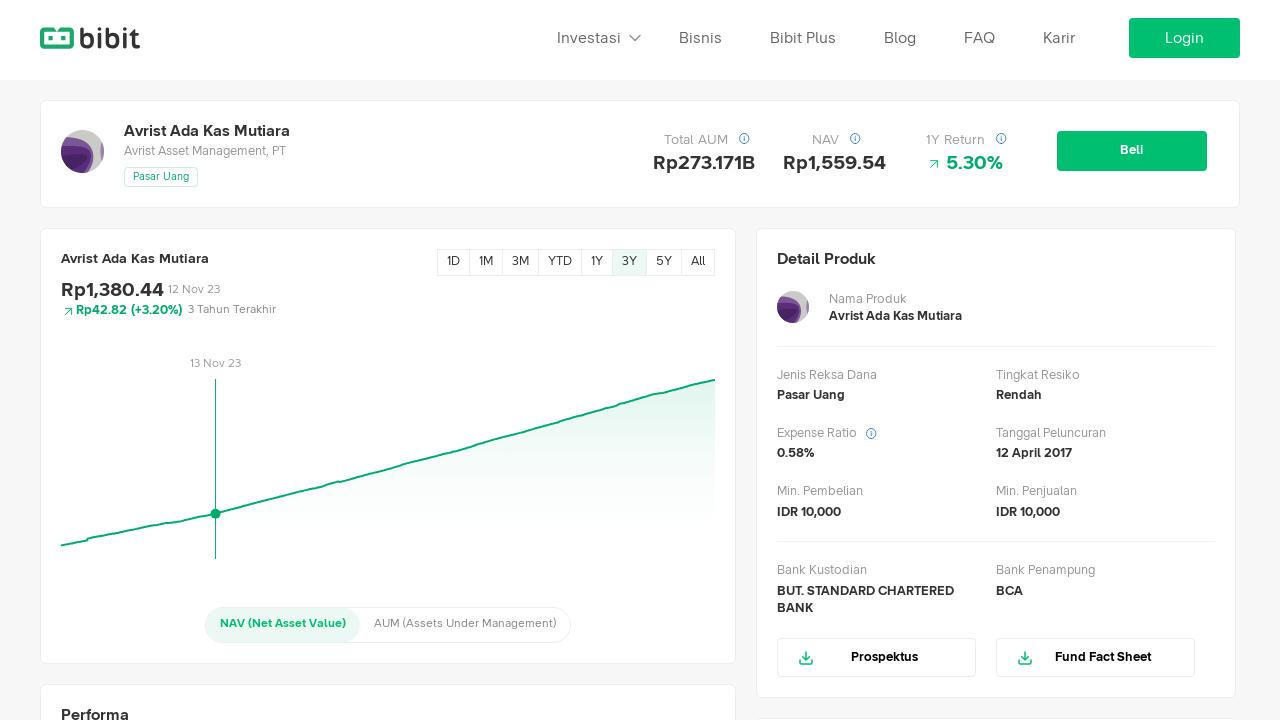

Moved mouse to 50% position on 3Y period chart at (388, 474)
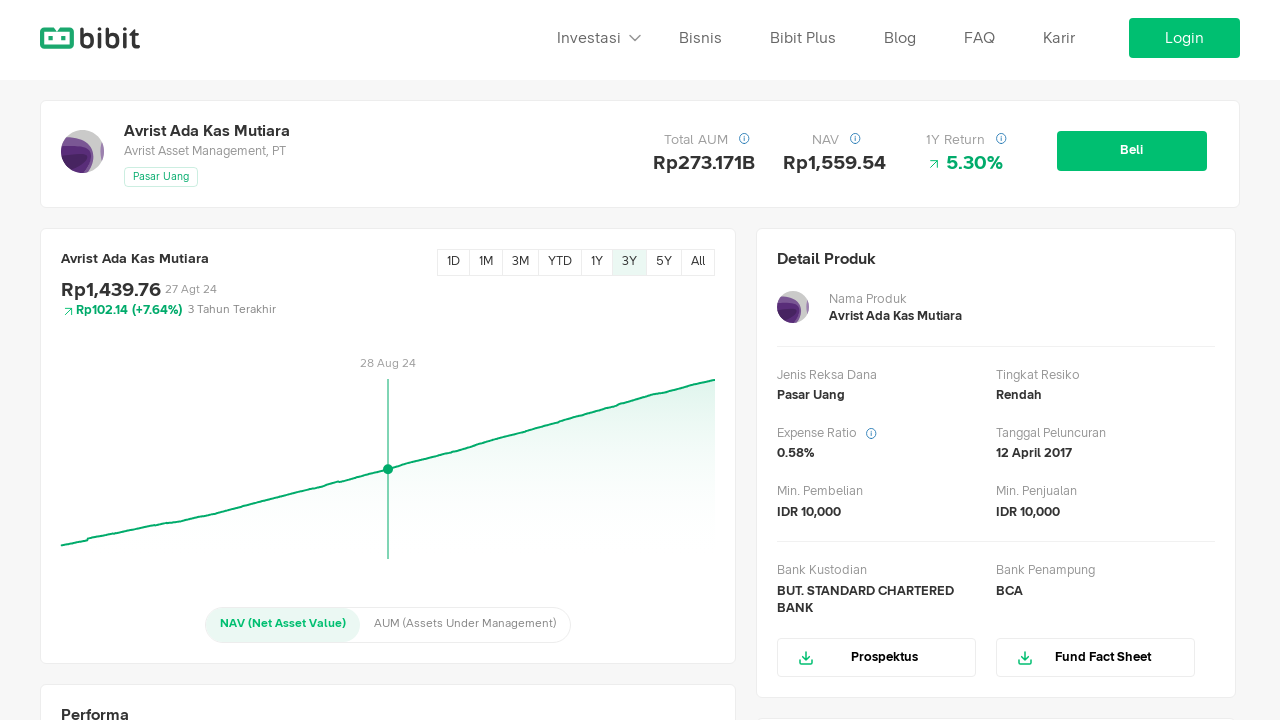

Waited for tooltip to appear at 50% position
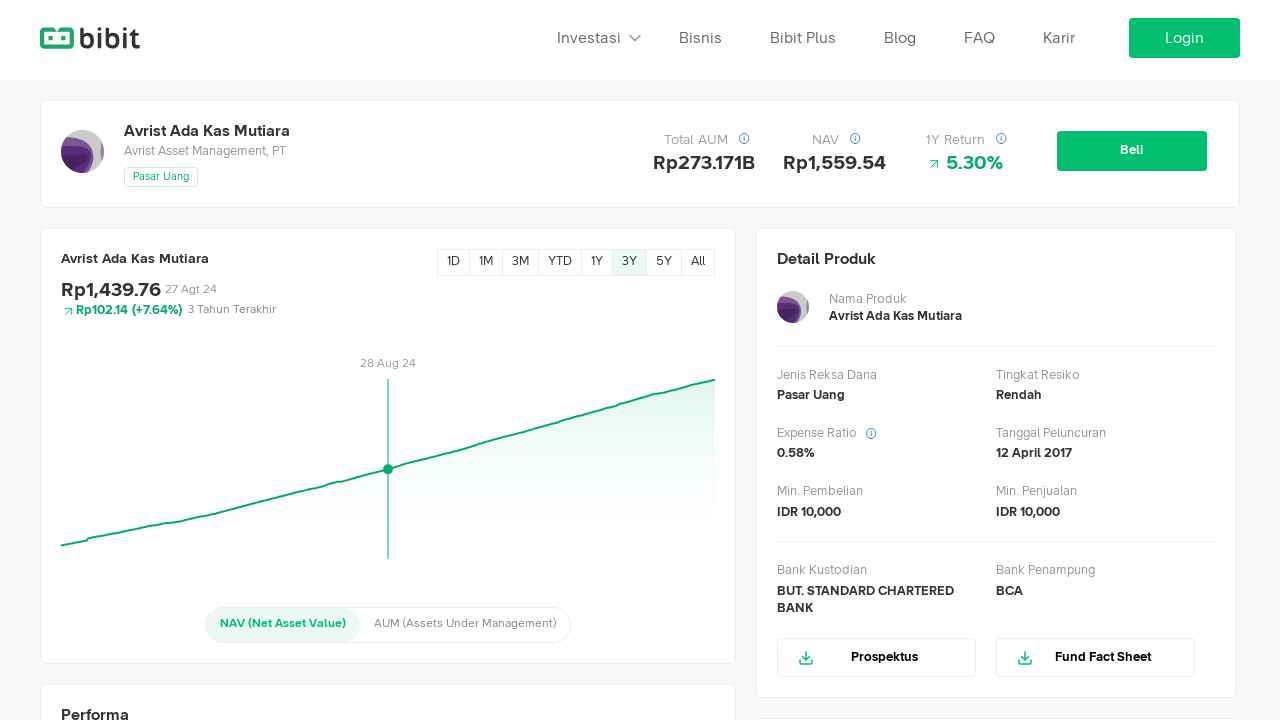

Tooltip value header visible at 50% position on 3Y period
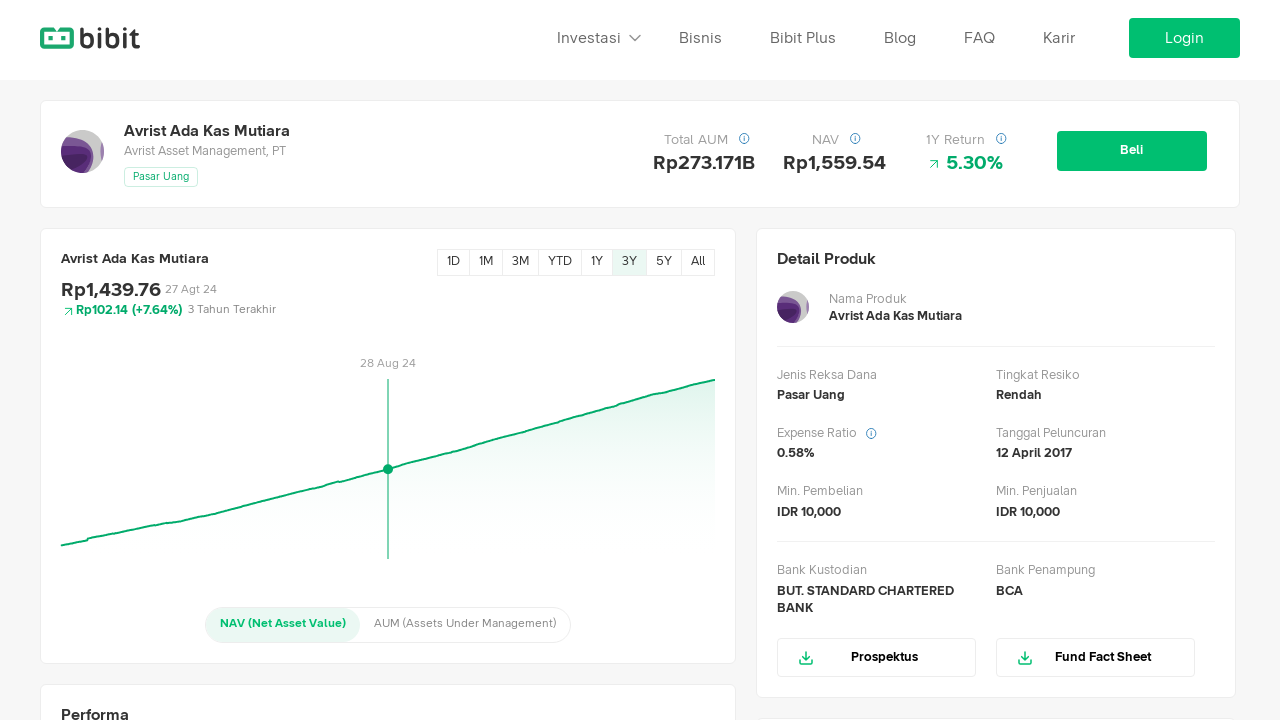

Tooltip date element visible at 50% position on 3Y period
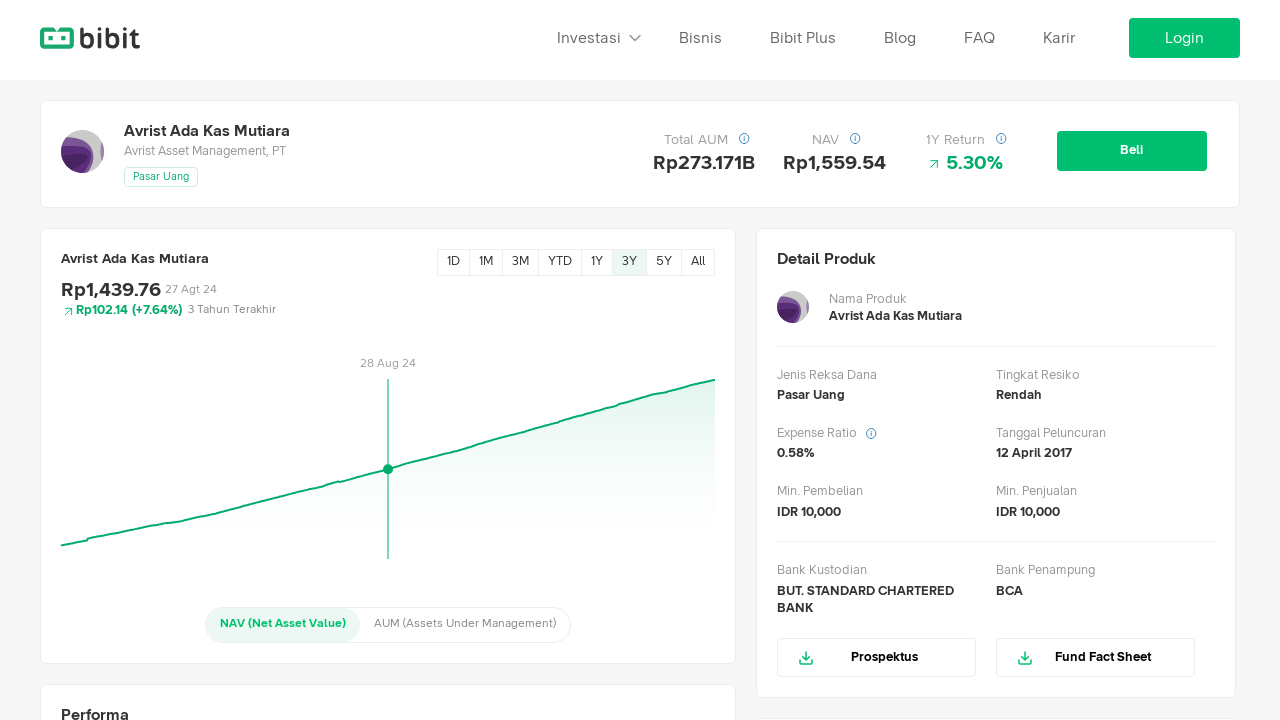

Moved mouse to 75% position on 3Y period chart at (562, 474)
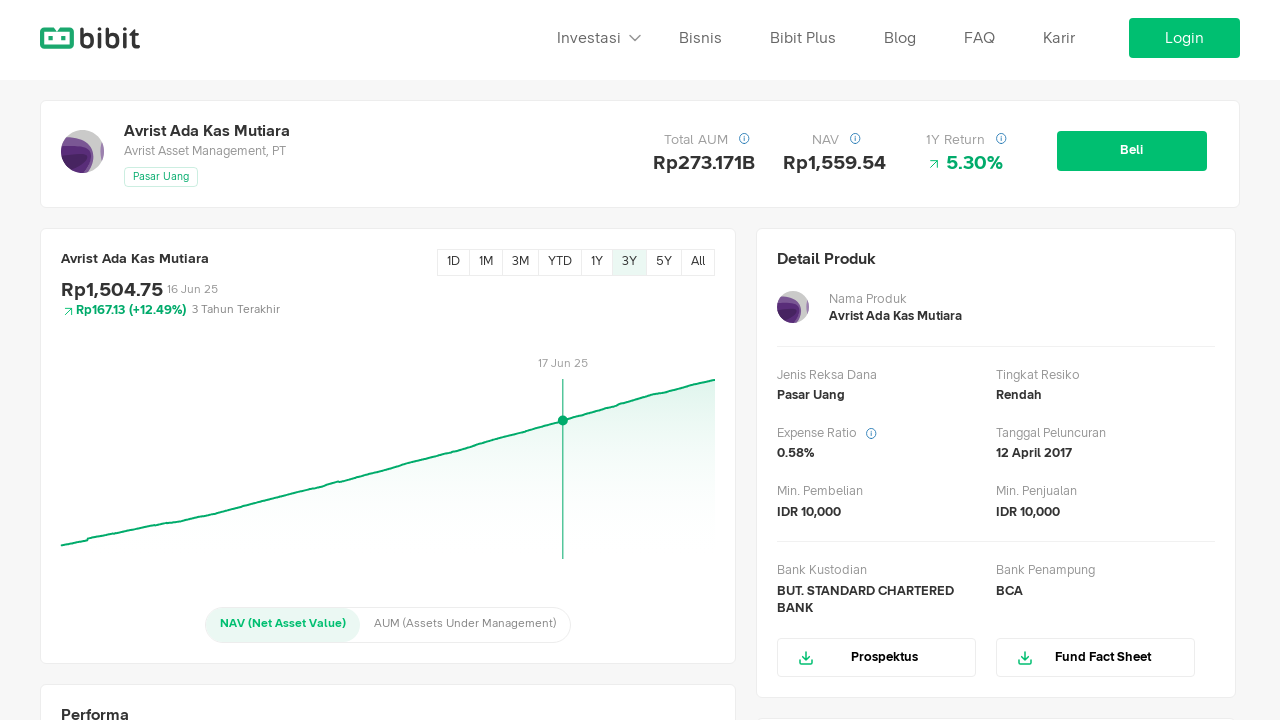

Waited for tooltip to appear at 75% position
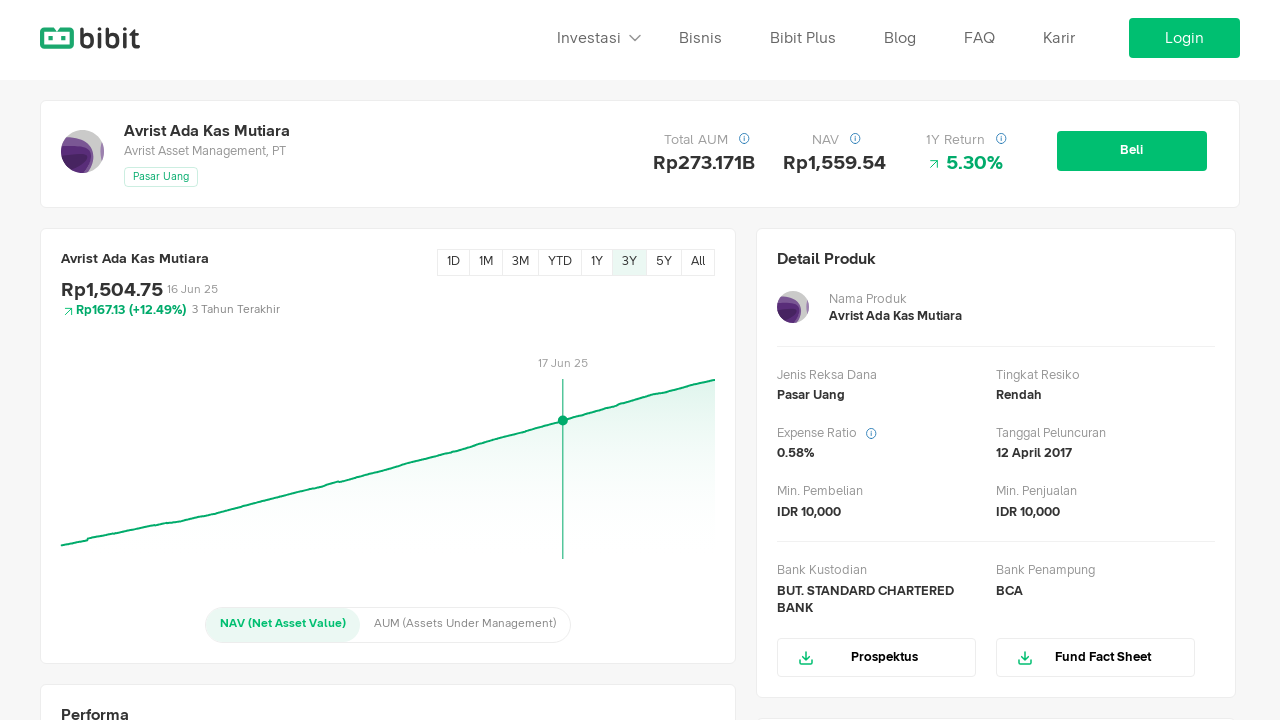

Tooltip value header visible at 75% position on 3Y period
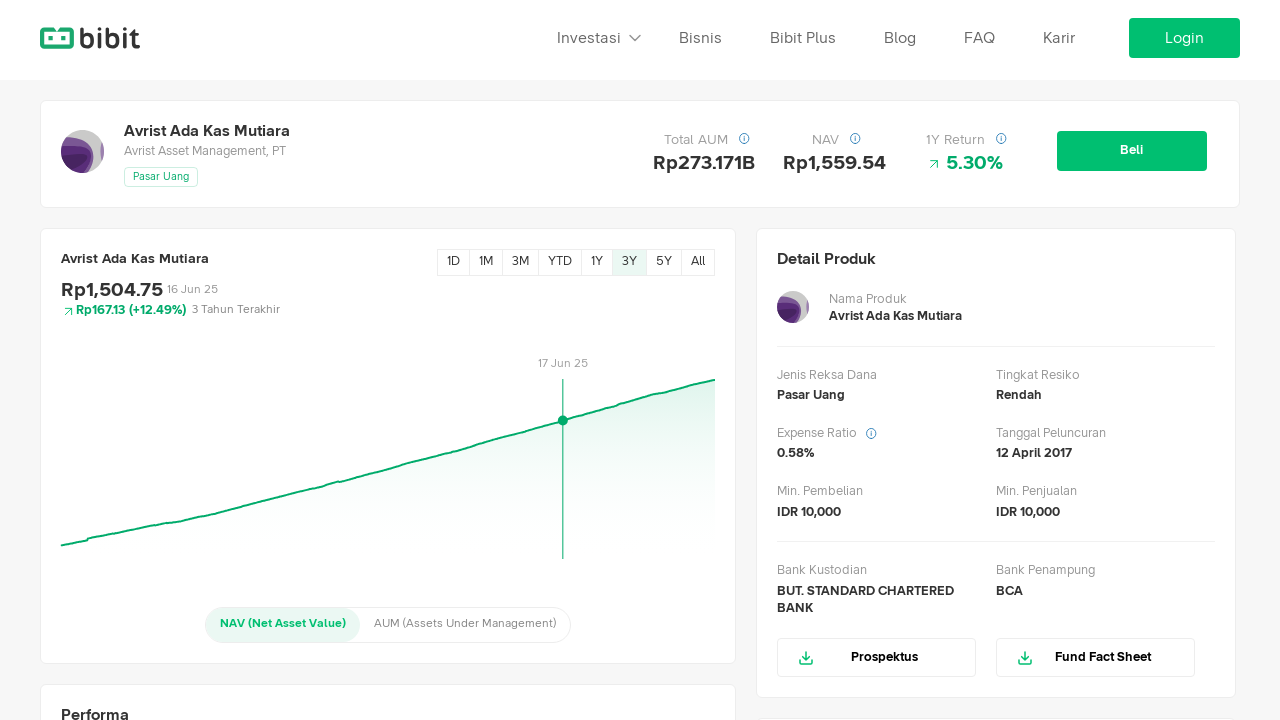

Tooltip date element visible at 75% position on 3Y period
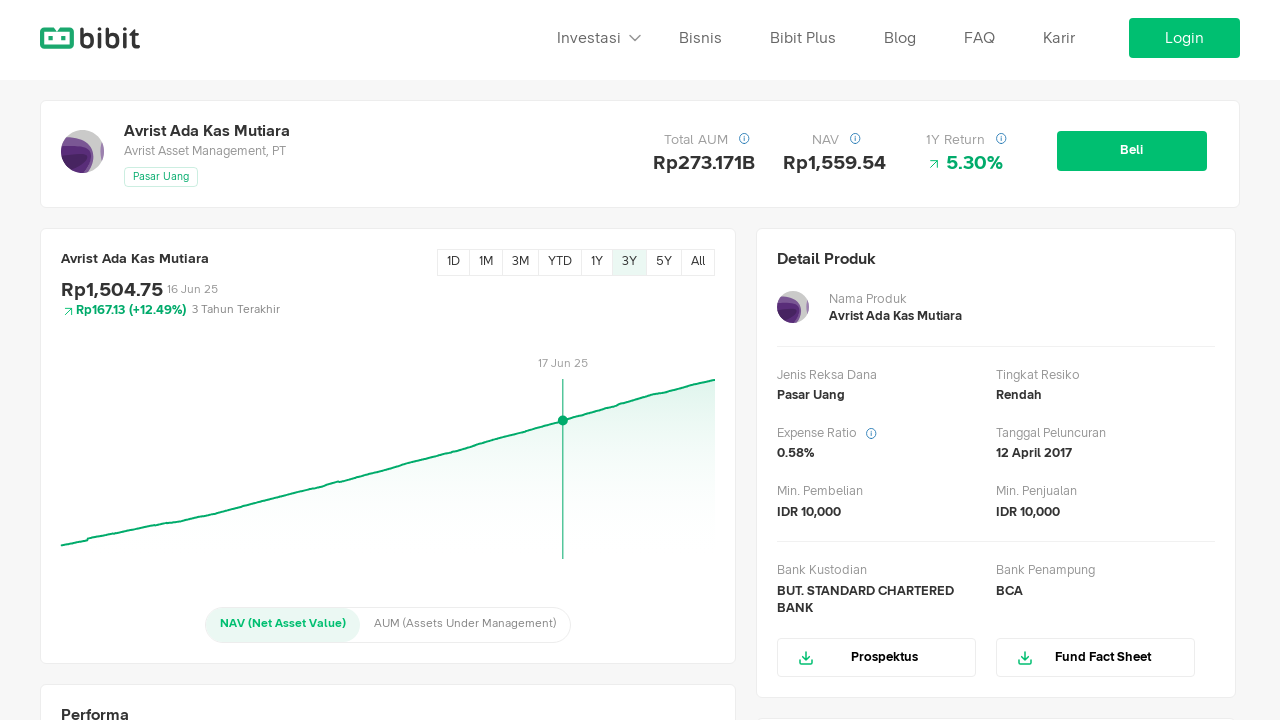

Found 5Y period button
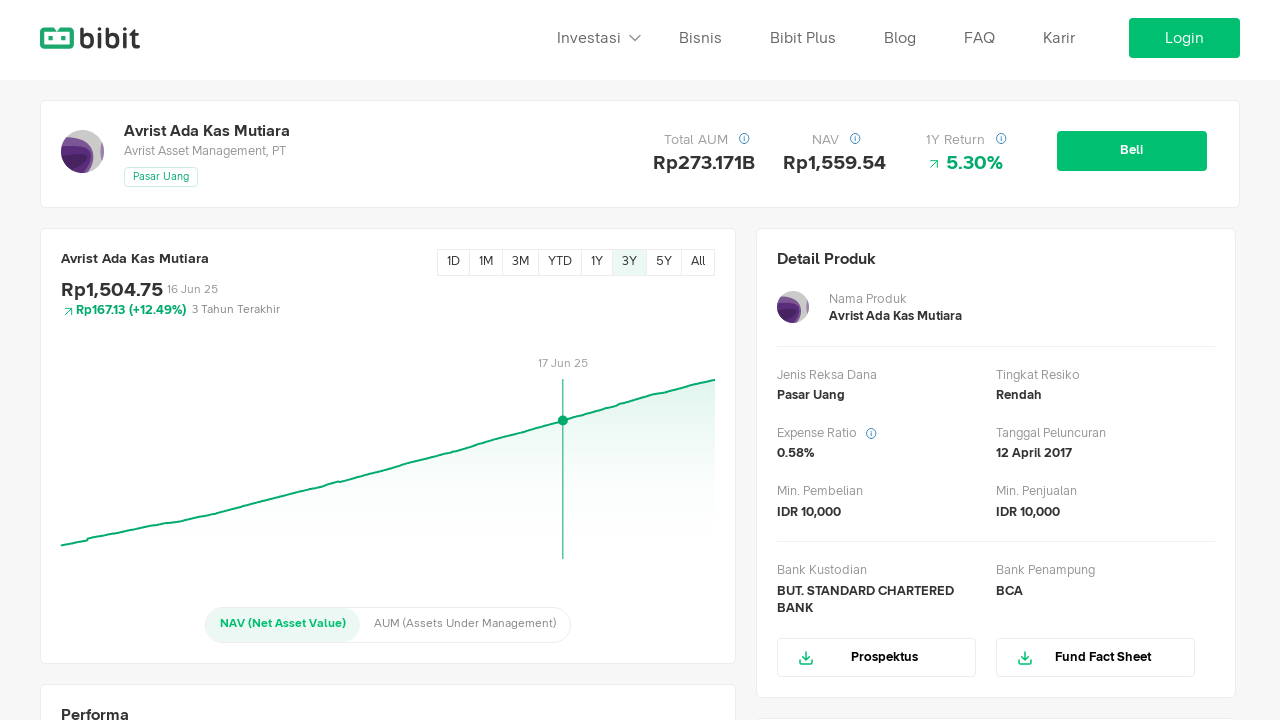

Clicked 5Y period button
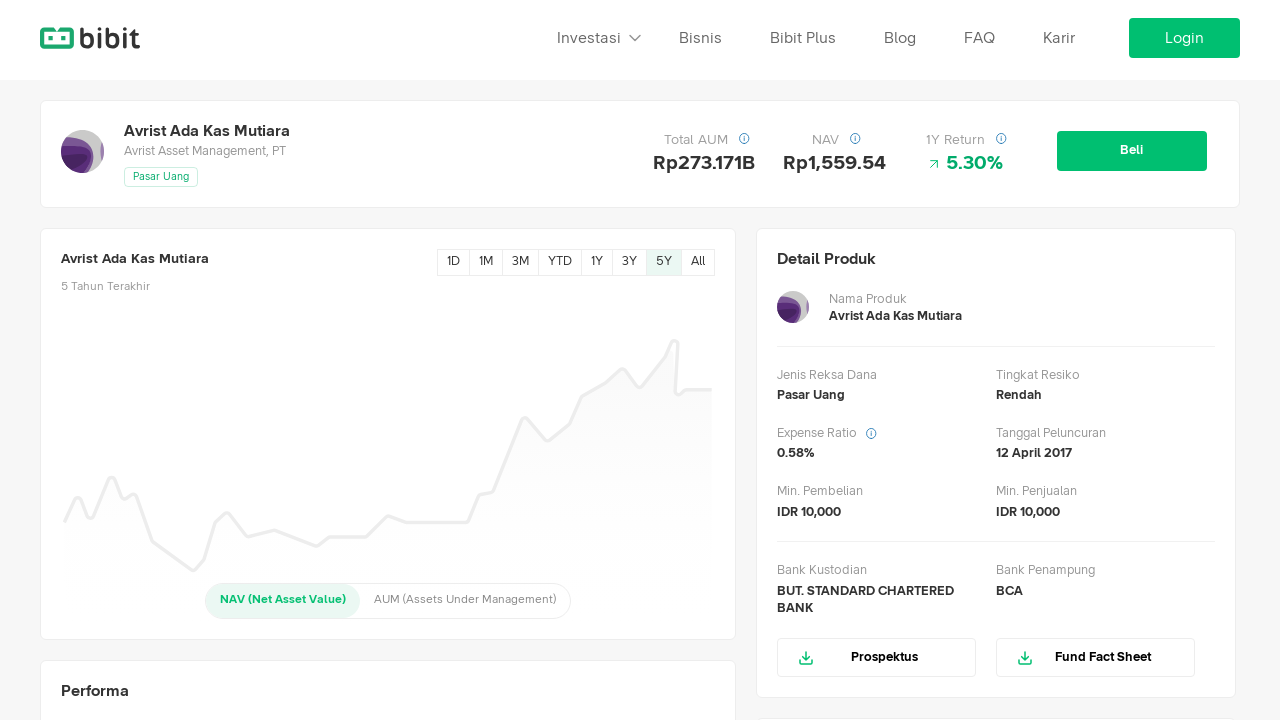

Waited for chart to update for 5Y period
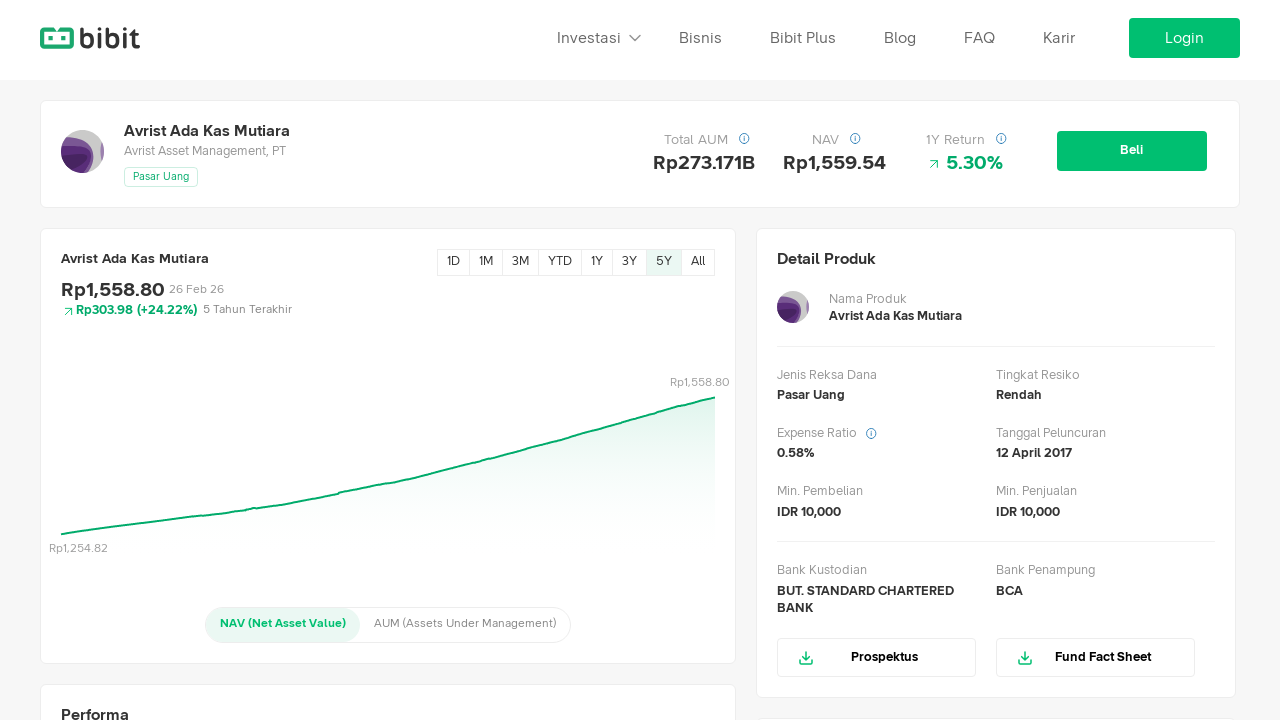

Chart SVG element is visible for 5Y period
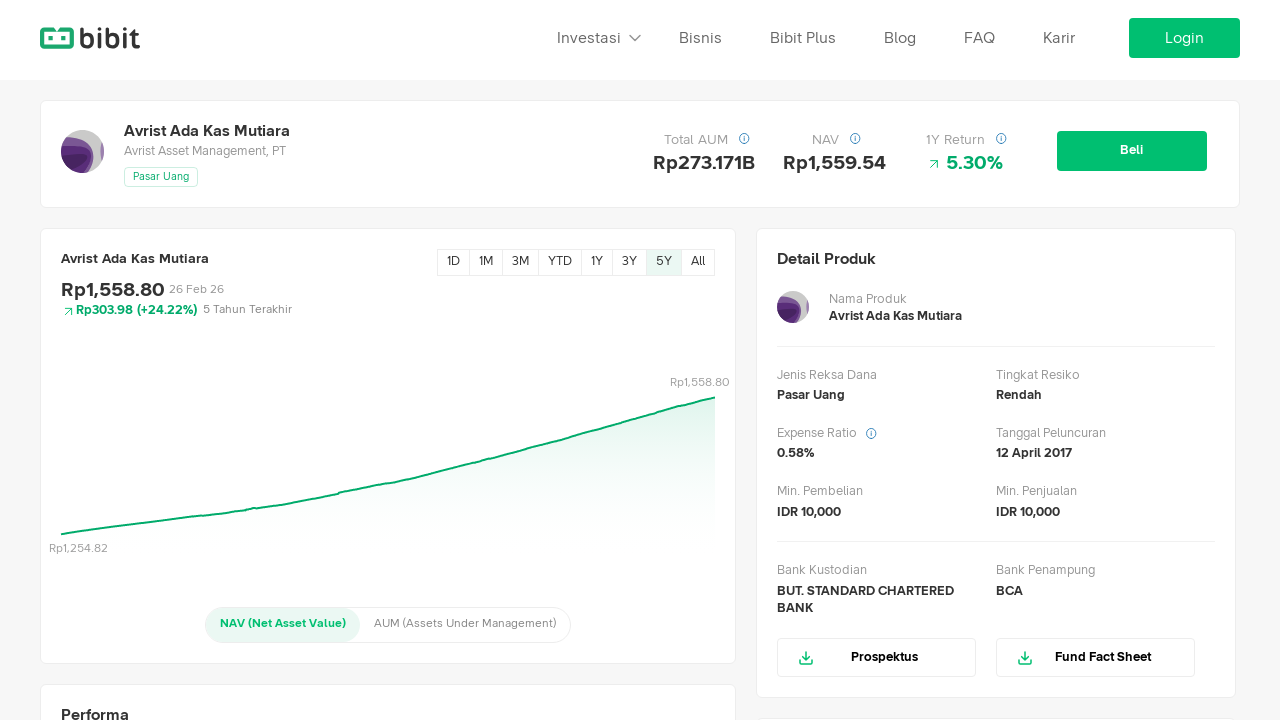

Retrieved bounding box dimensions for 5Y period chart
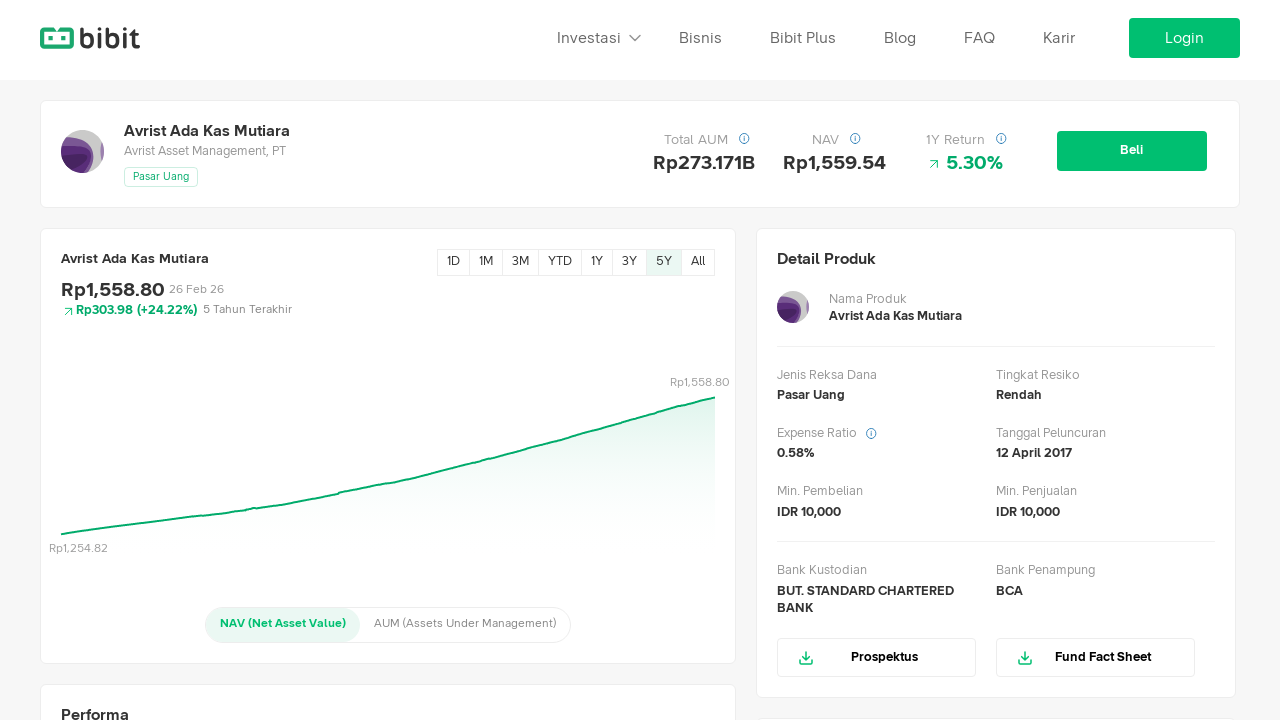

Moved mouse to 25% position on 5Y period chart at (214, 474)
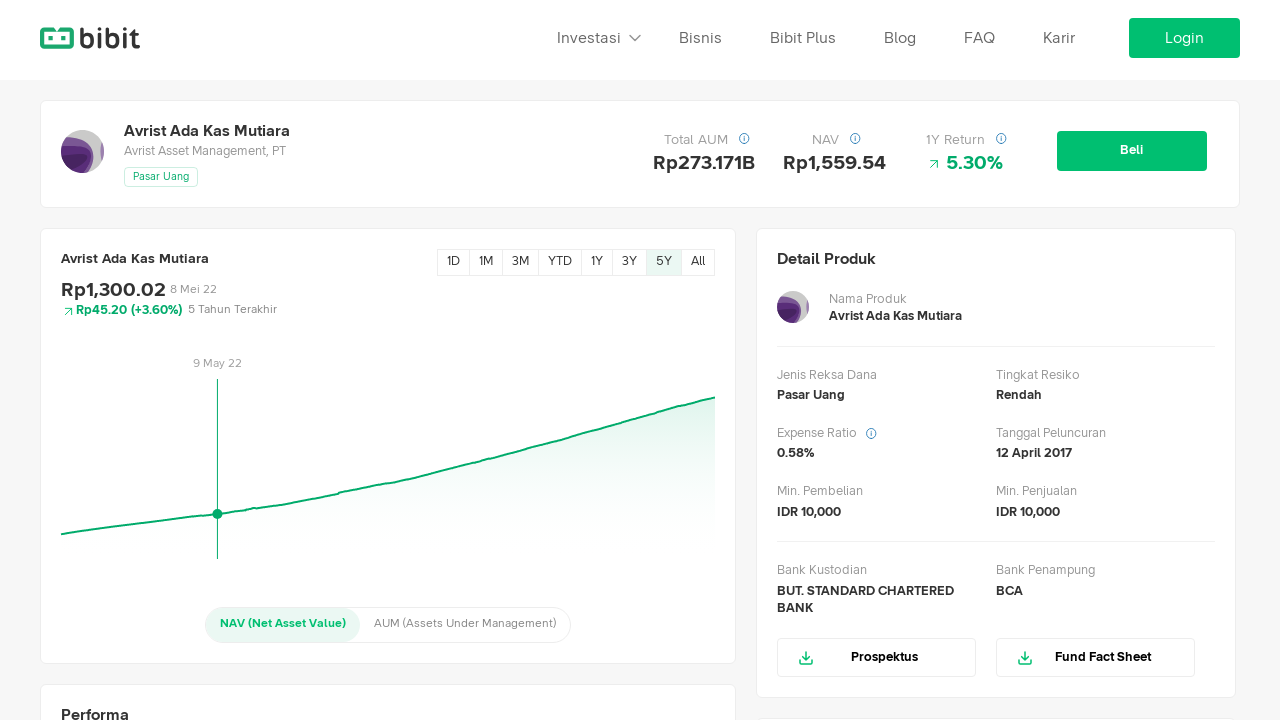

Waited for tooltip to appear at 25% position
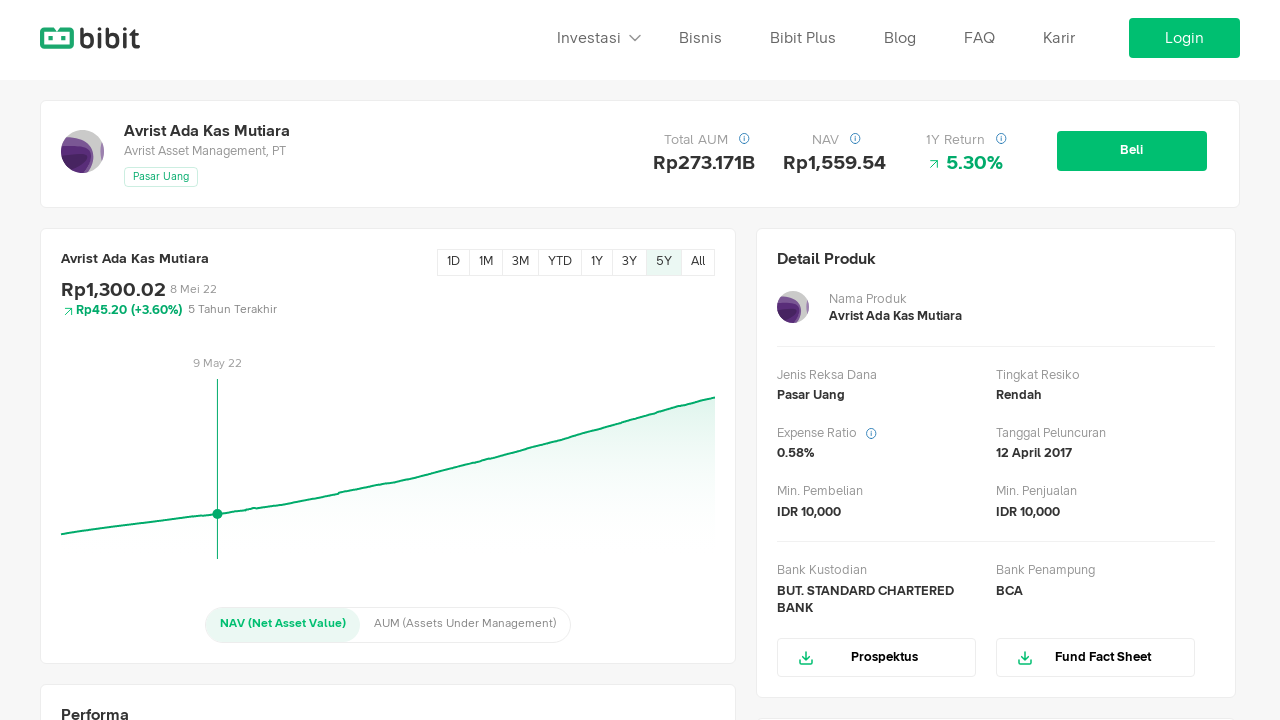

Tooltip value header visible at 25% position on 5Y period
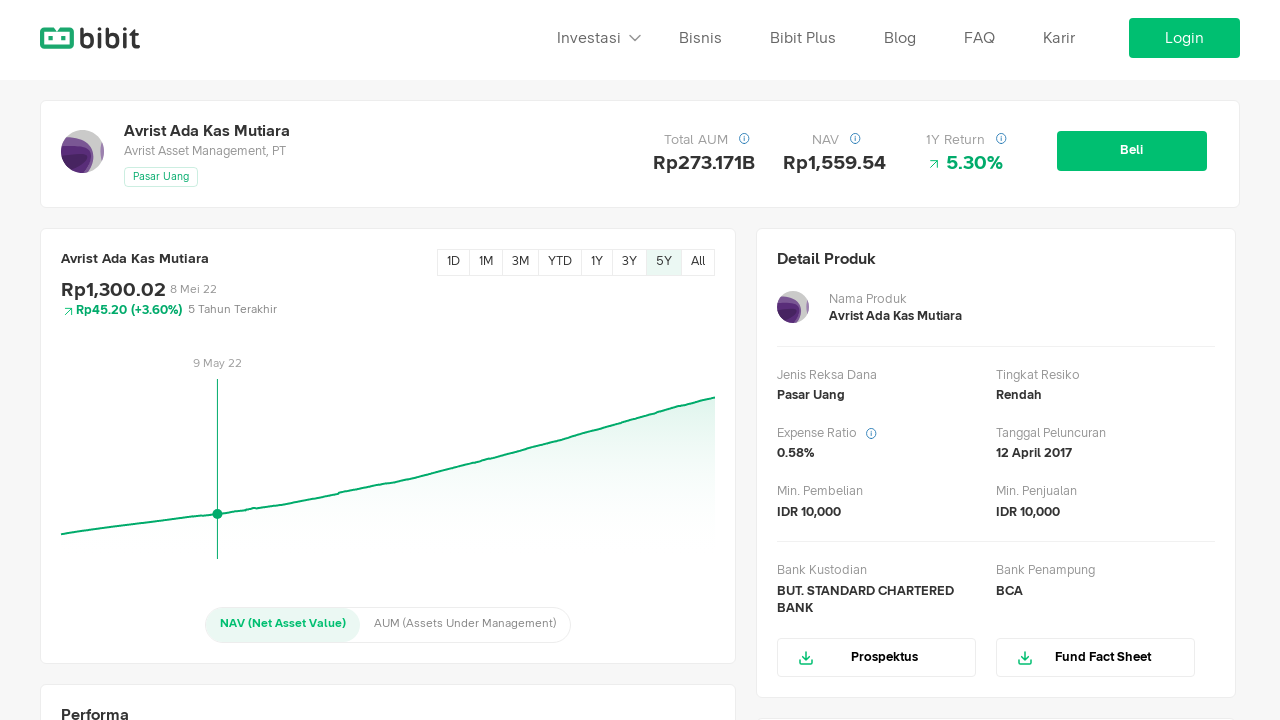

Tooltip date element visible at 25% position on 5Y period
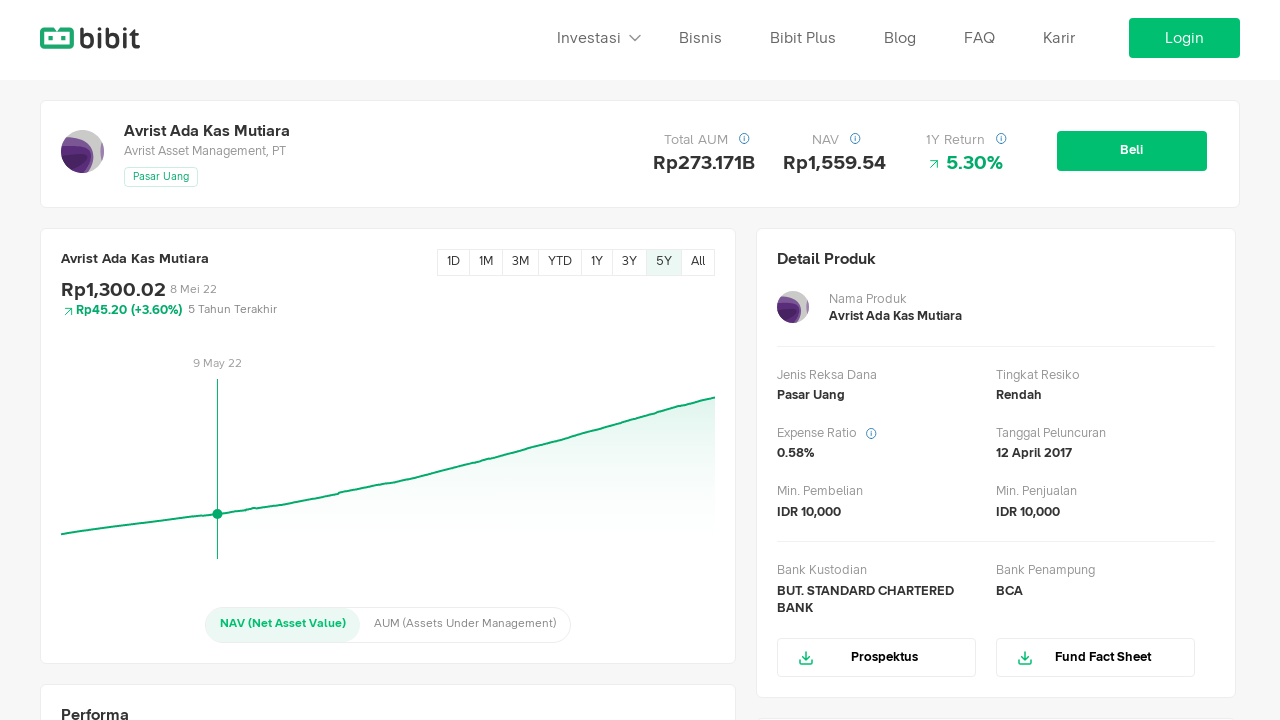

Moved mouse to 50% position on 5Y period chart at (388, 474)
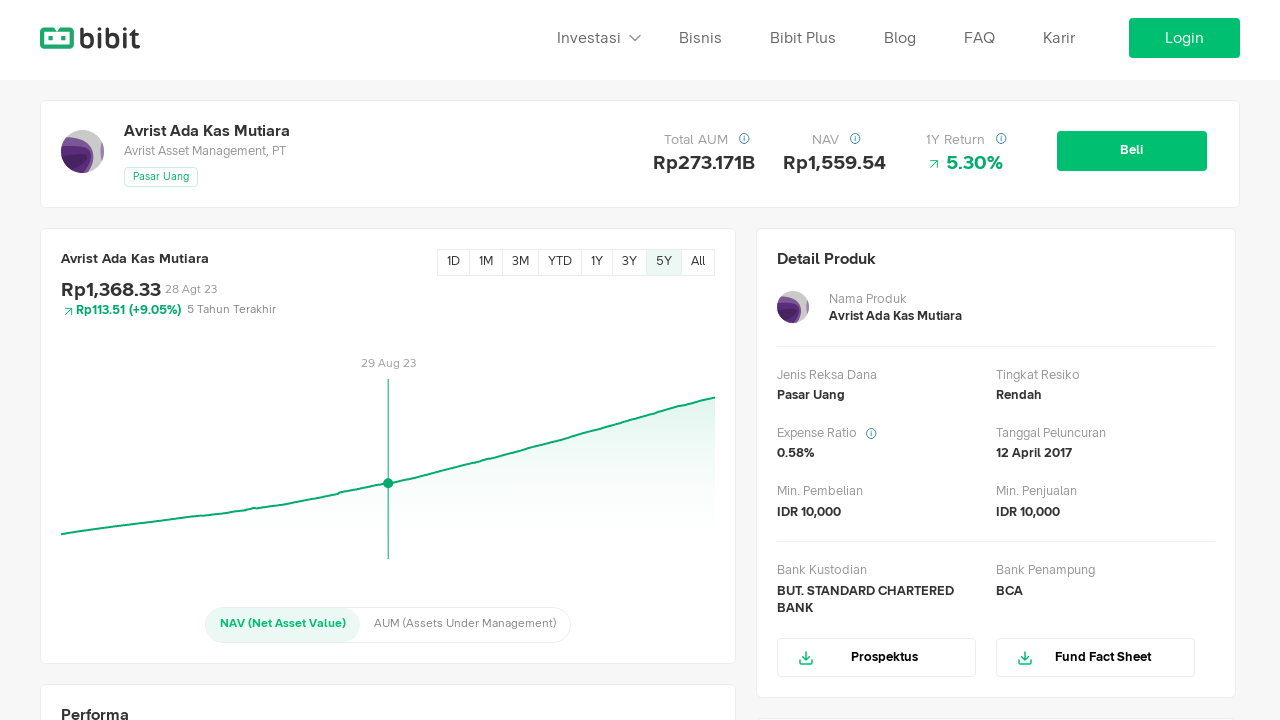

Waited for tooltip to appear at 50% position
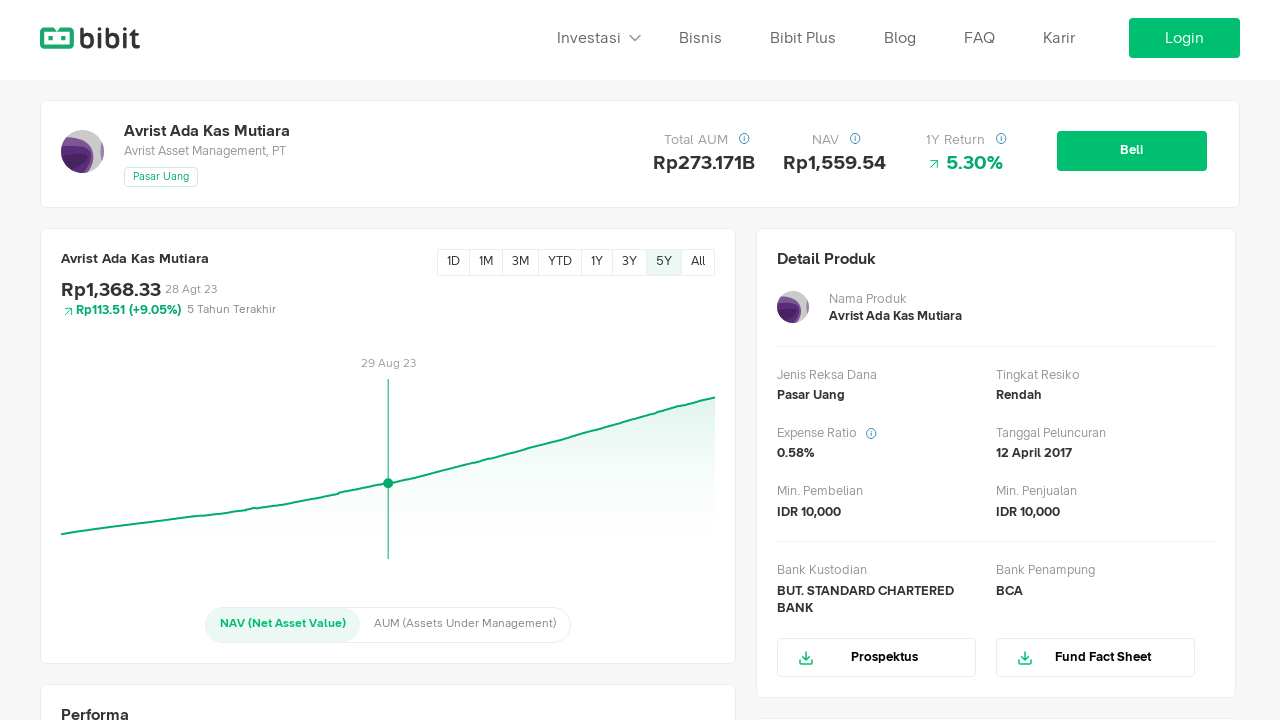

Tooltip value header visible at 50% position on 5Y period
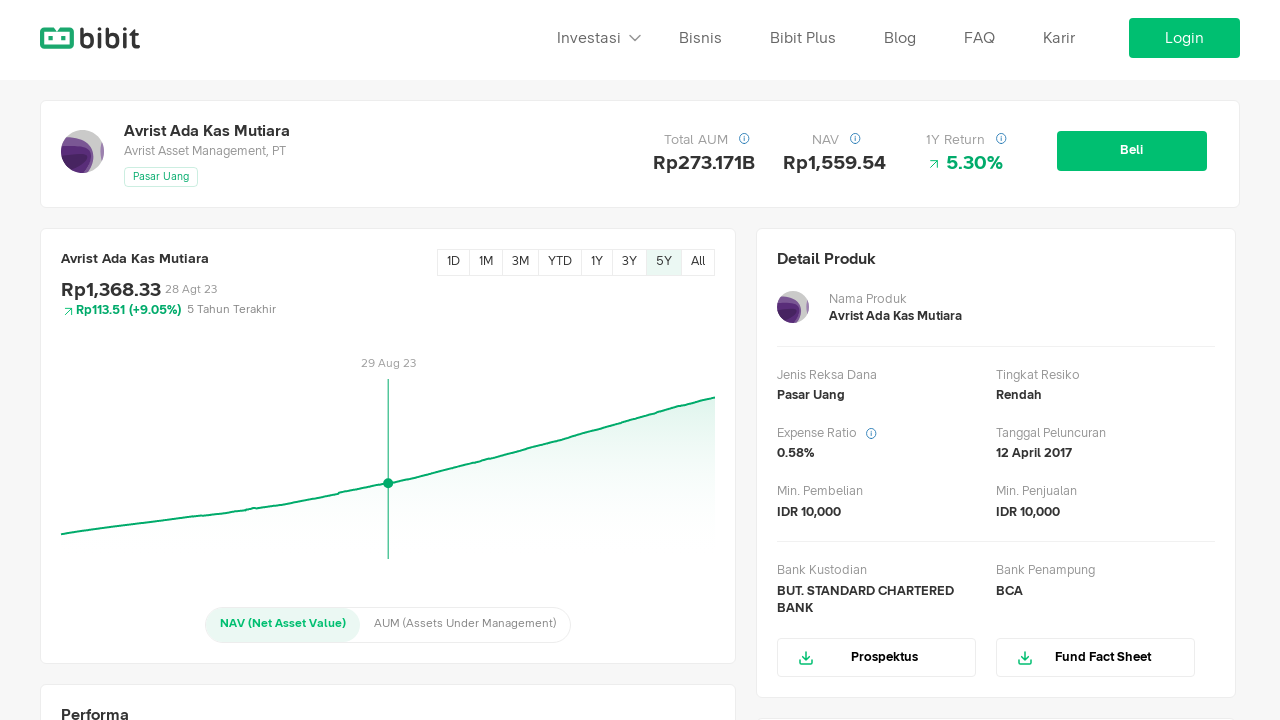

Tooltip date element visible at 50% position on 5Y period
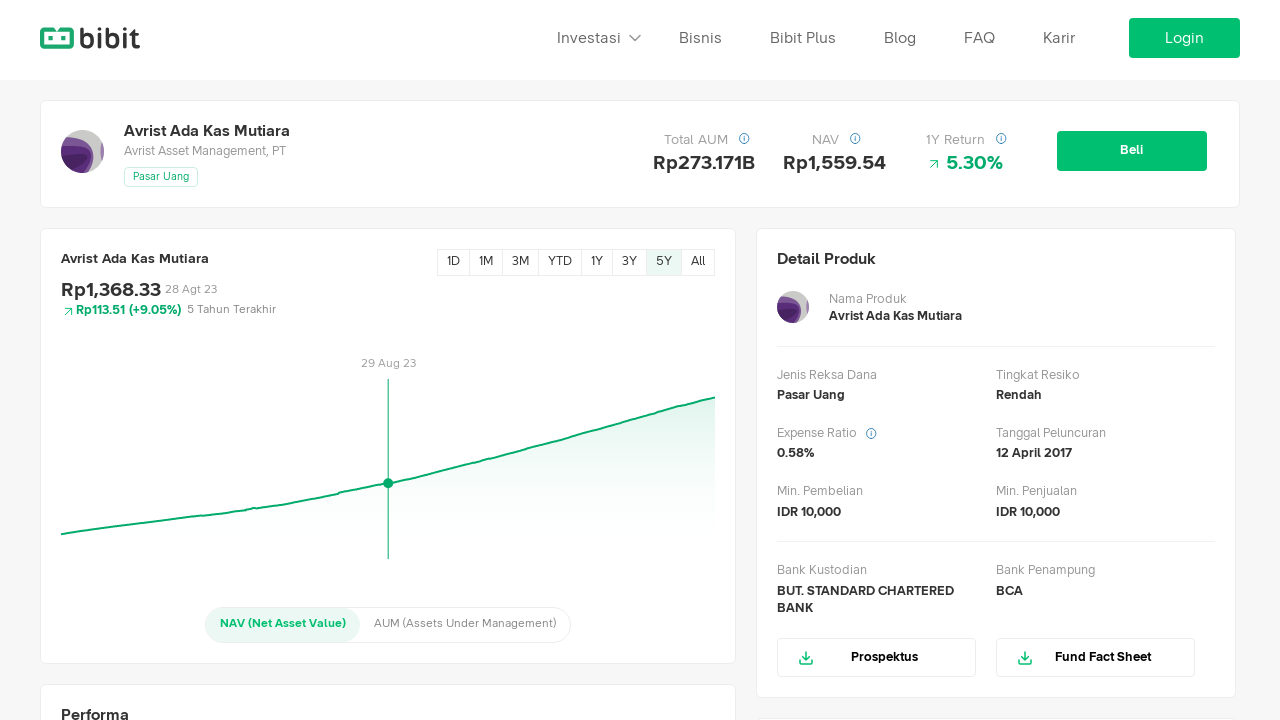

Moved mouse to 75% position on 5Y period chart at (562, 474)
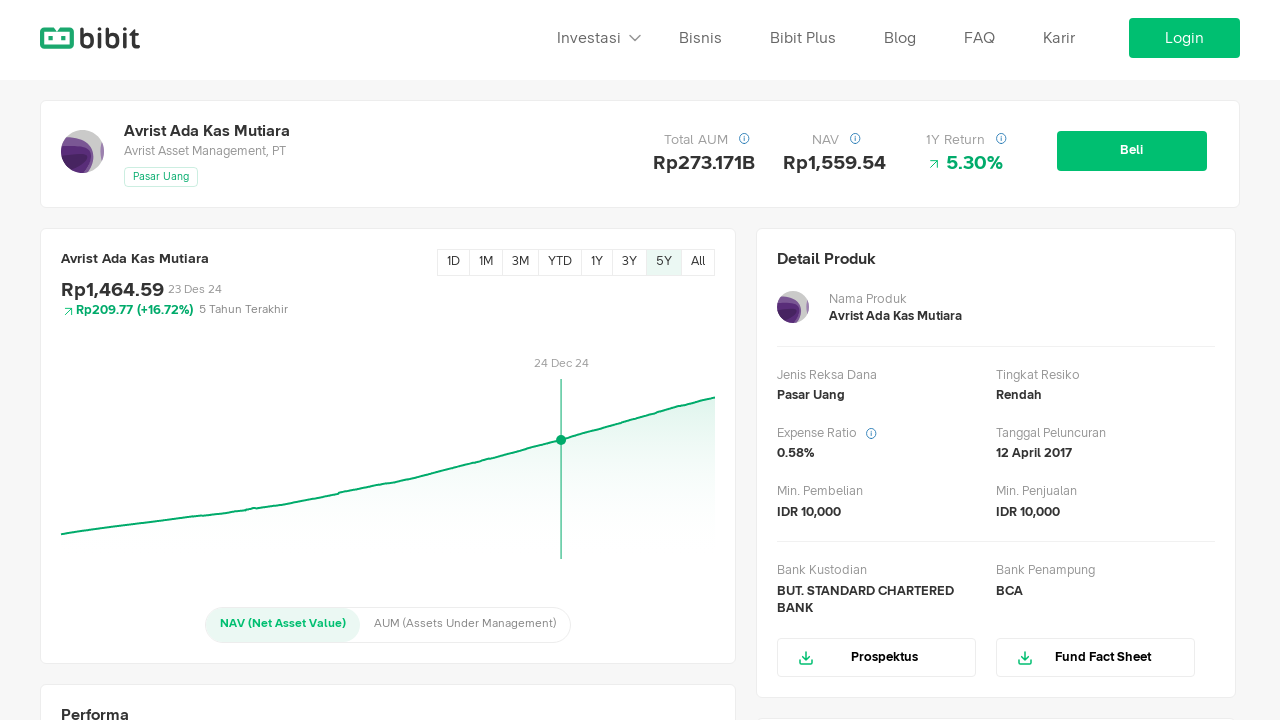

Waited for tooltip to appear at 75% position
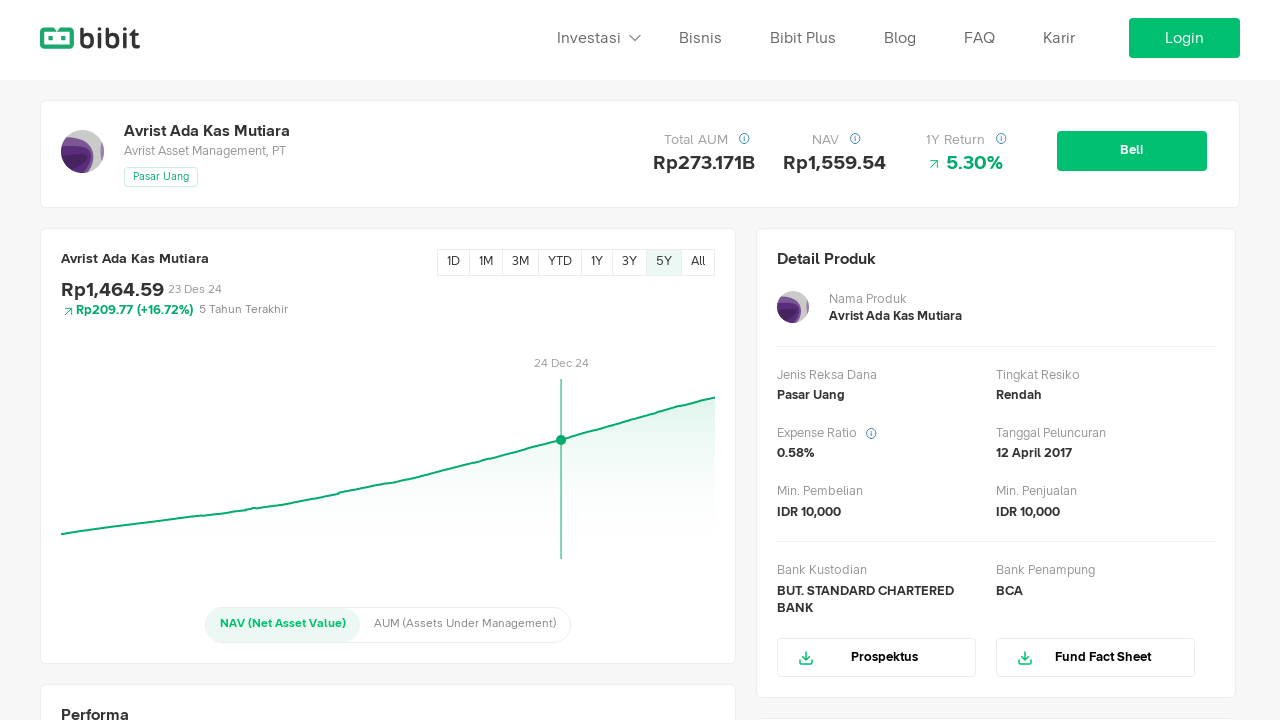

Tooltip value header visible at 75% position on 5Y period
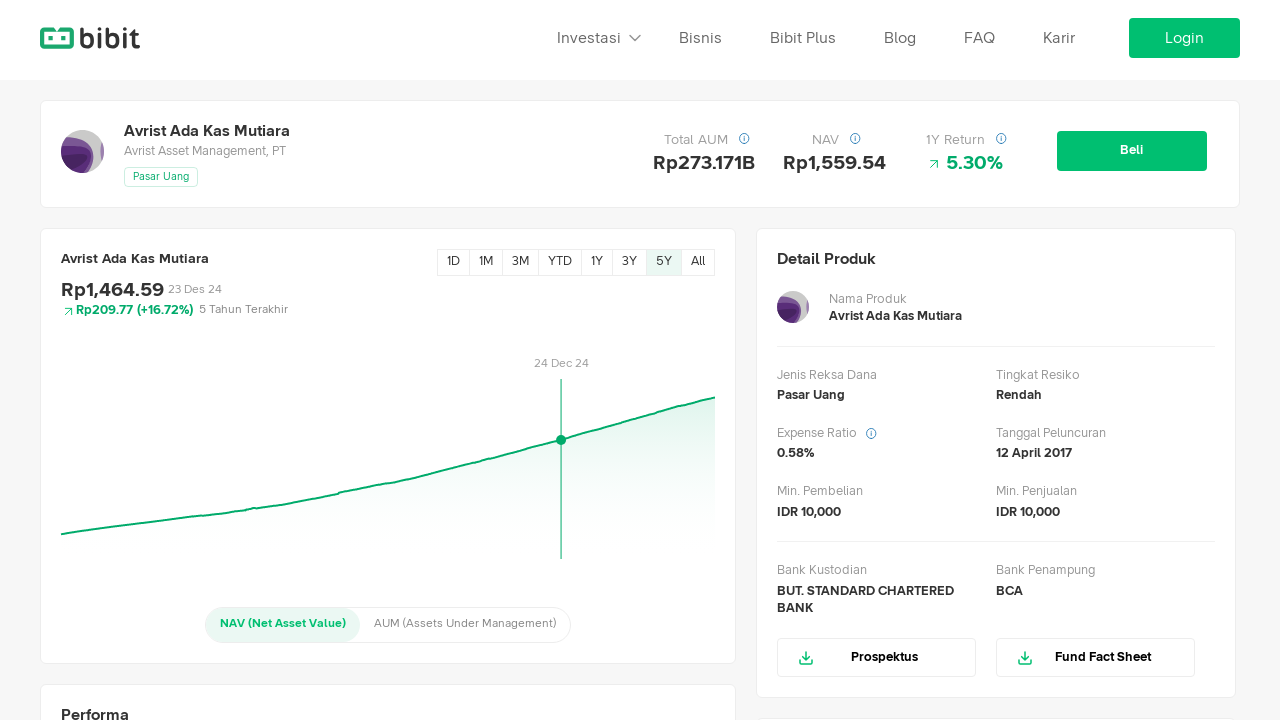

Tooltip date element visible at 75% position on 5Y period
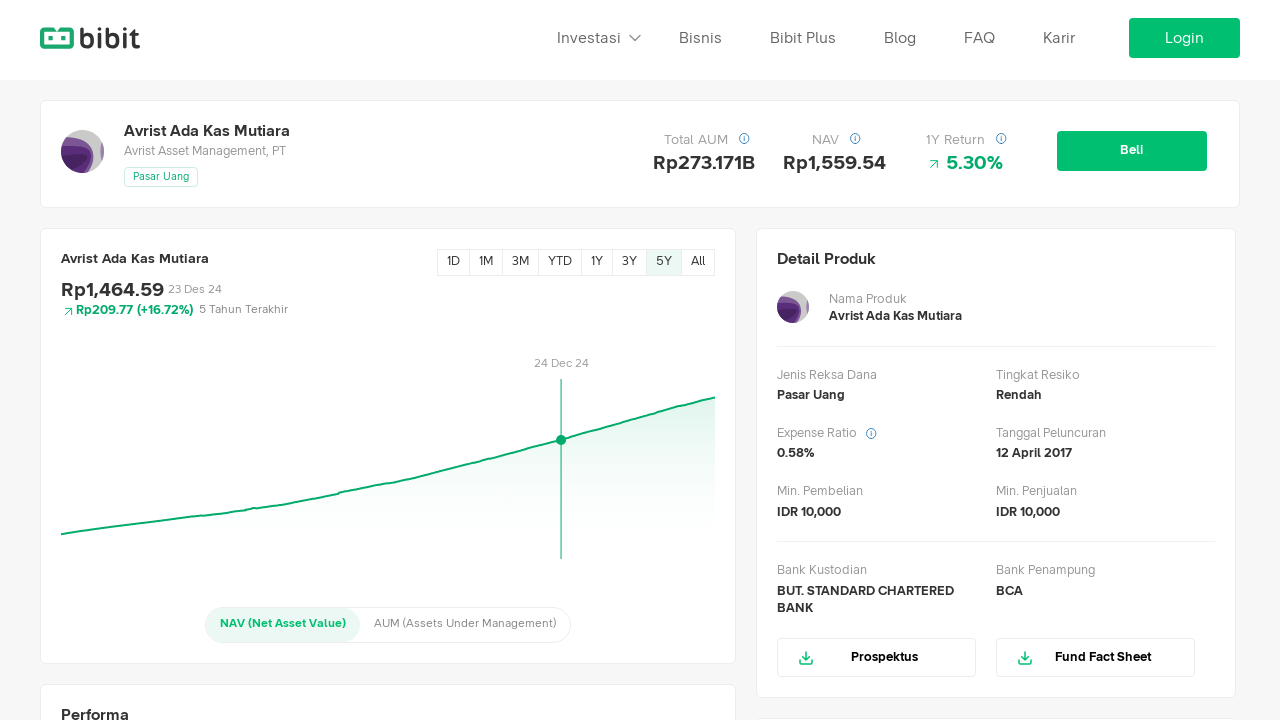

Found ALL period button
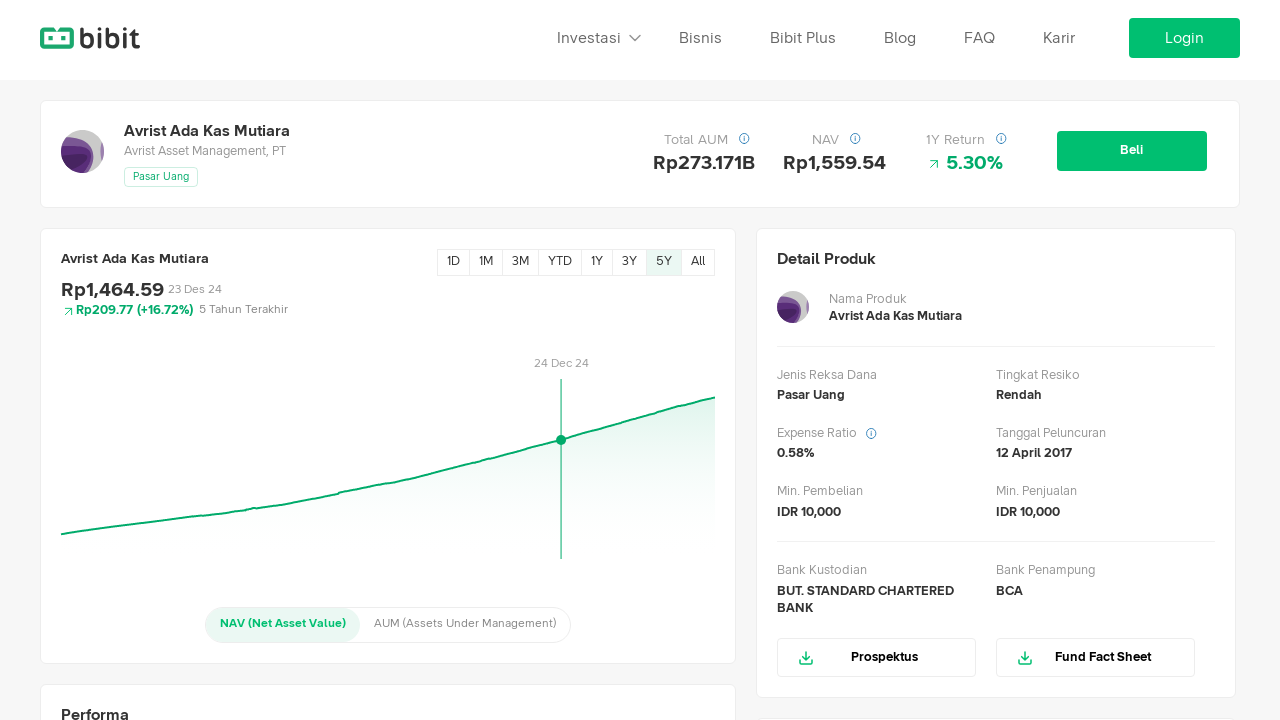

Clicked ALL period button
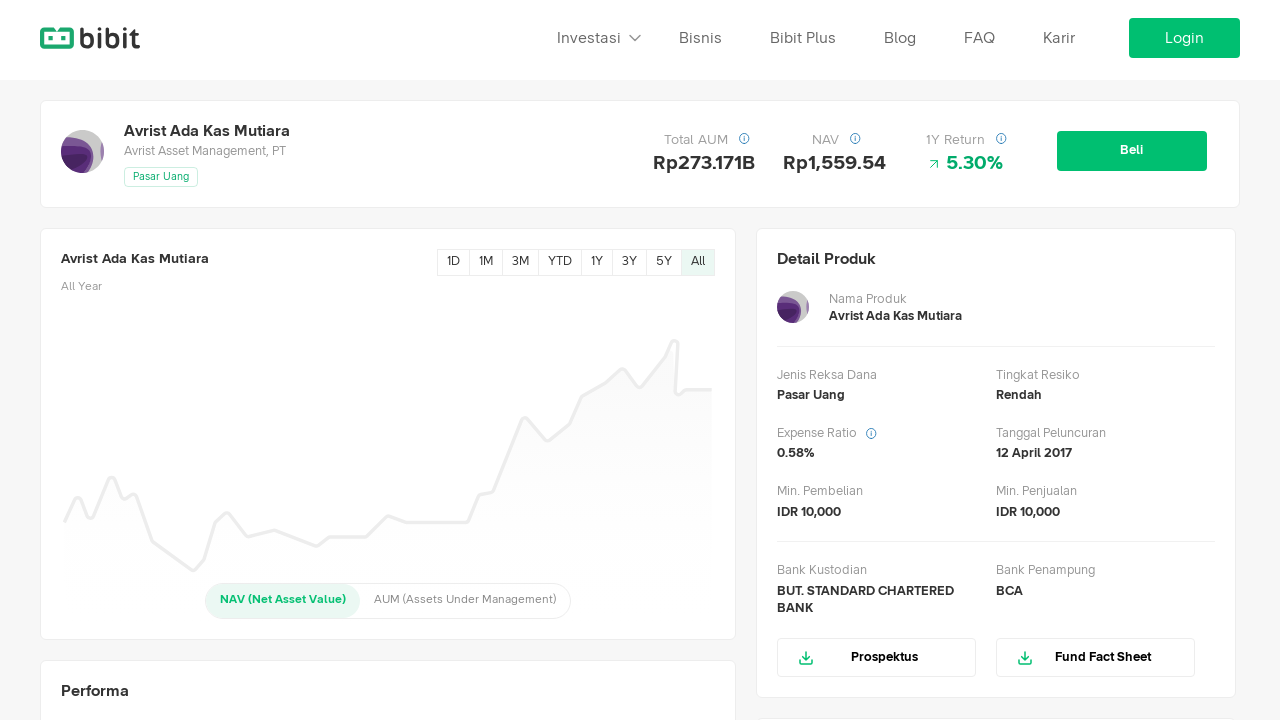

Waited for chart to update for ALL period
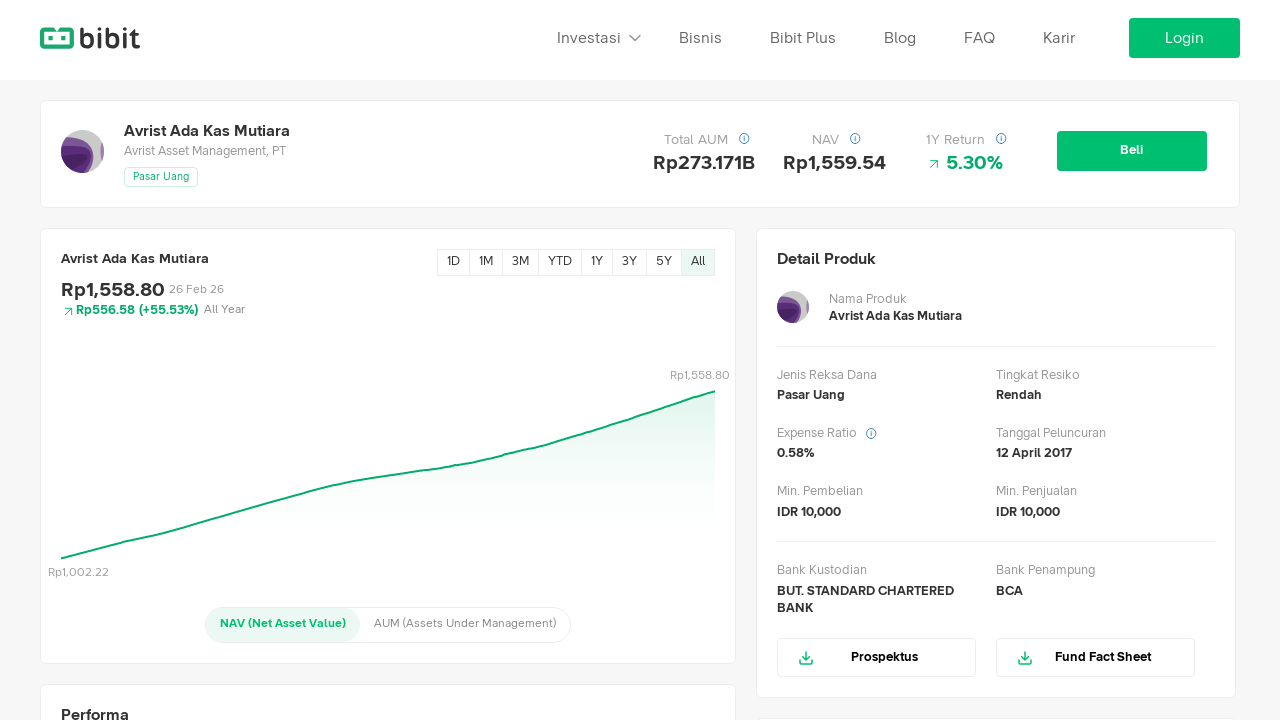

Chart SVG element is visible for ALL period
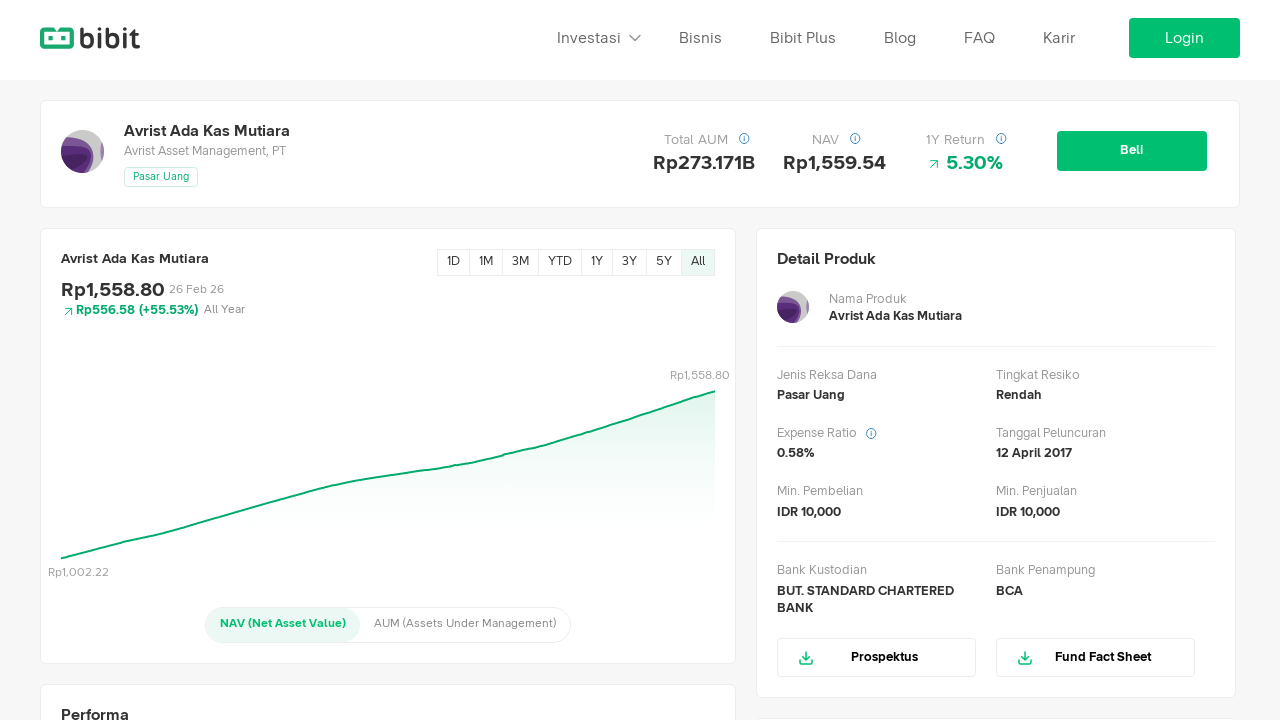

Retrieved bounding box dimensions for ALL period chart
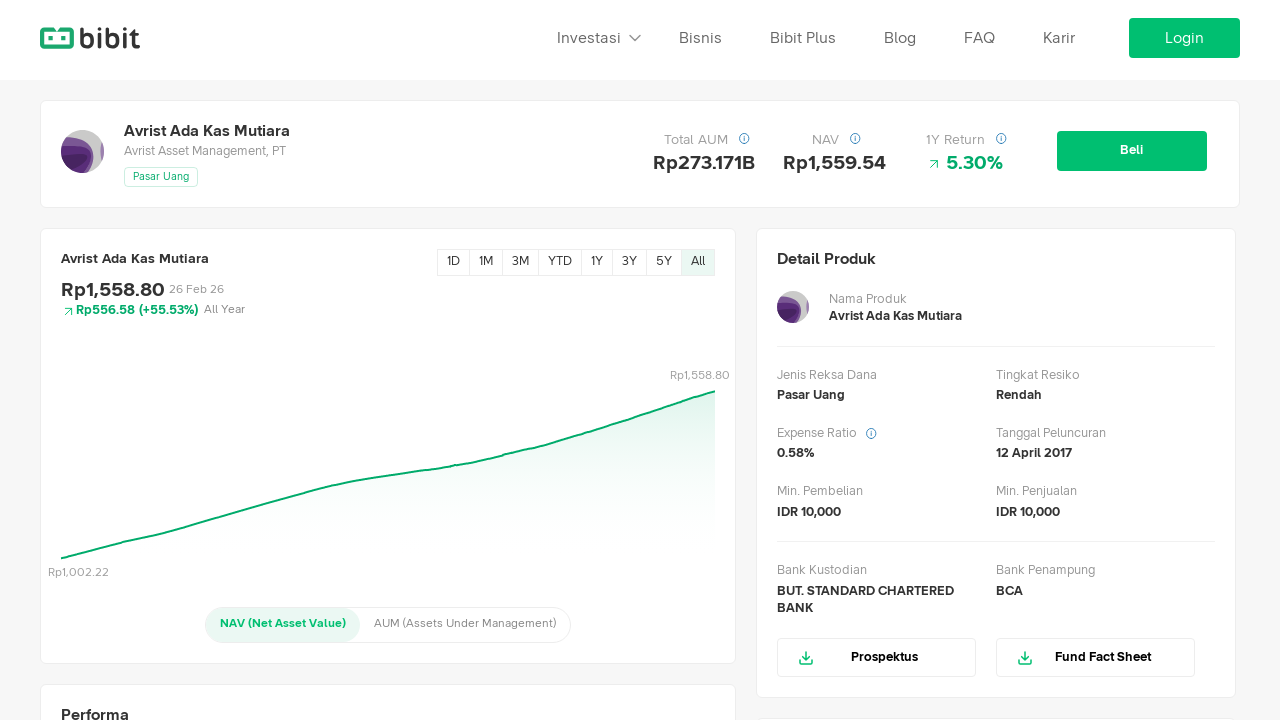

Moved mouse to 25% position on ALL period chart at (214, 474)
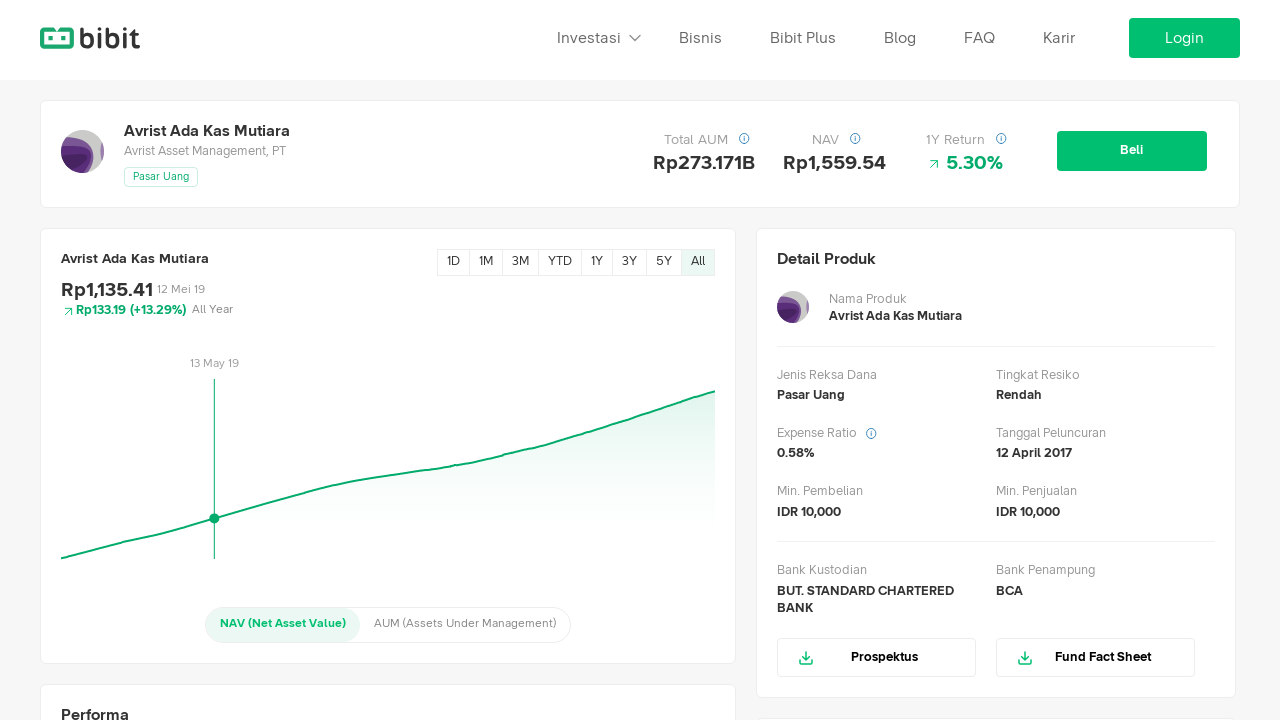

Waited for tooltip to appear at 25% position
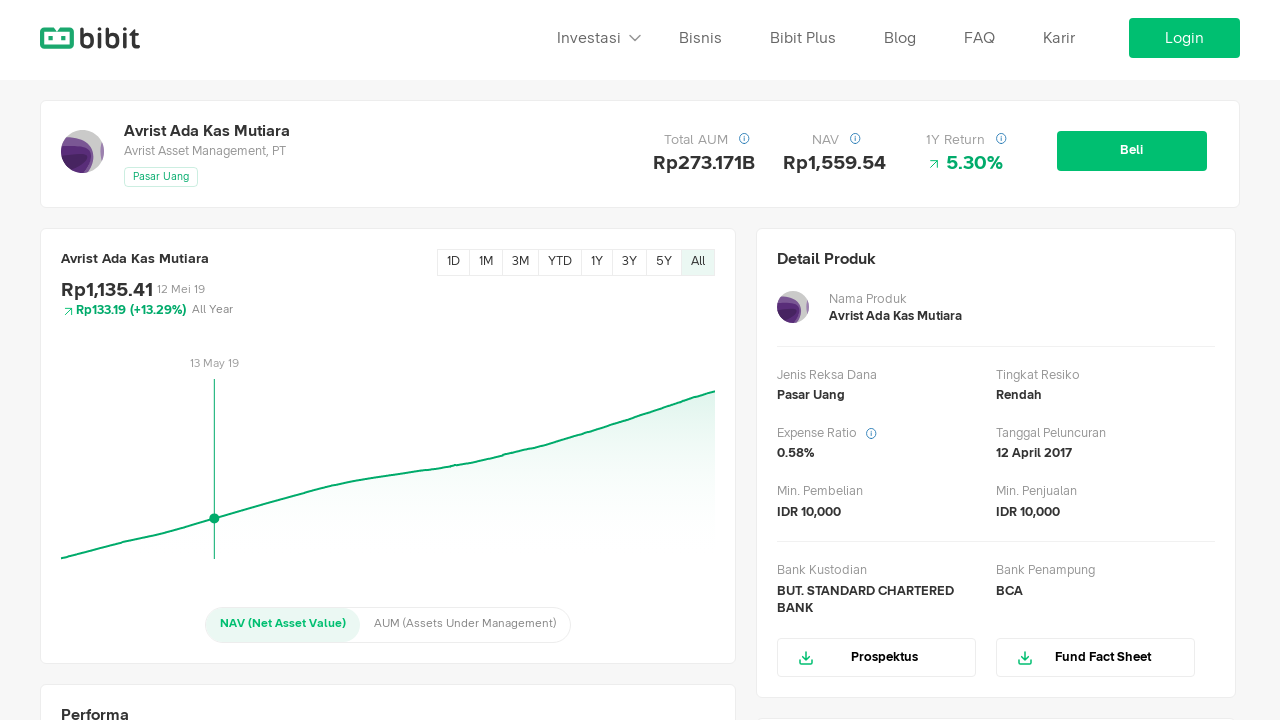

Tooltip value header visible at 25% position on ALL period
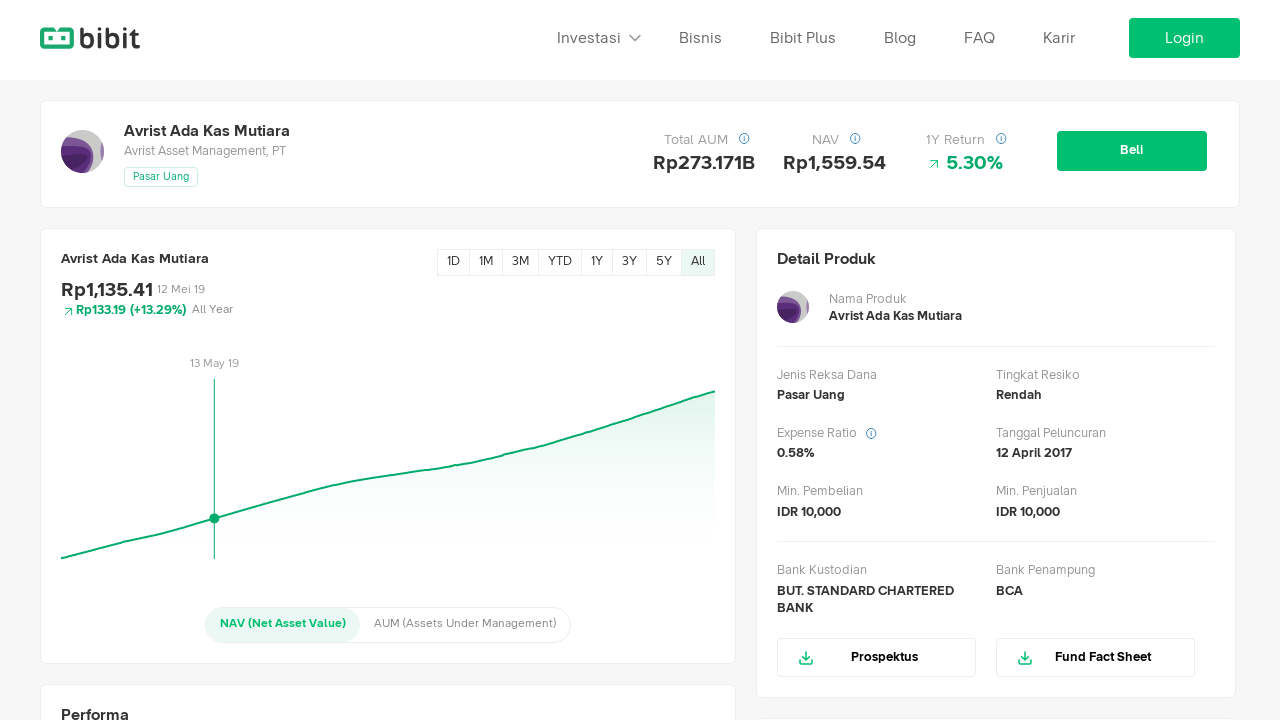

Tooltip date element visible at 25% position on ALL period
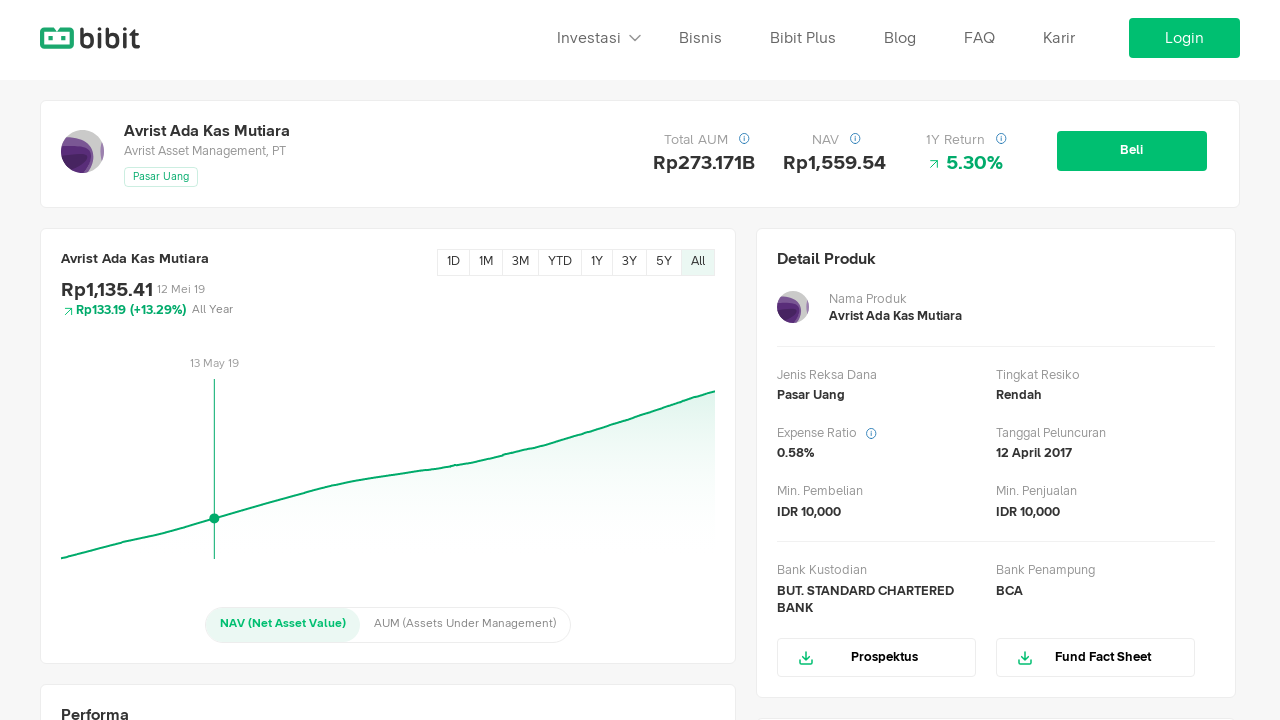

Moved mouse to 50% position on ALL period chart at (388, 474)
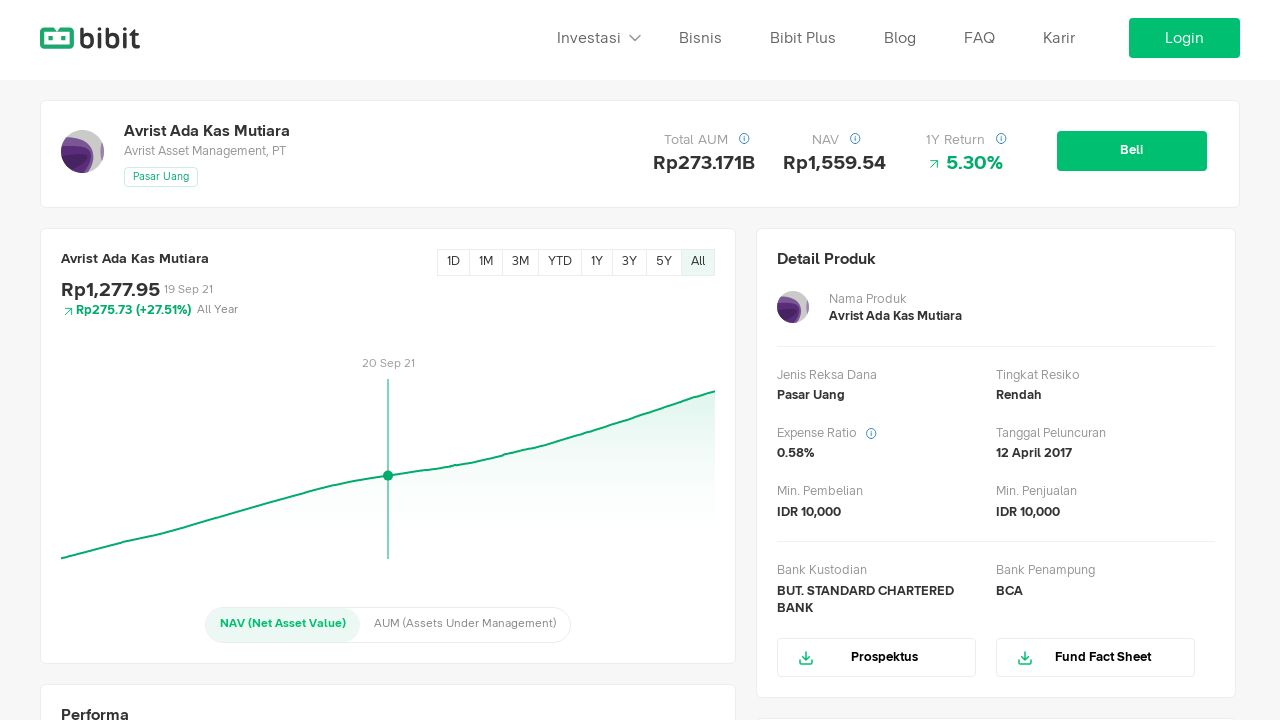

Waited for tooltip to appear at 50% position
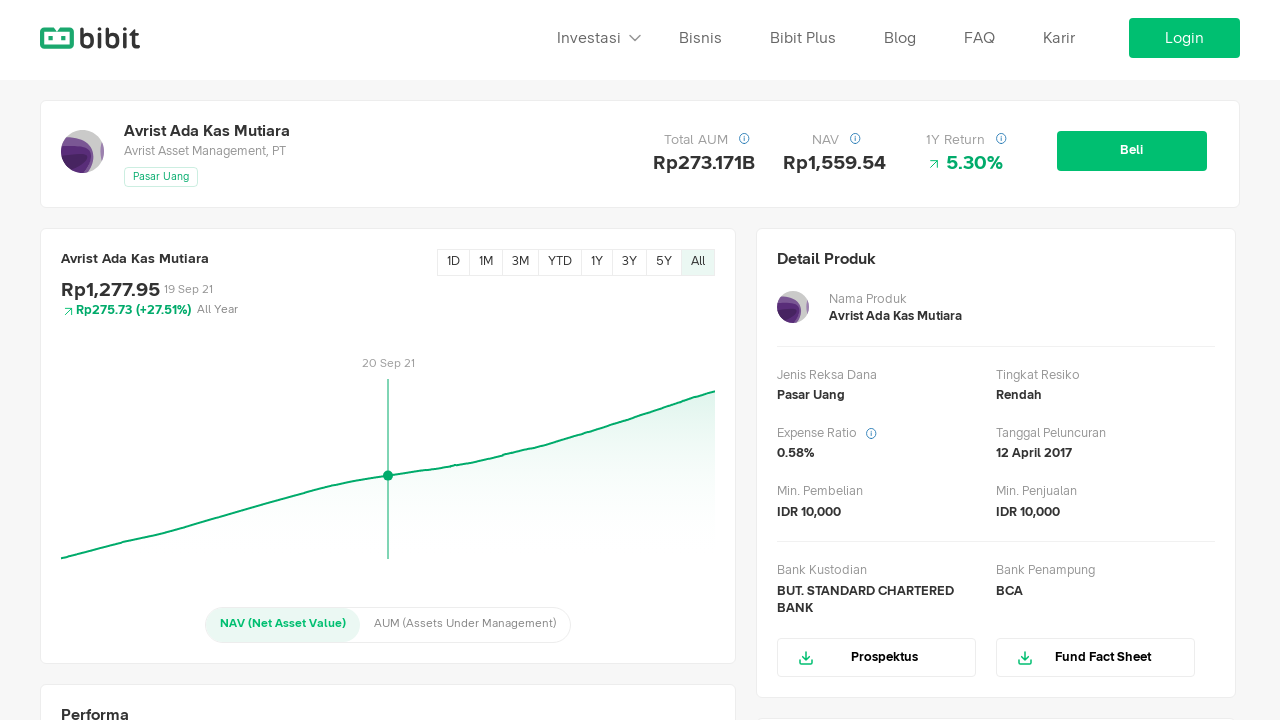

Tooltip value header visible at 50% position on ALL period
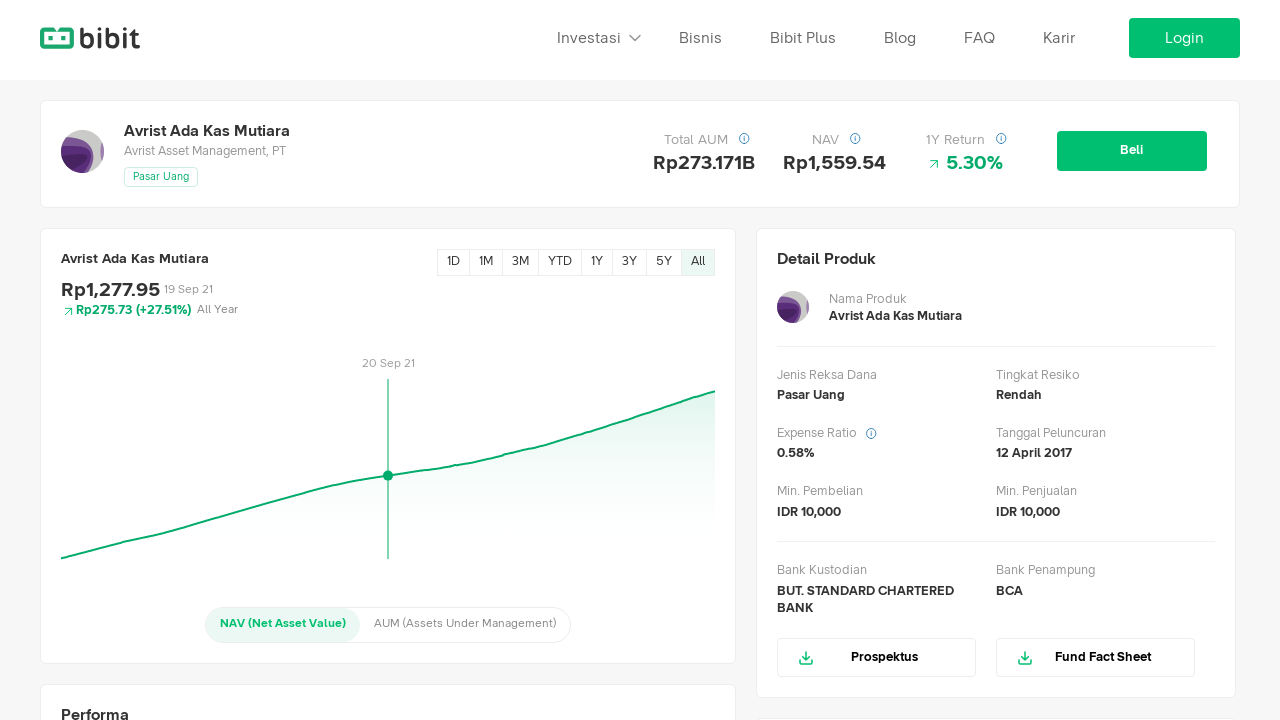

Tooltip date element visible at 50% position on ALL period
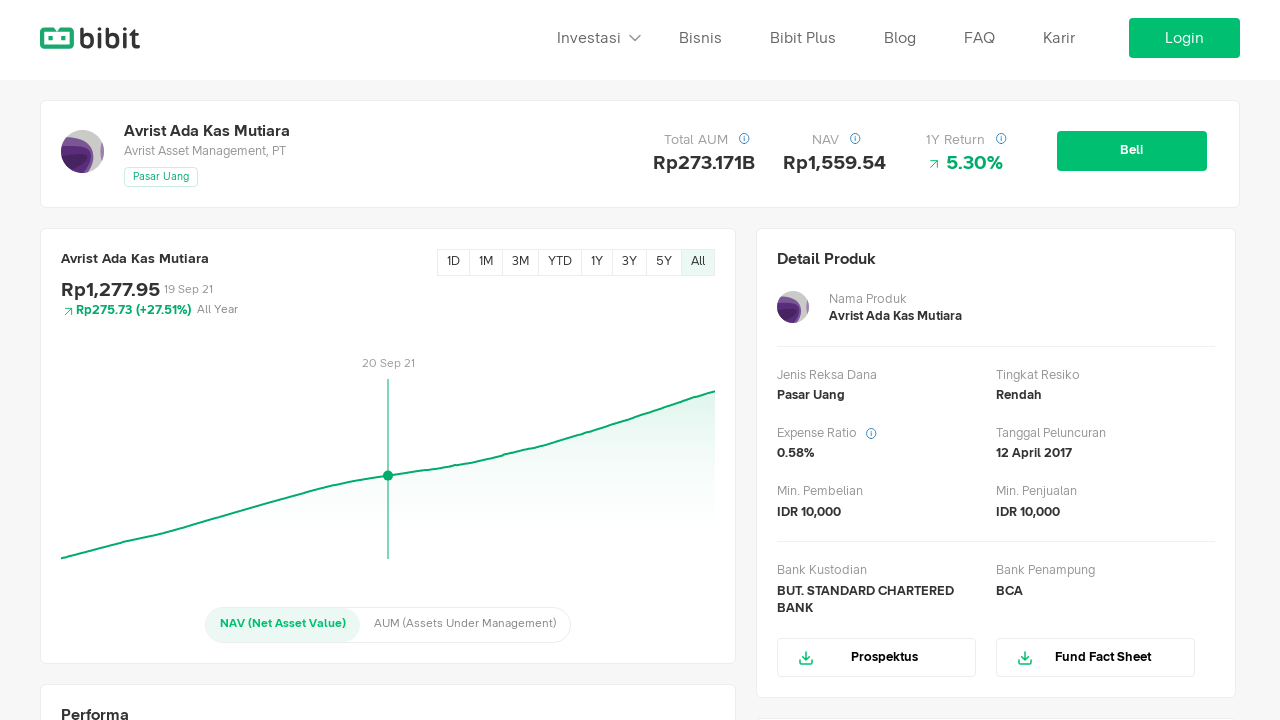

Moved mouse to 75% position on ALL period chart at (562, 474)
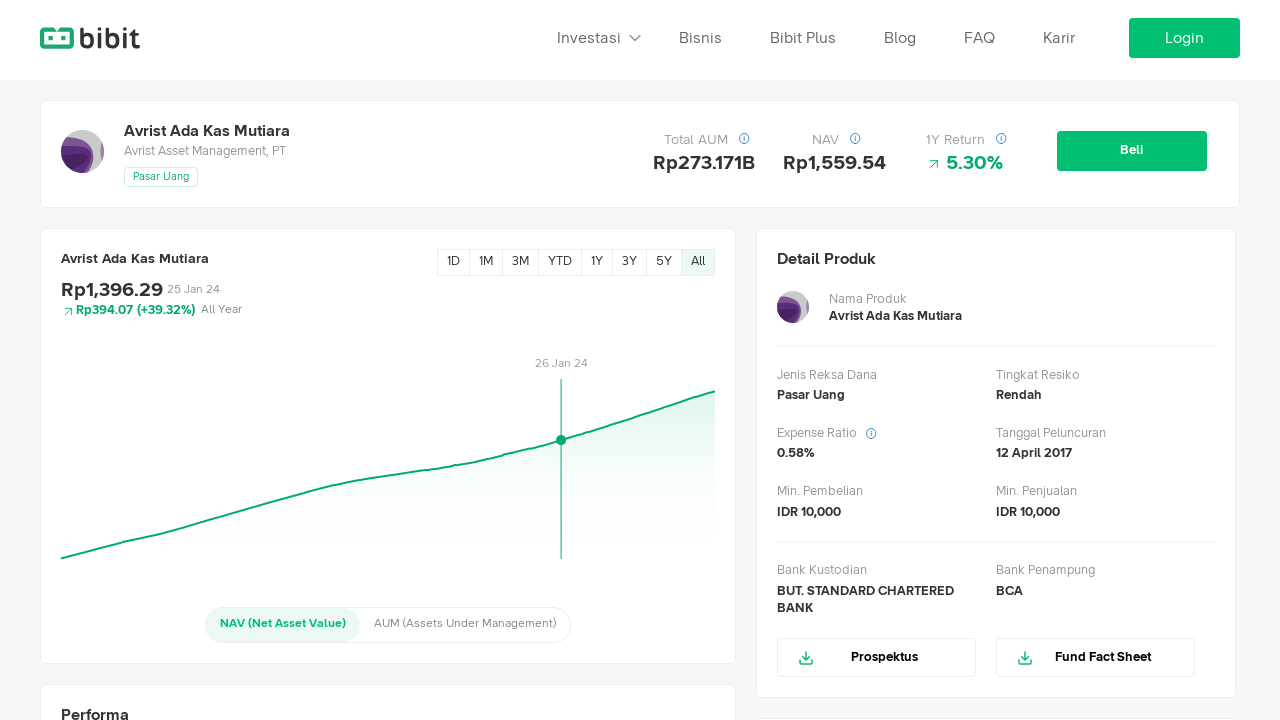

Waited for tooltip to appear at 75% position
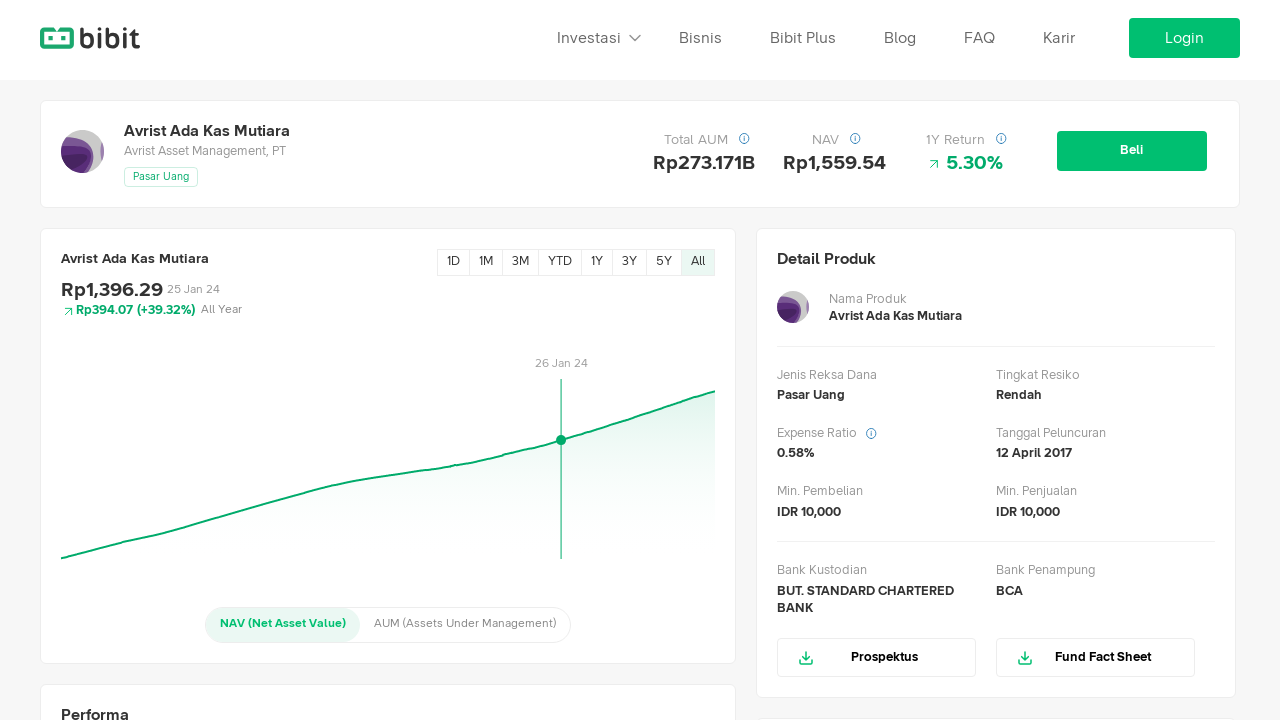

Tooltip value header visible at 75% position on ALL period
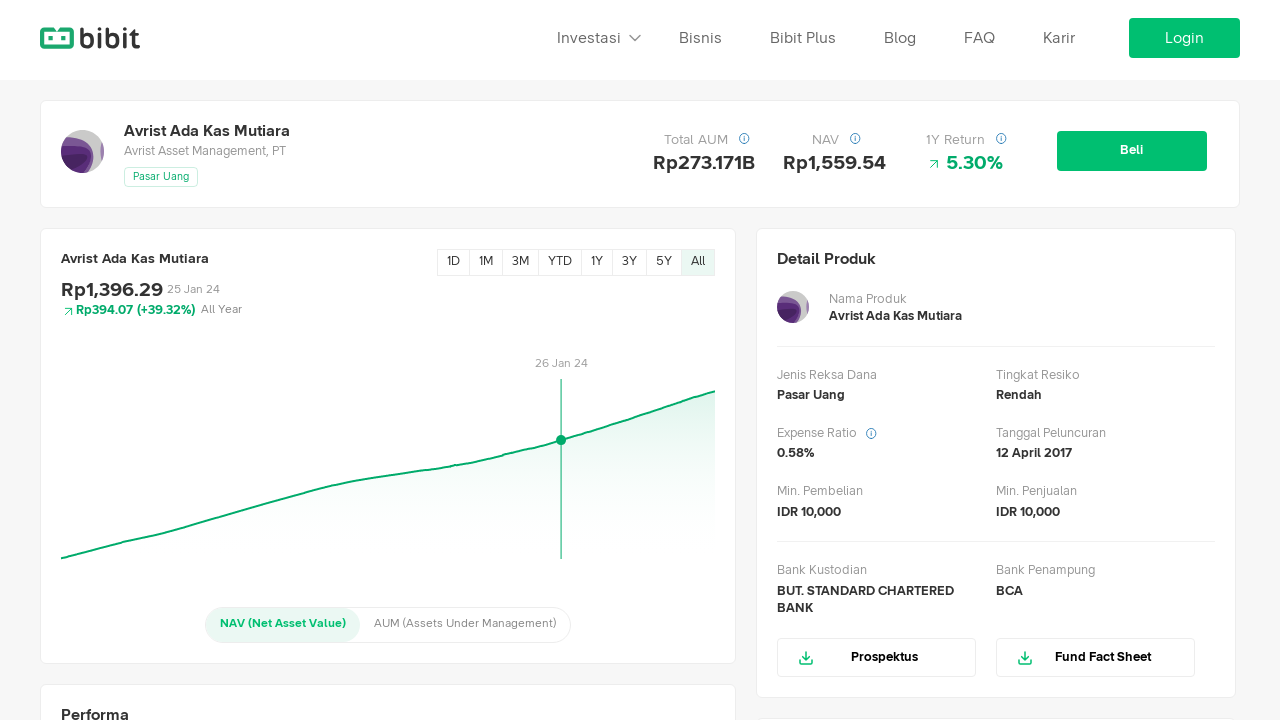

Tooltip date element visible at 75% position on ALL period
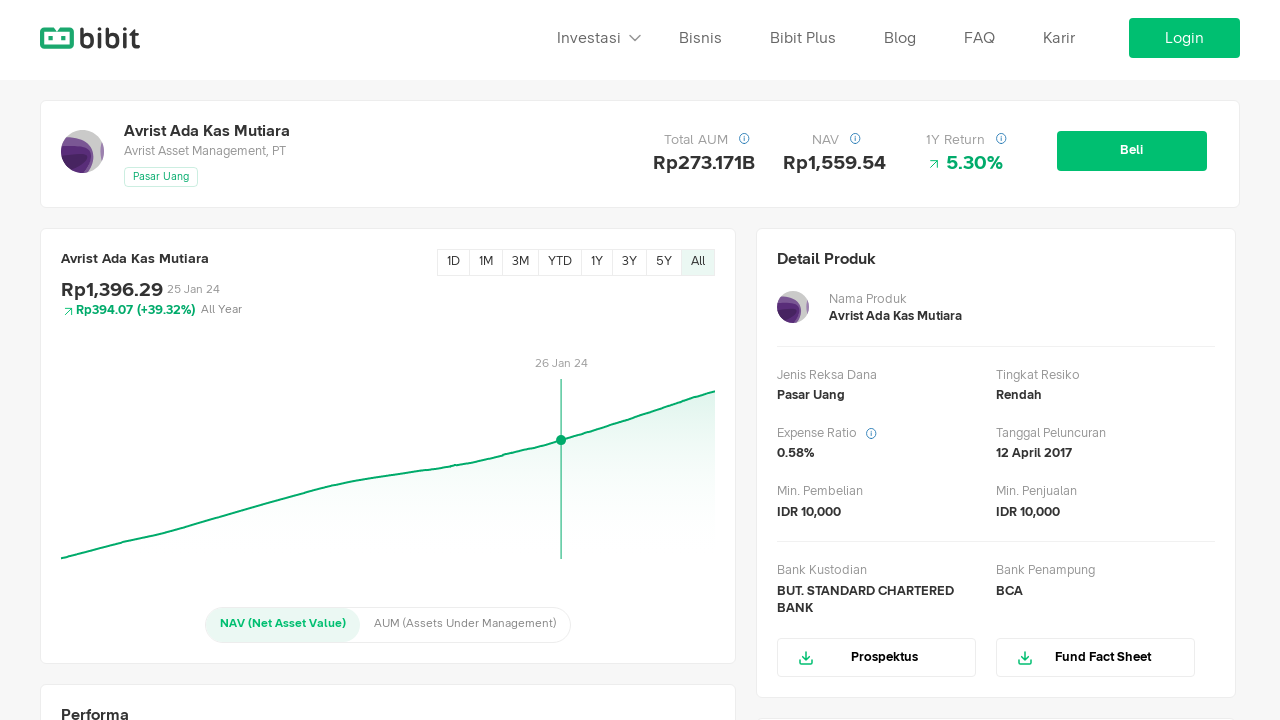

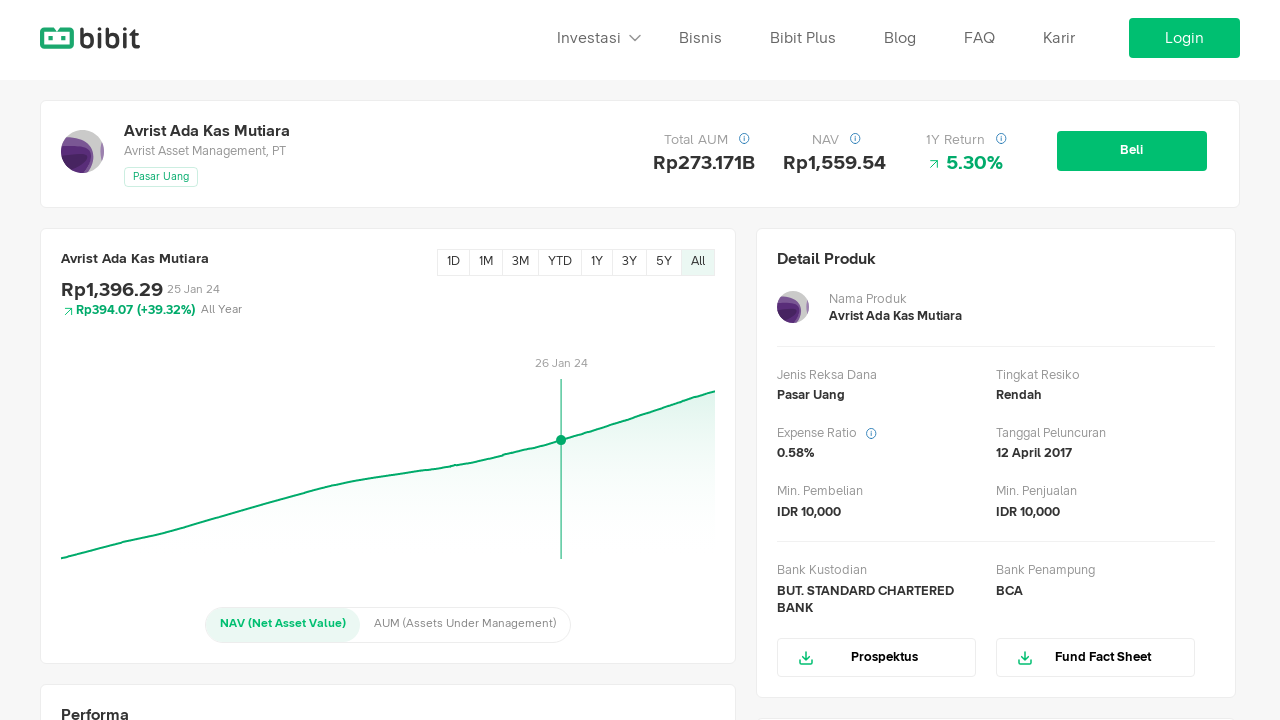